Fills all input fields in a large form with the same value and submits the form

Starting URL: http://suninjuly.github.io/huge_form.html

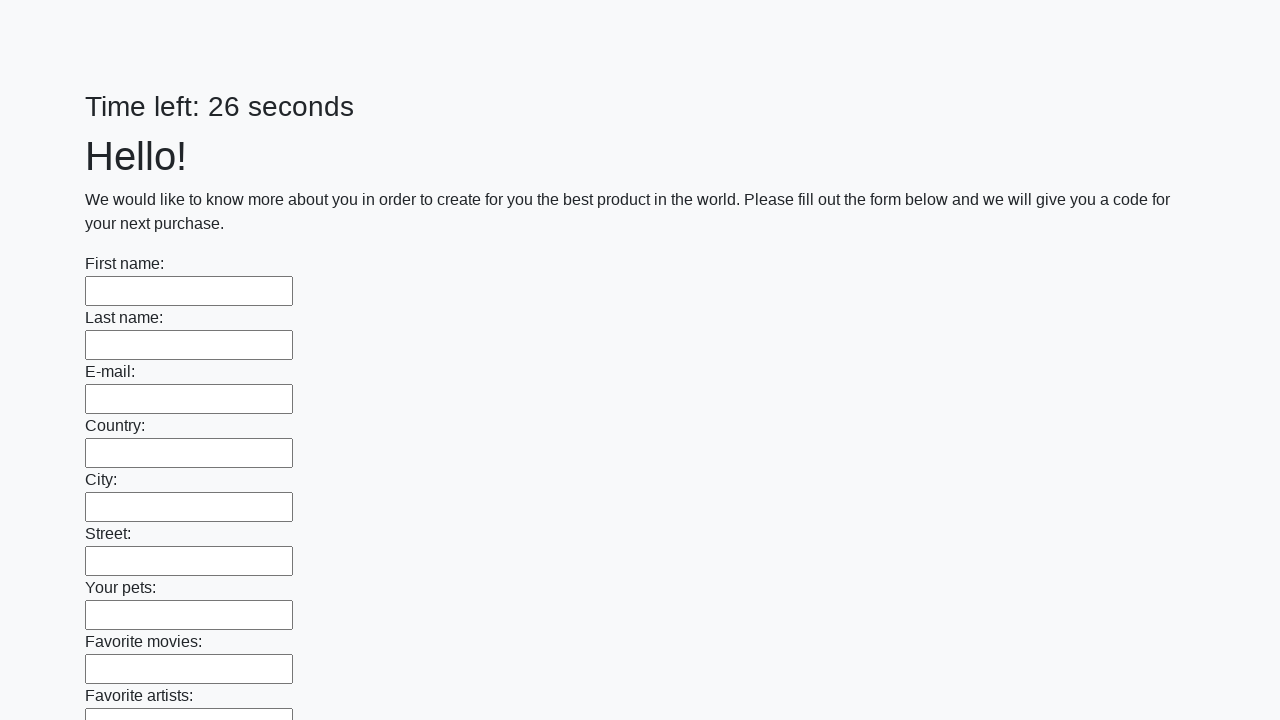

Navigated to huge form page
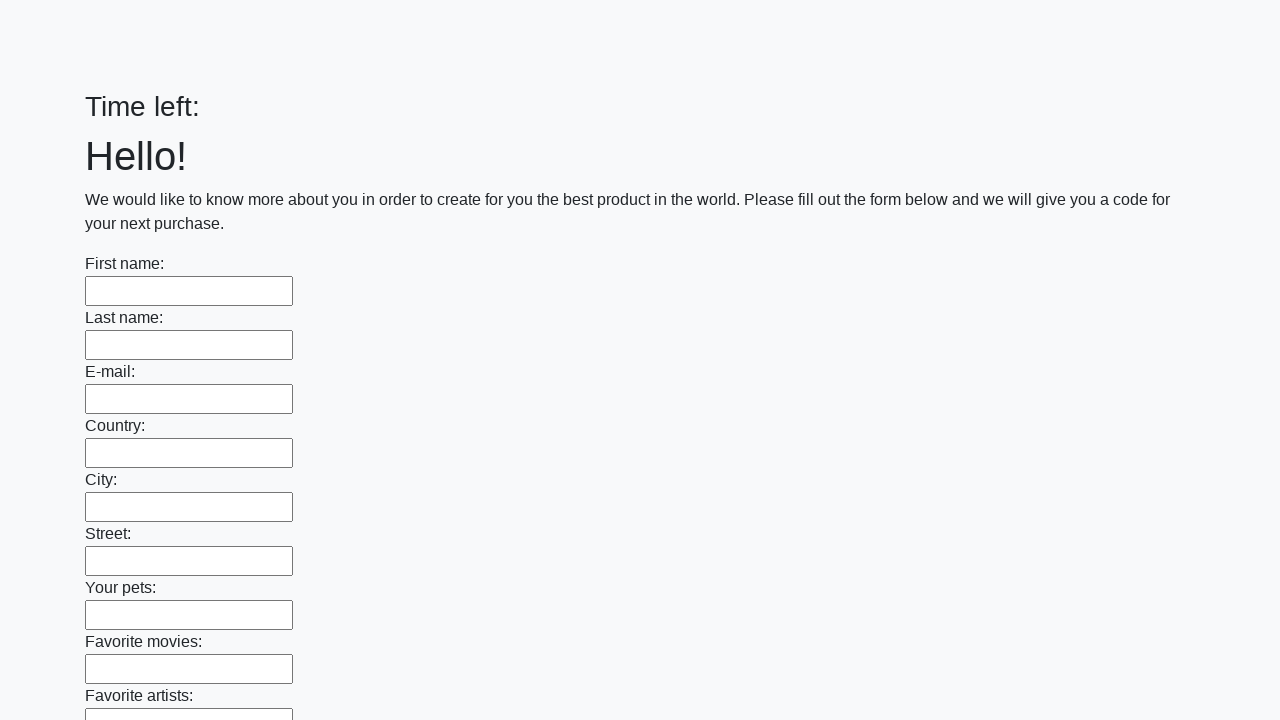

Located all input fields on the form
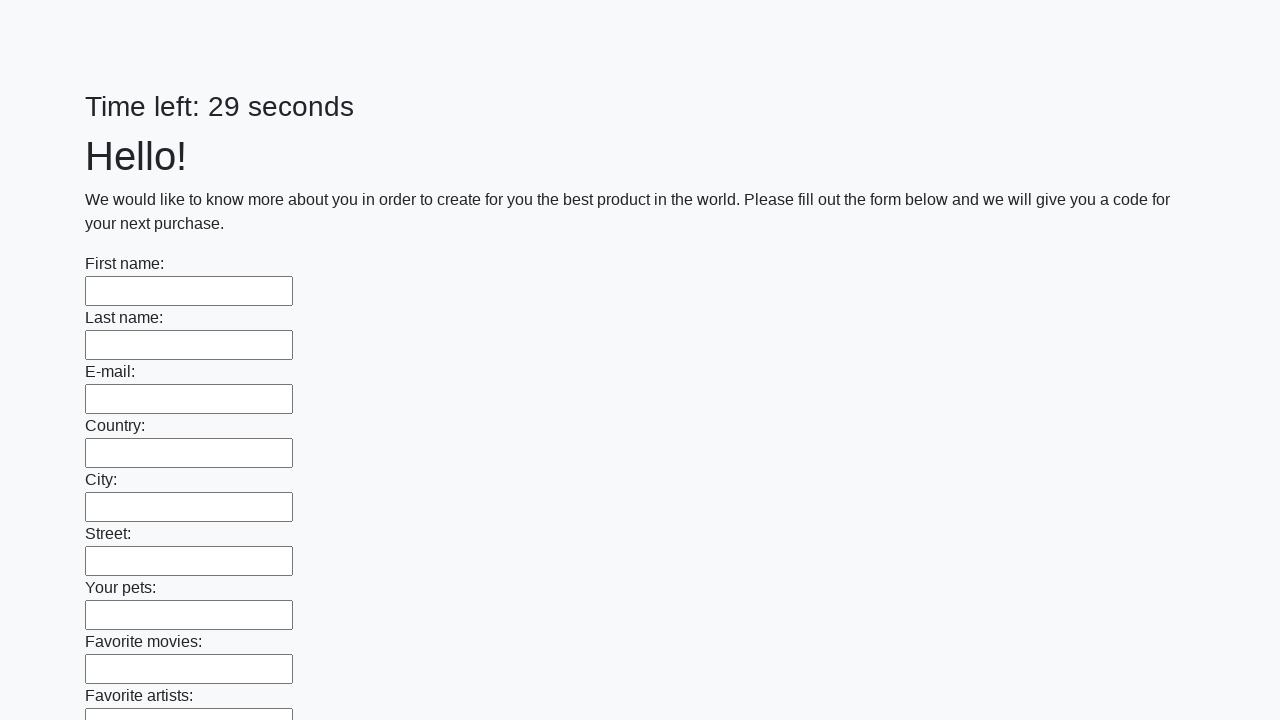

Filled an input field with 'Answer' on input >> nth=0
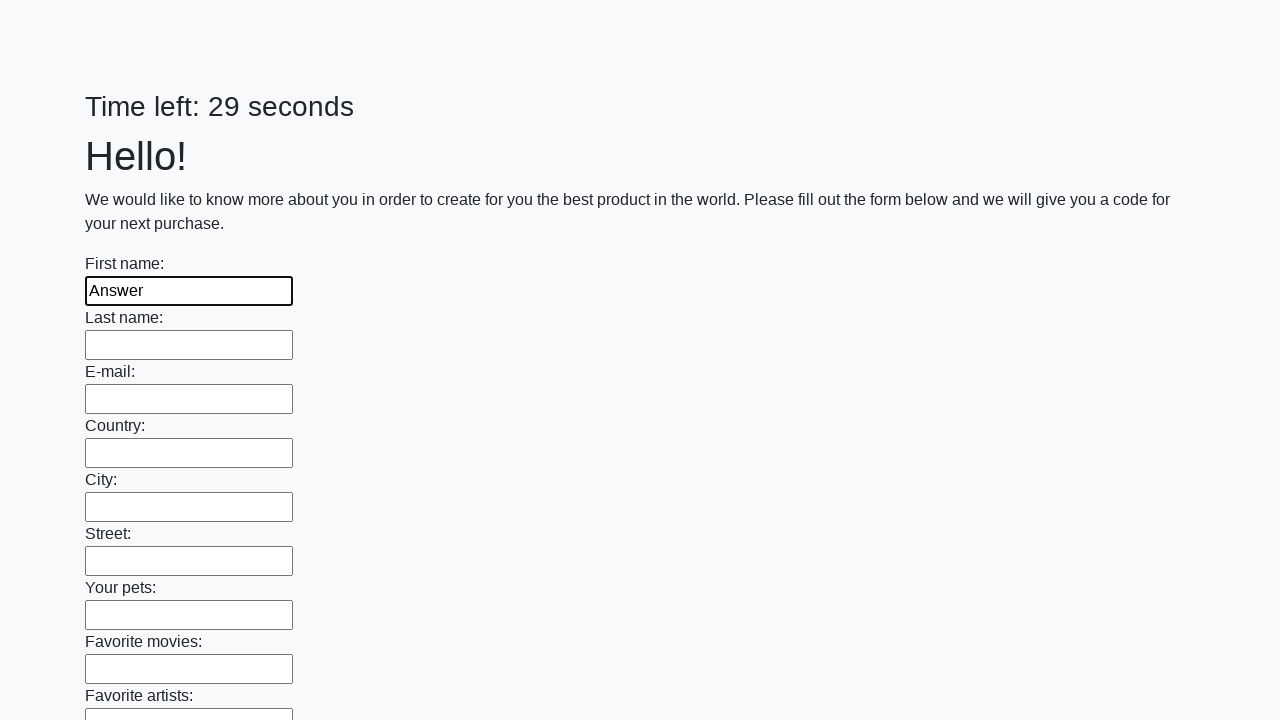

Filled an input field with 'Answer' on input >> nth=1
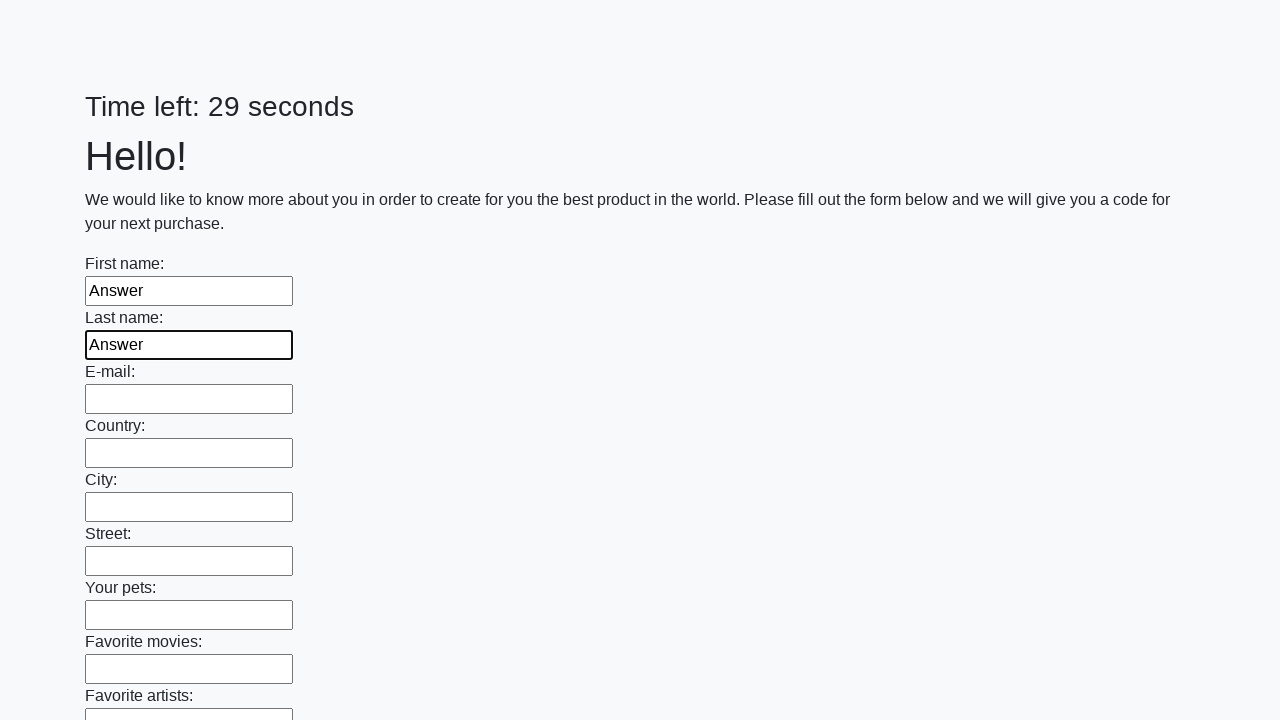

Filled an input field with 'Answer' on input >> nth=2
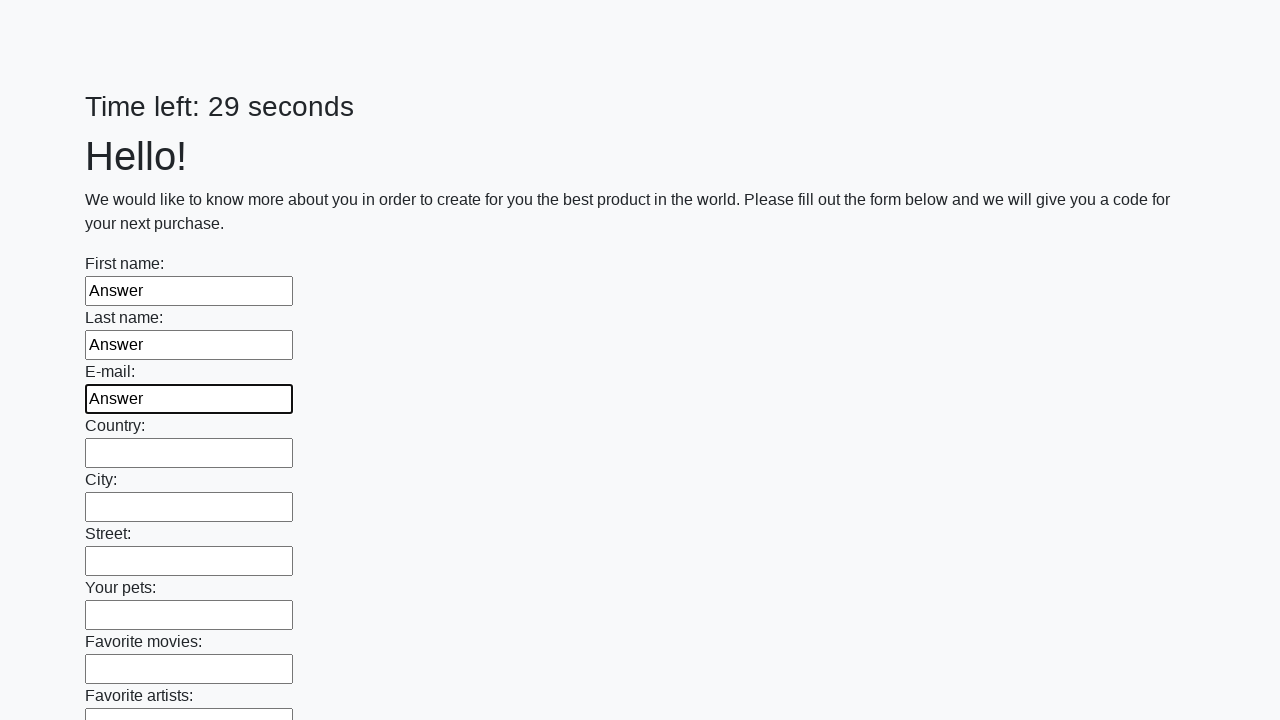

Filled an input field with 'Answer' on input >> nth=3
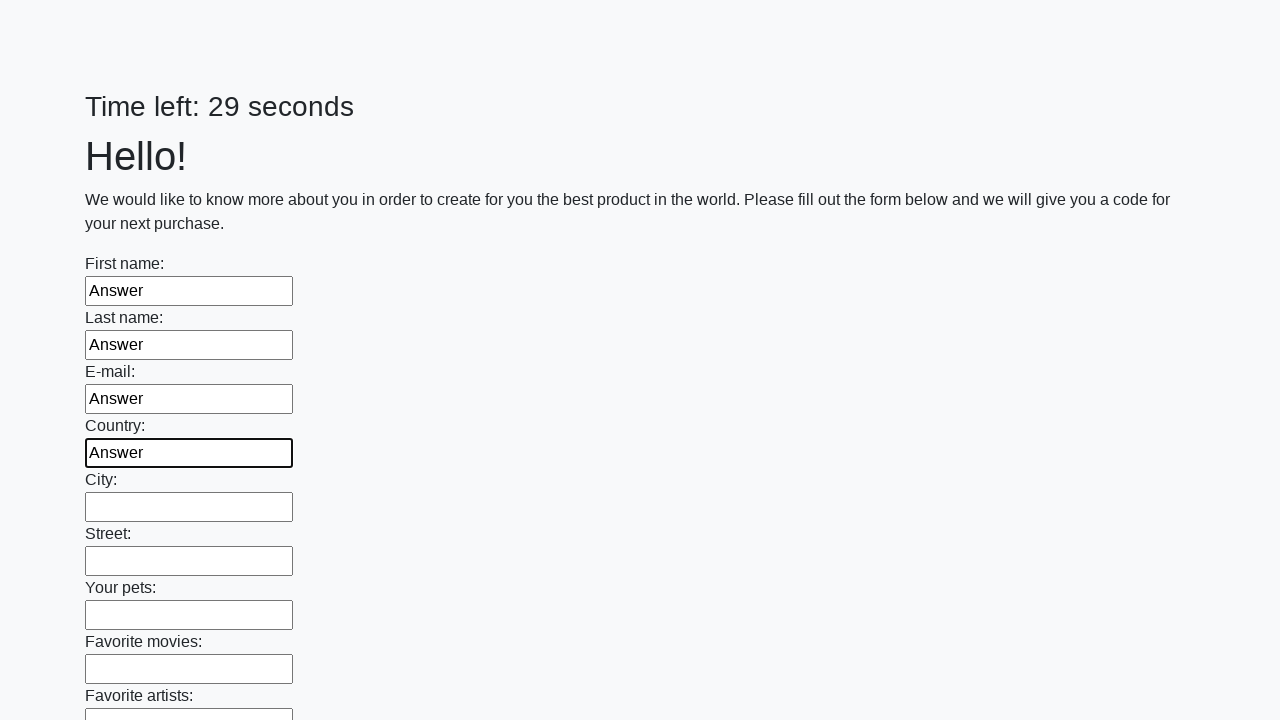

Filled an input field with 'Answer' on input >> nth=4
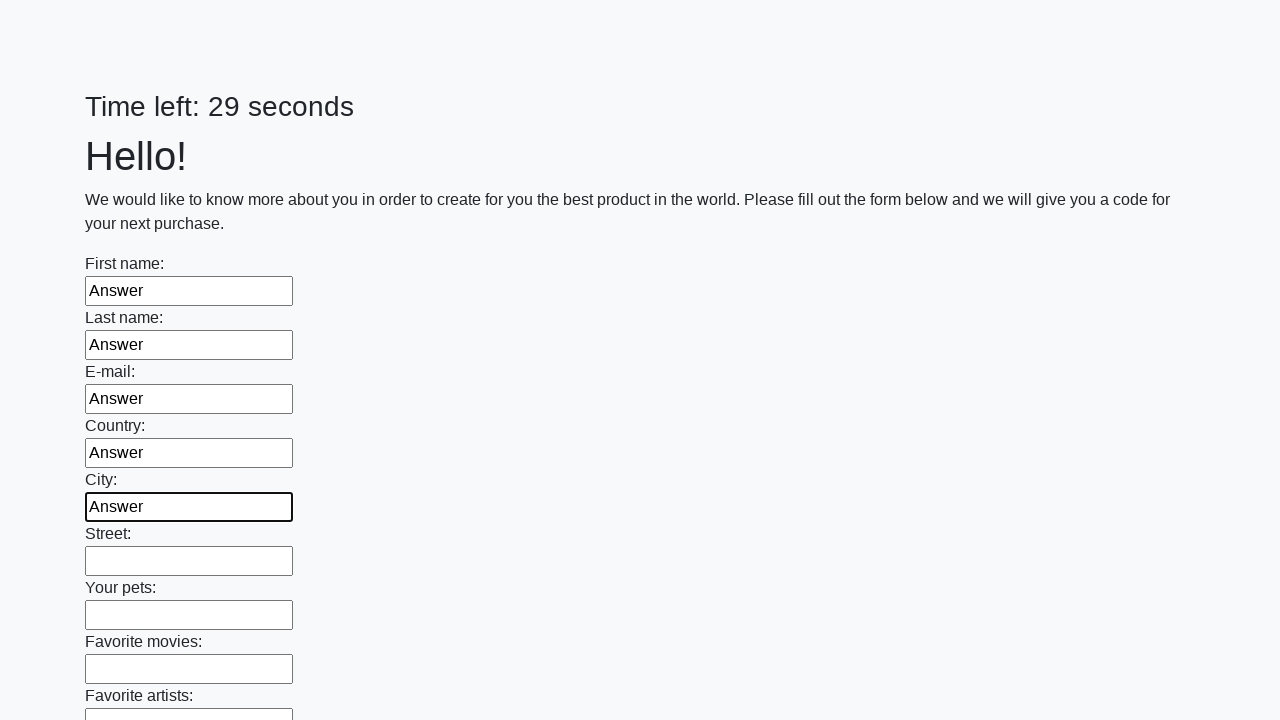

Filled an input field with 'Answer' on input >> nth=5
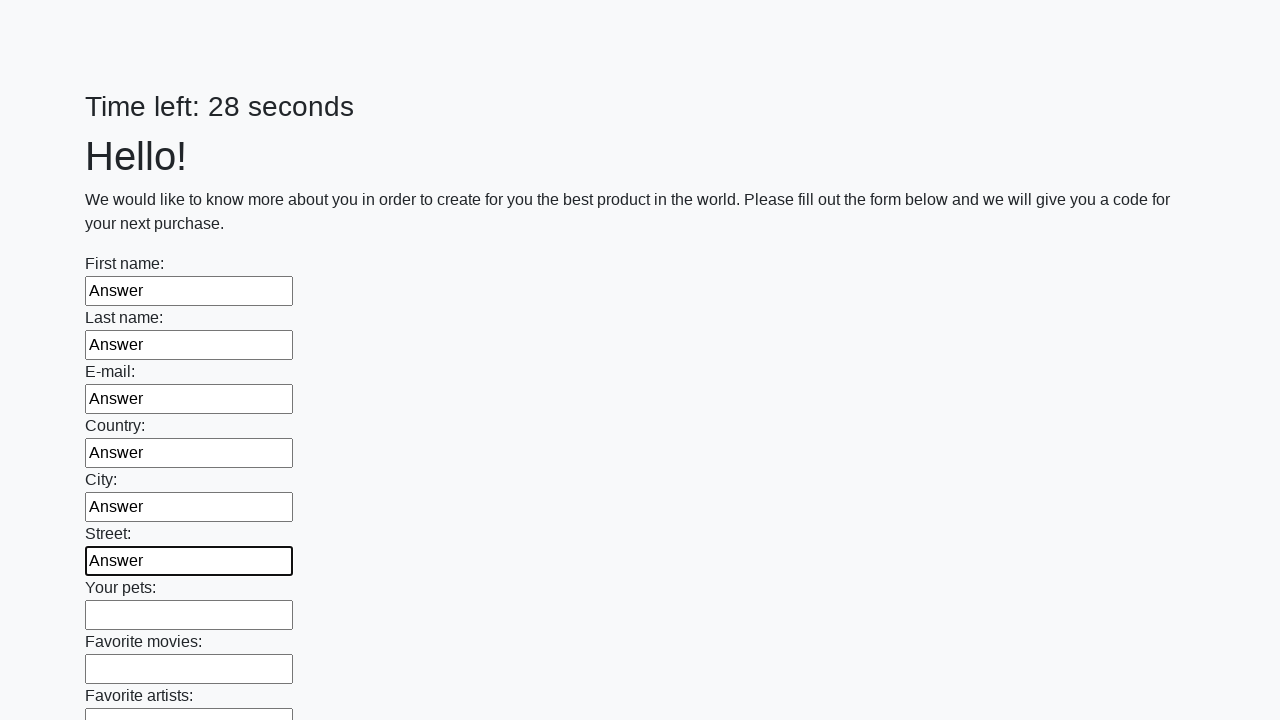

Filled an input field with 'Answer' on input >> nth=6
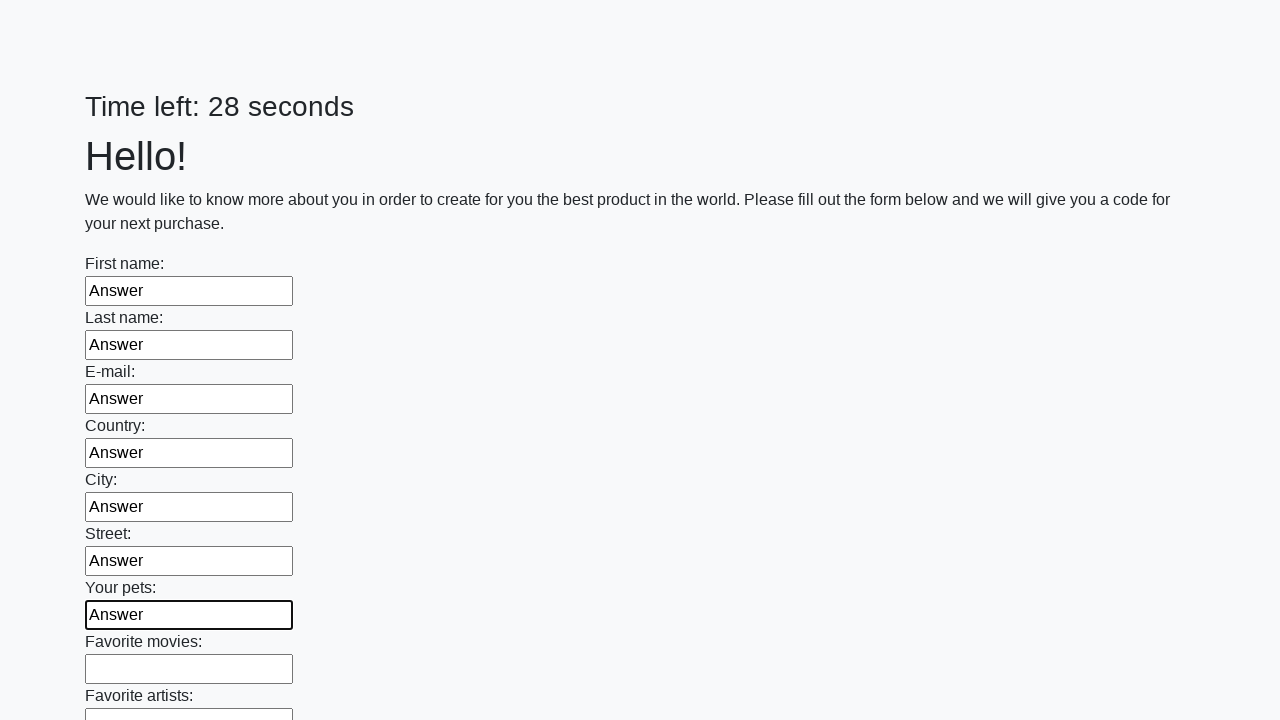

Filled an input field with 'Answer' on input >> nth=7
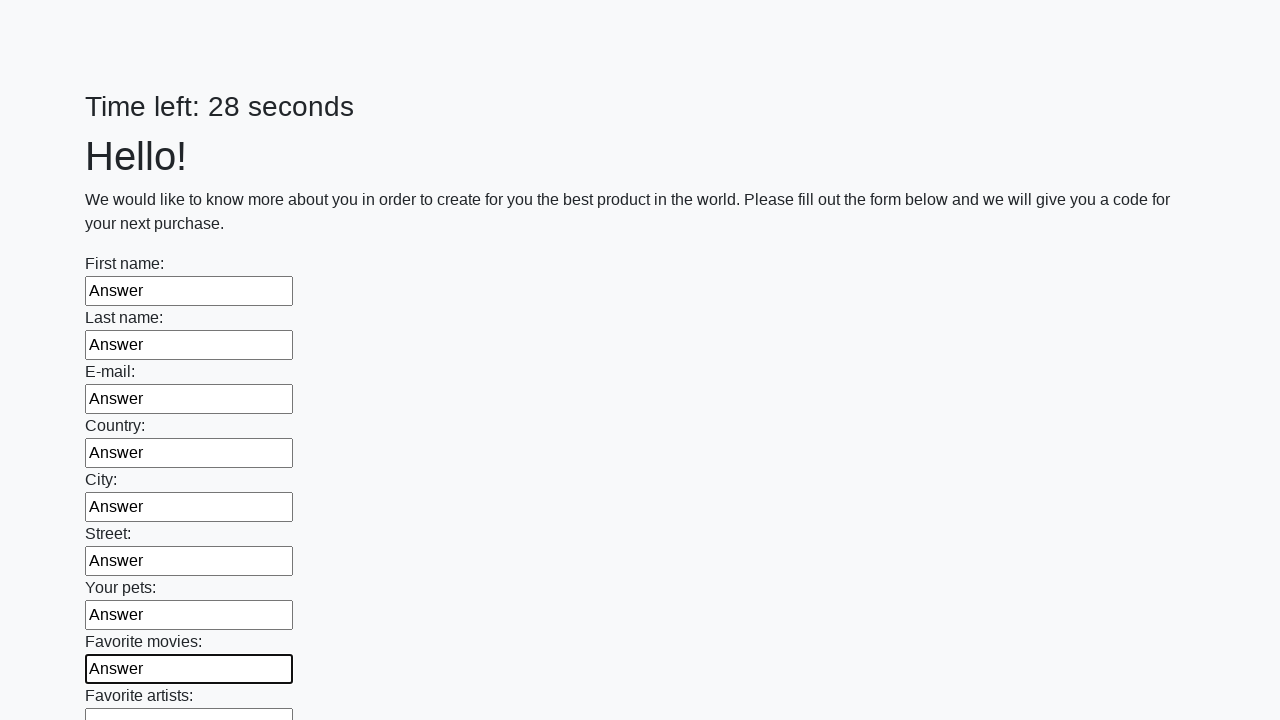

Filled an input field with 'Answer' on input >> nth=8
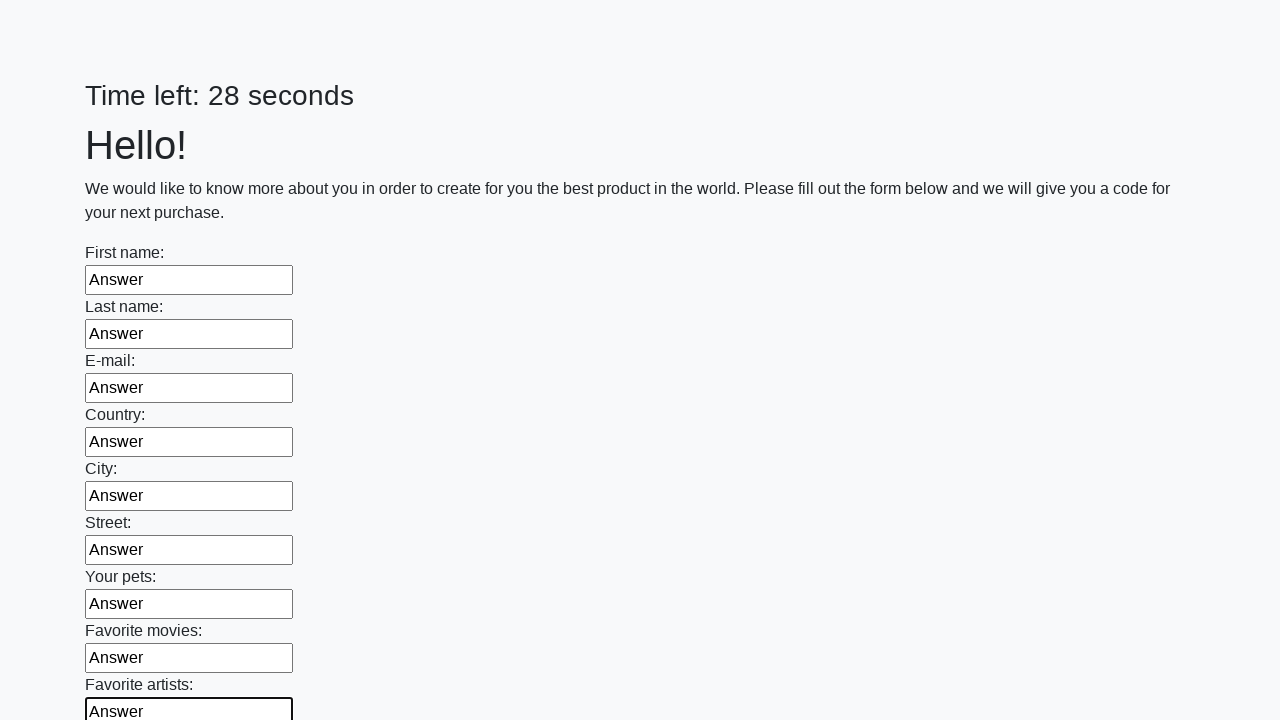

Filled an input field with 'Answer' on input >> nth=9
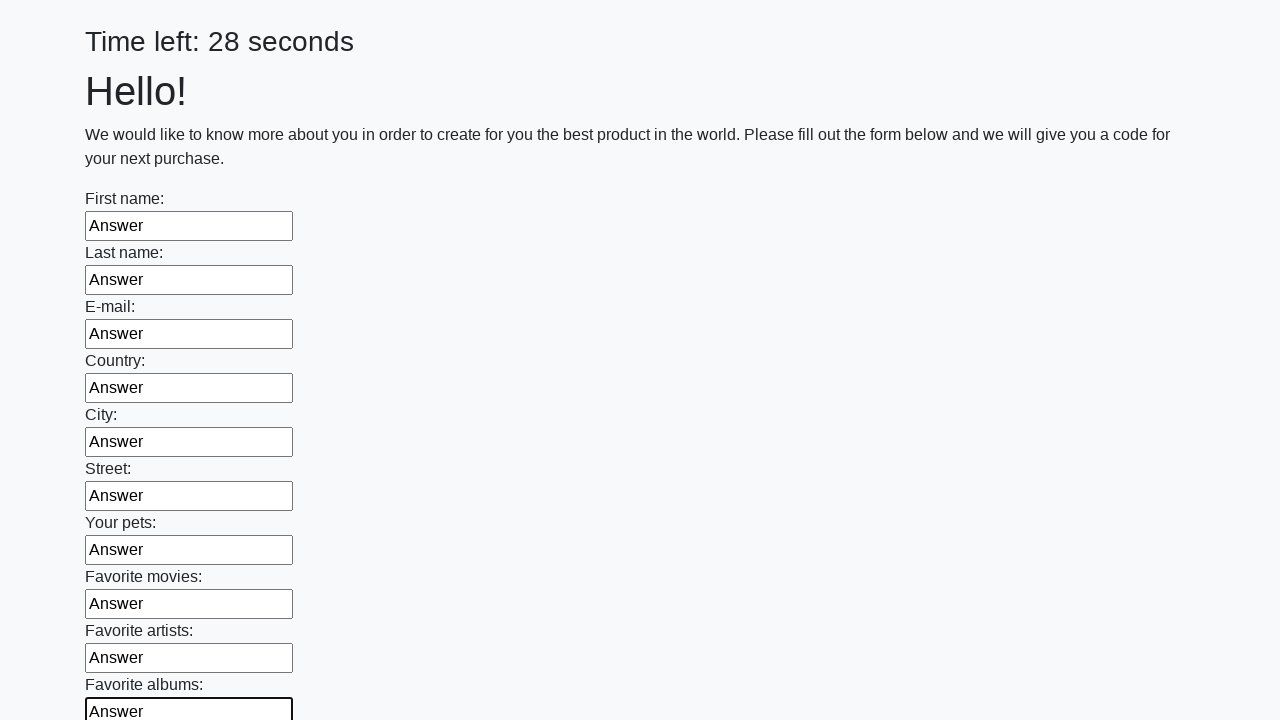

Filled an input field with 'Answer' on input >> nth=10
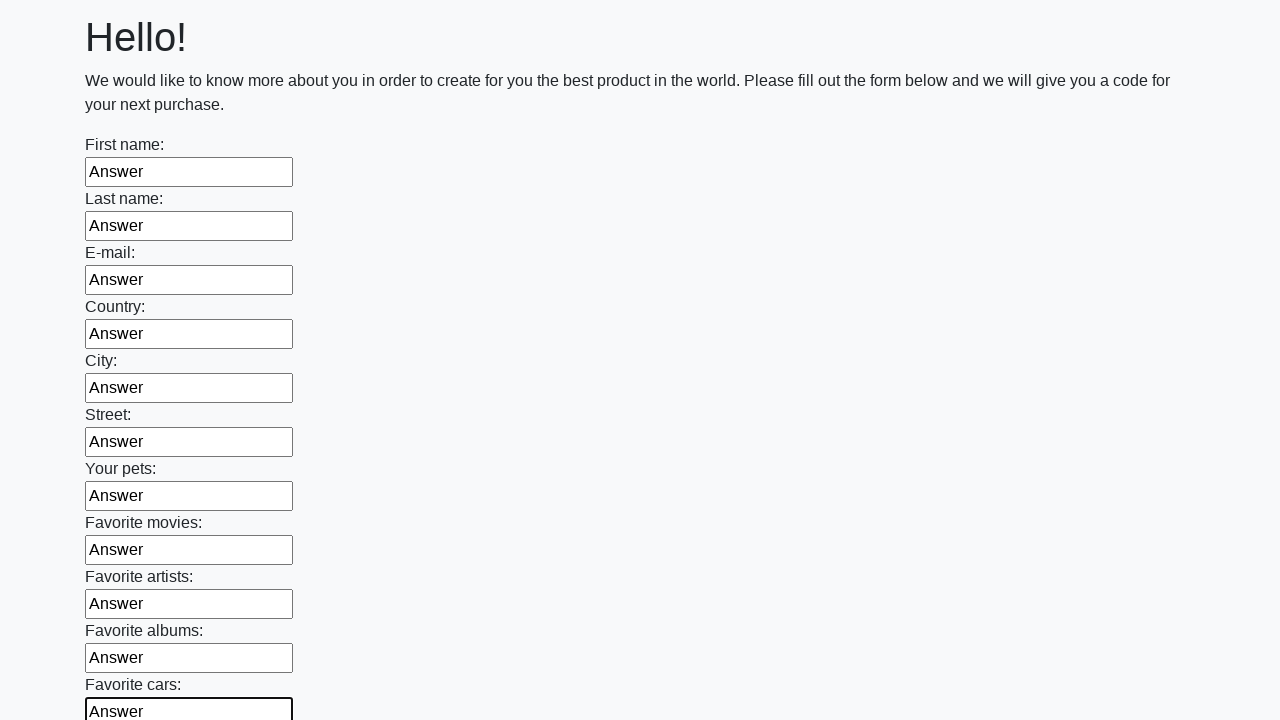

Filled an input field with 'Answer' on input >> nth=11
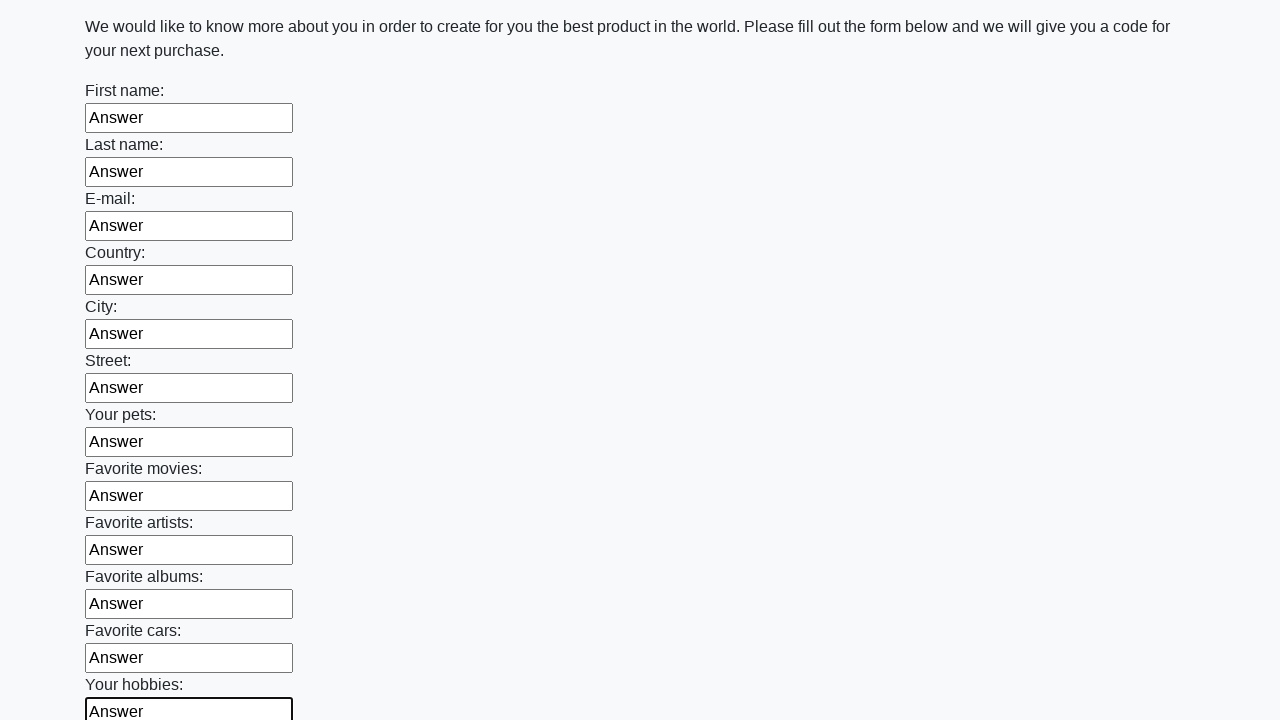

Filled an input field with 'Answer' on input >> nth=12
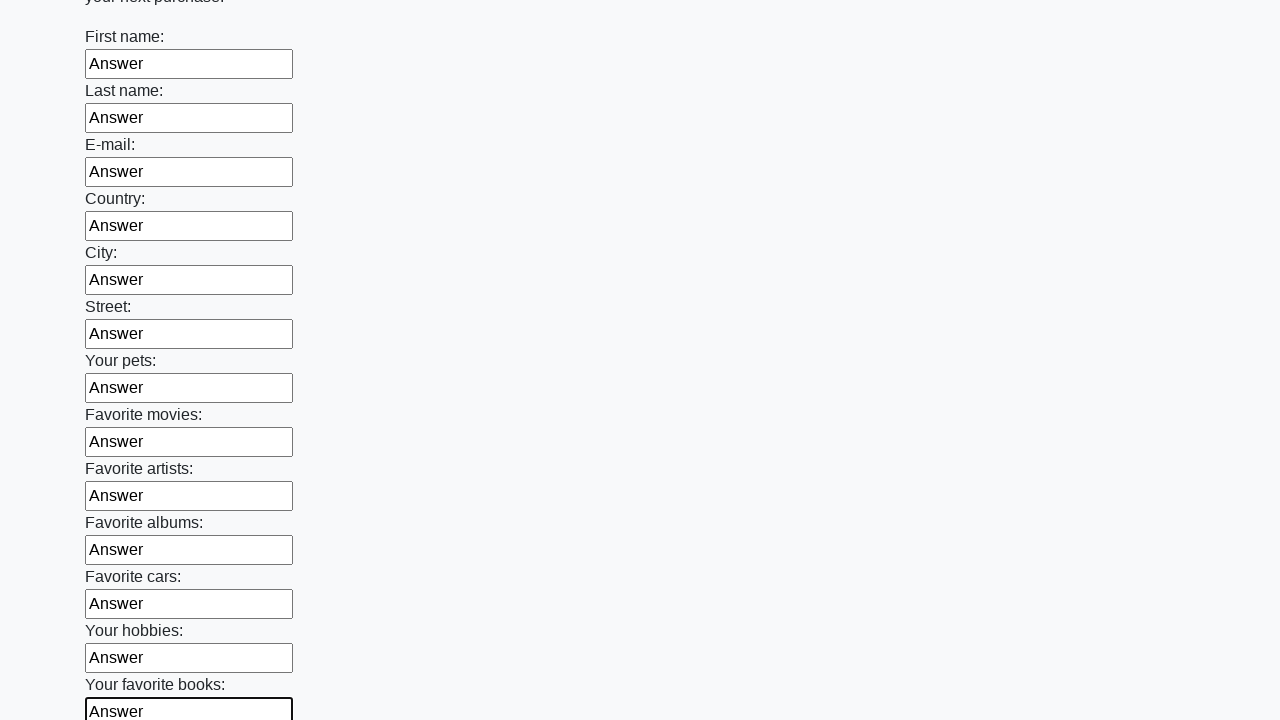

Filled an input field with 'Answer' on input >> nth=13
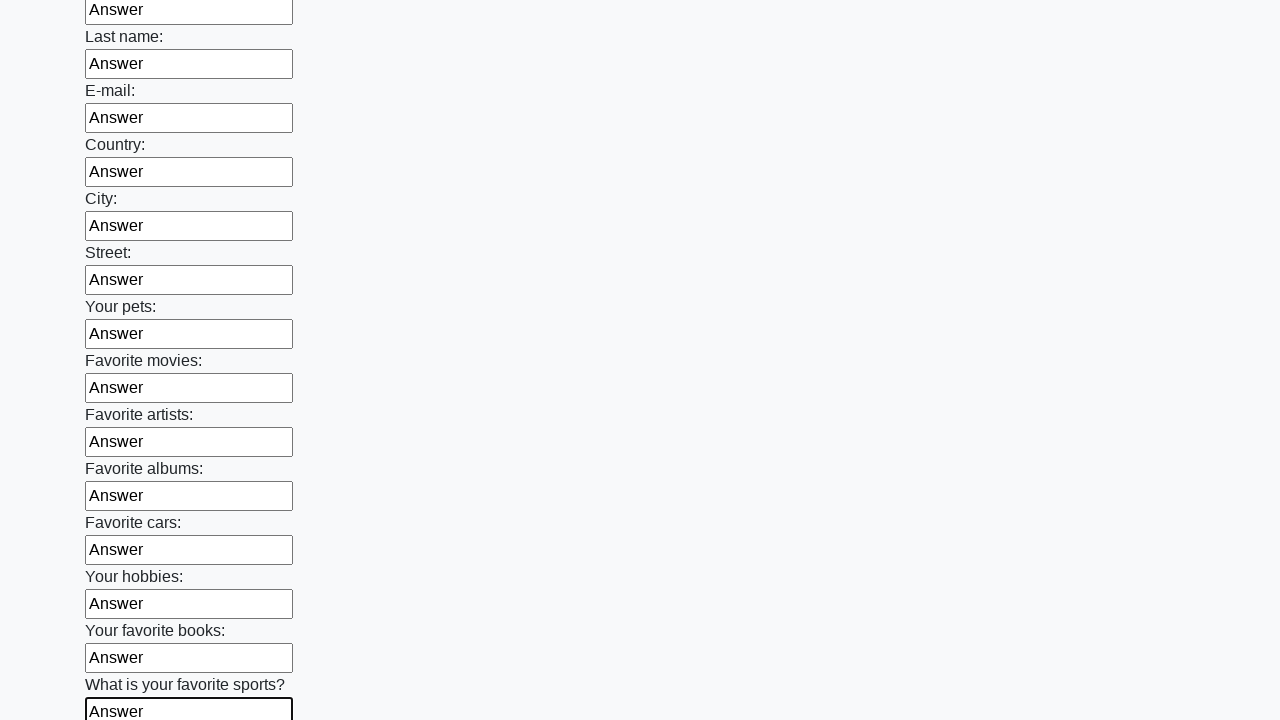

Filled an input field with 'Answer' on input >> nth=14
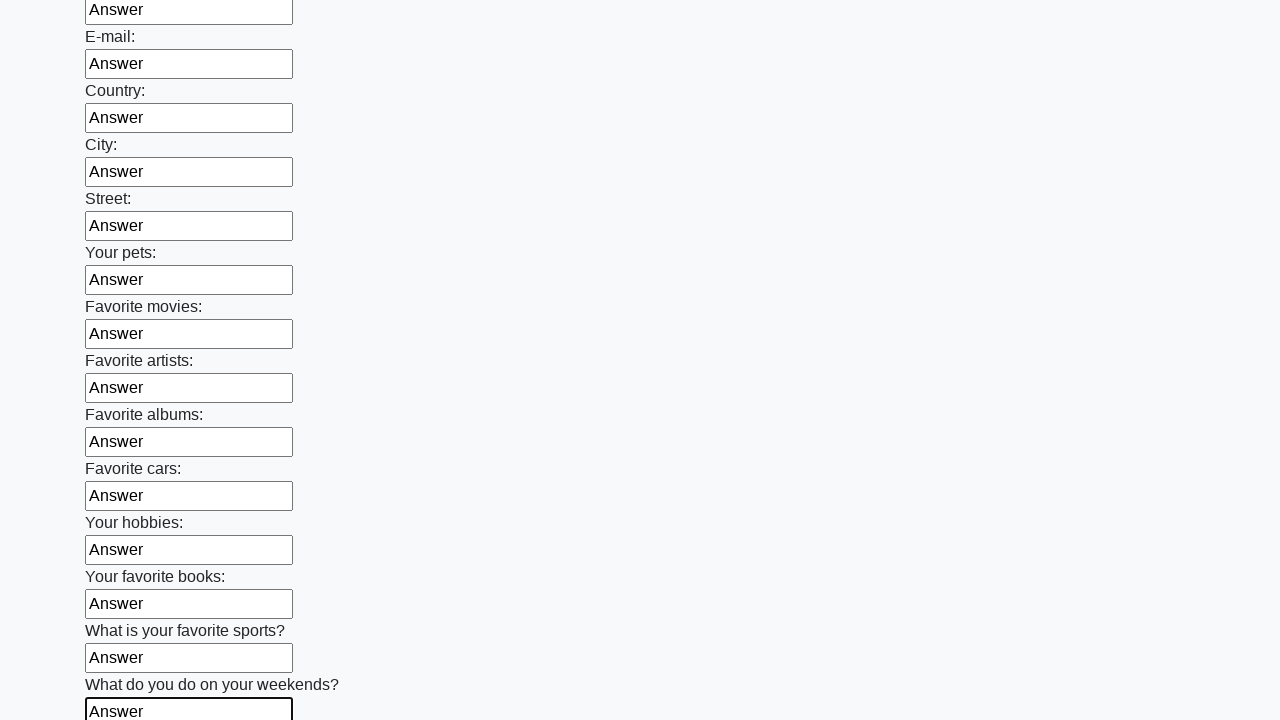

Filled an input field with 'Answer' on input >> nth=15
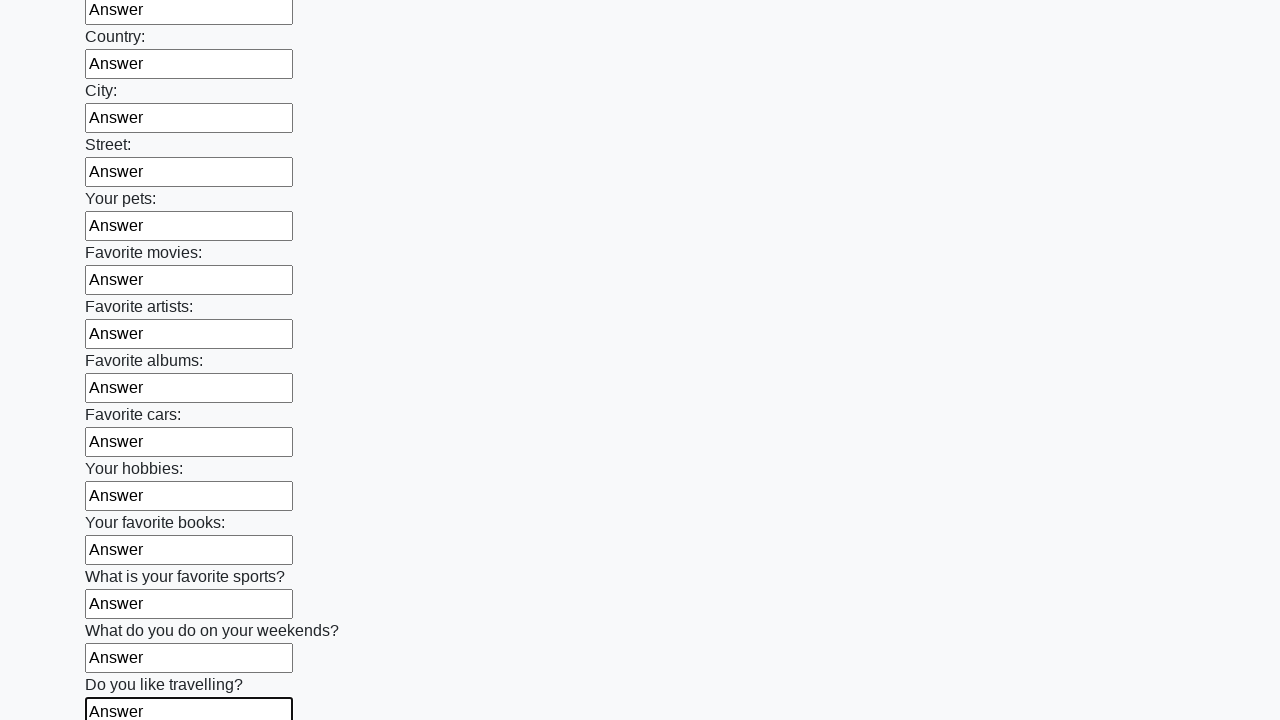

Filled an input field with 'Answer' on input >> nth=16
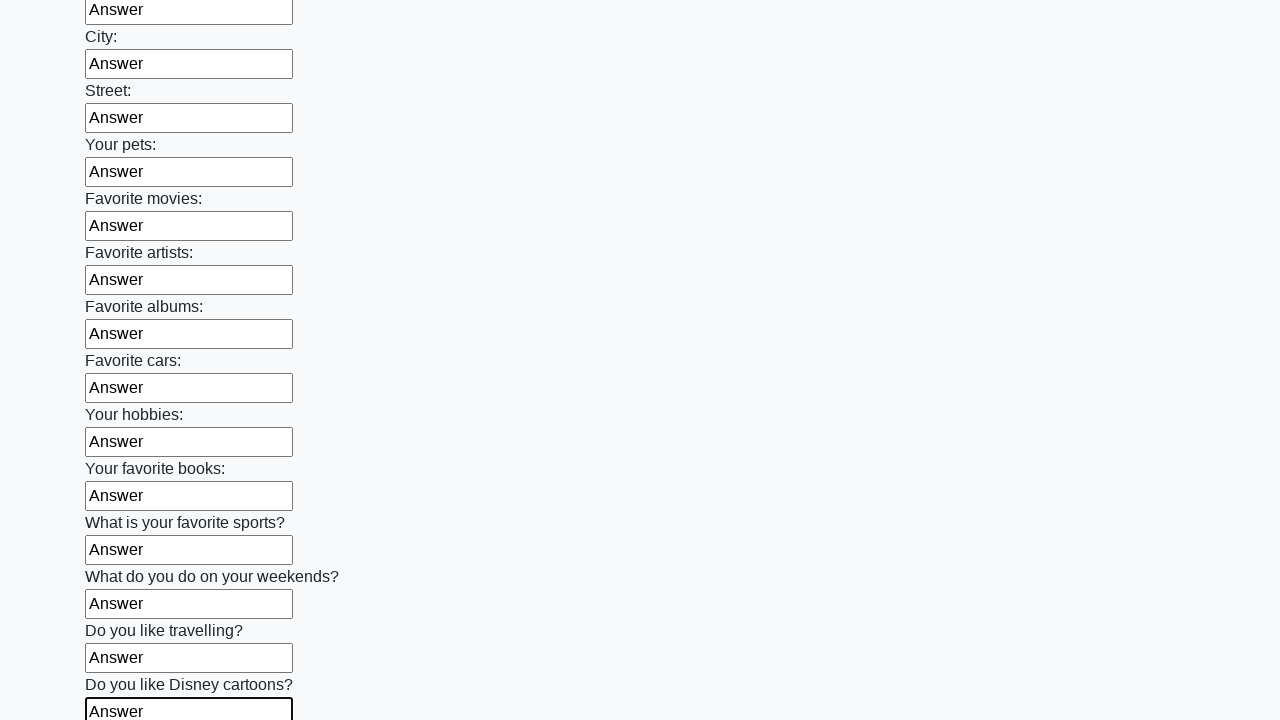

Filled an input field with 'Answer' on input >> nth=17
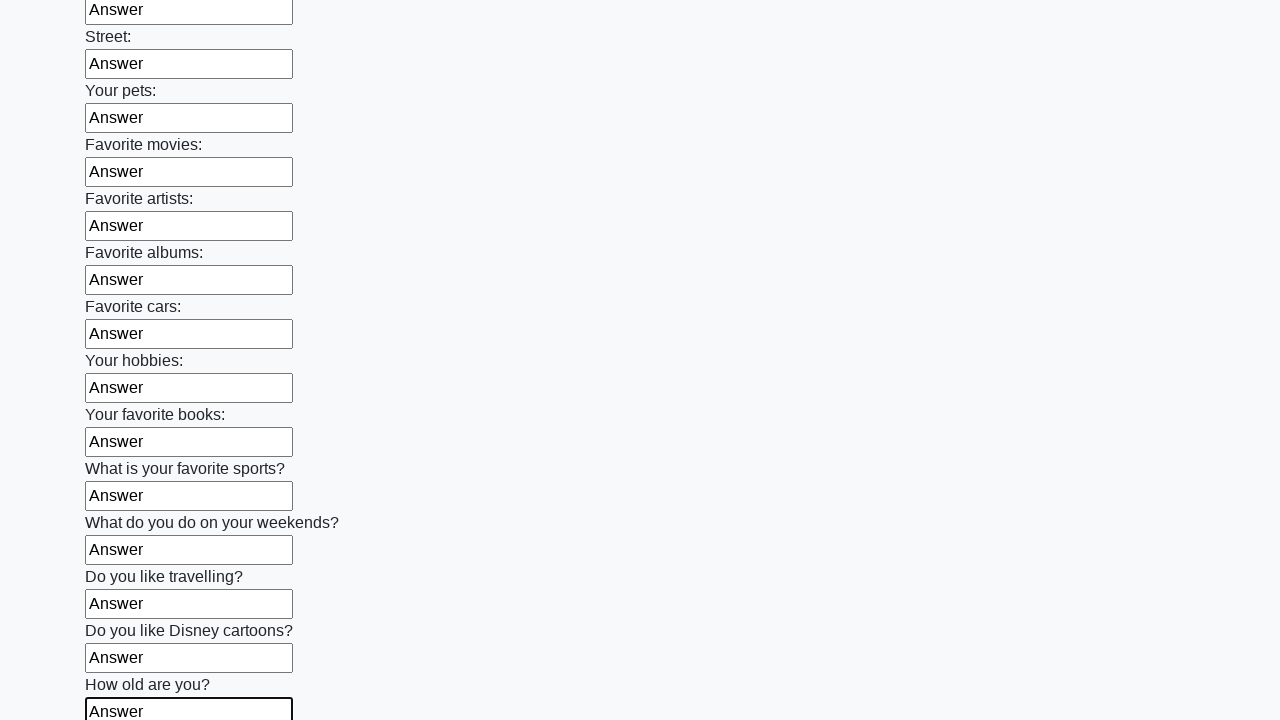

Filled an input field with 'Answer' on input >> nth=18
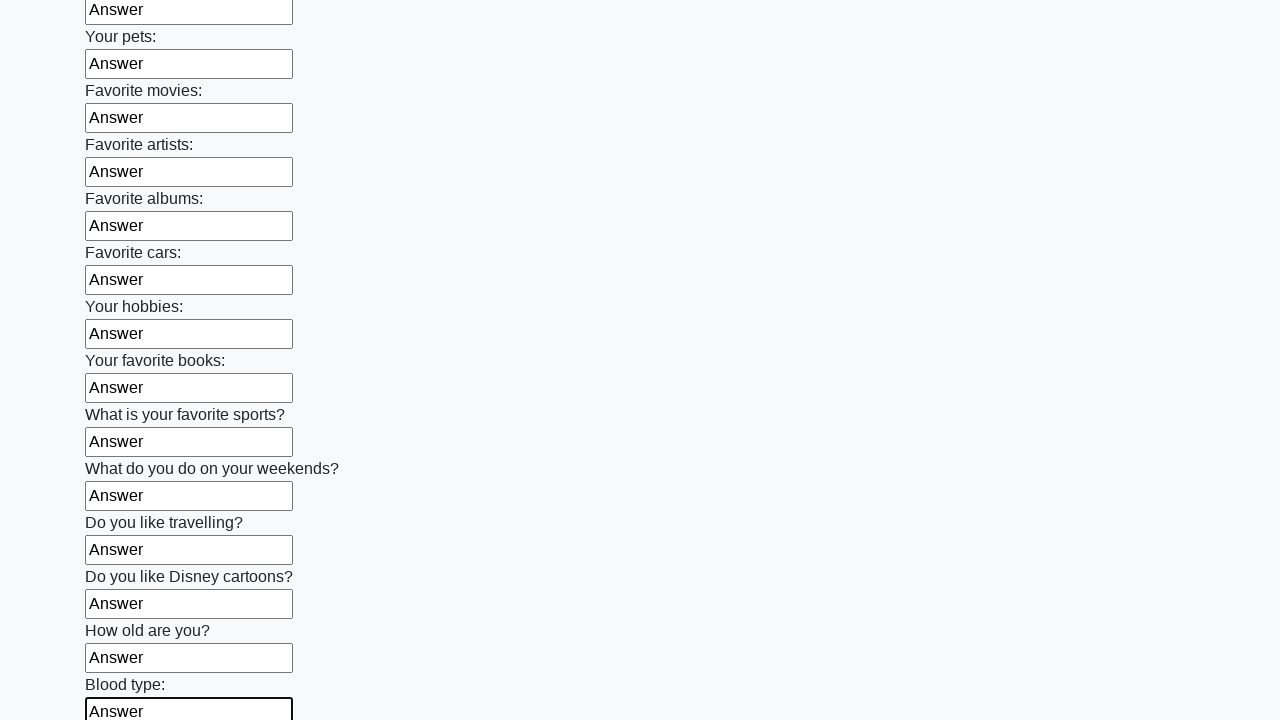

Filled an input field with 'Answer' on input >> nth=19
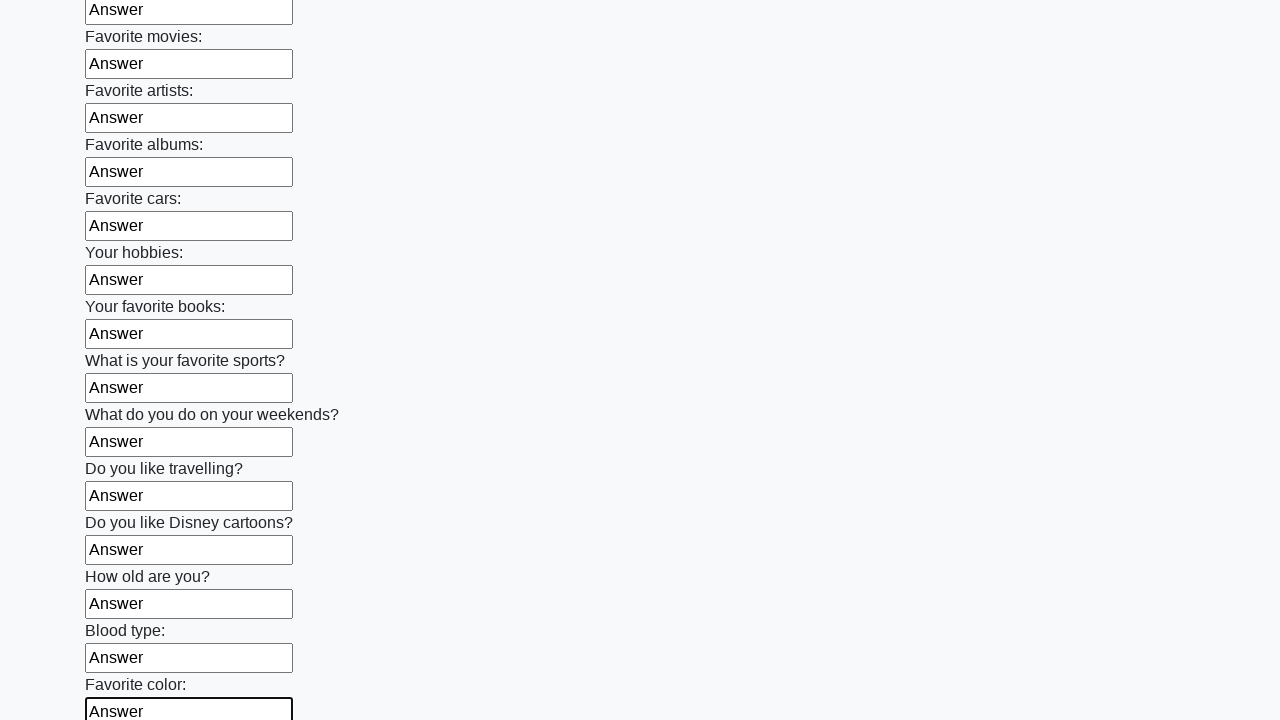

Filled an input field with 'Answer' on input >> nth=20
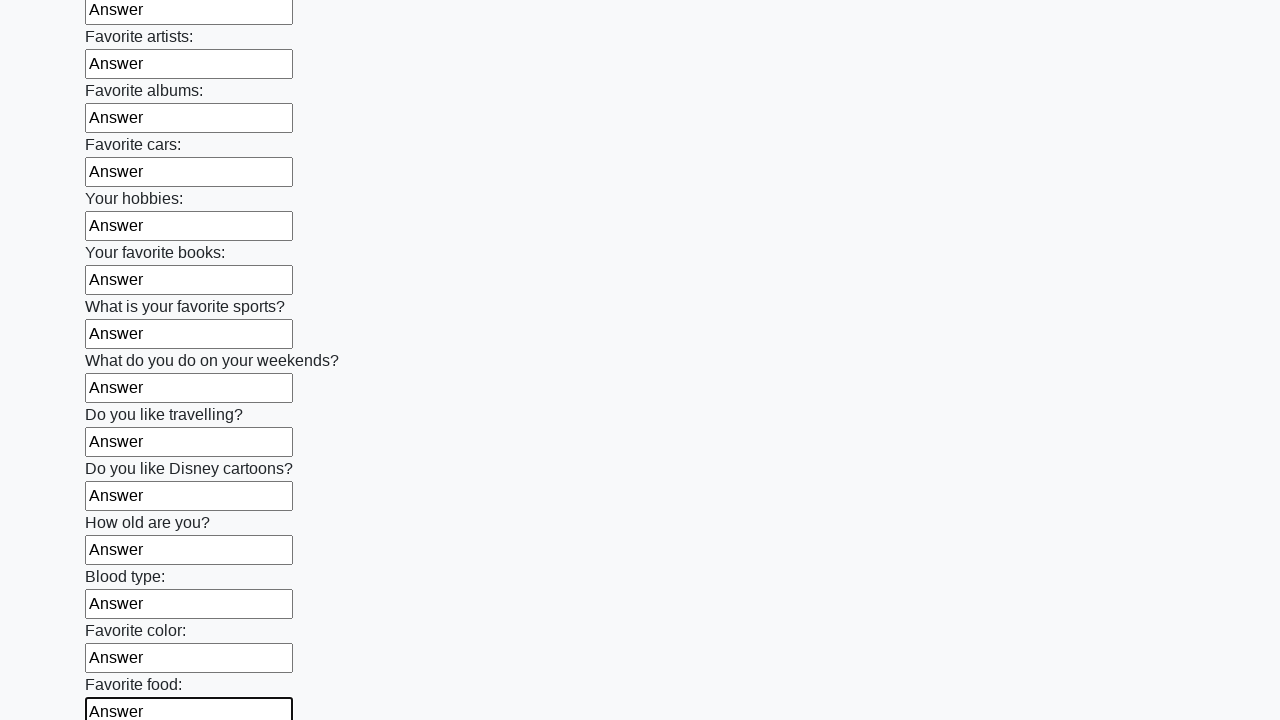

Filled an input field with 'Answer' on input >> nth=21
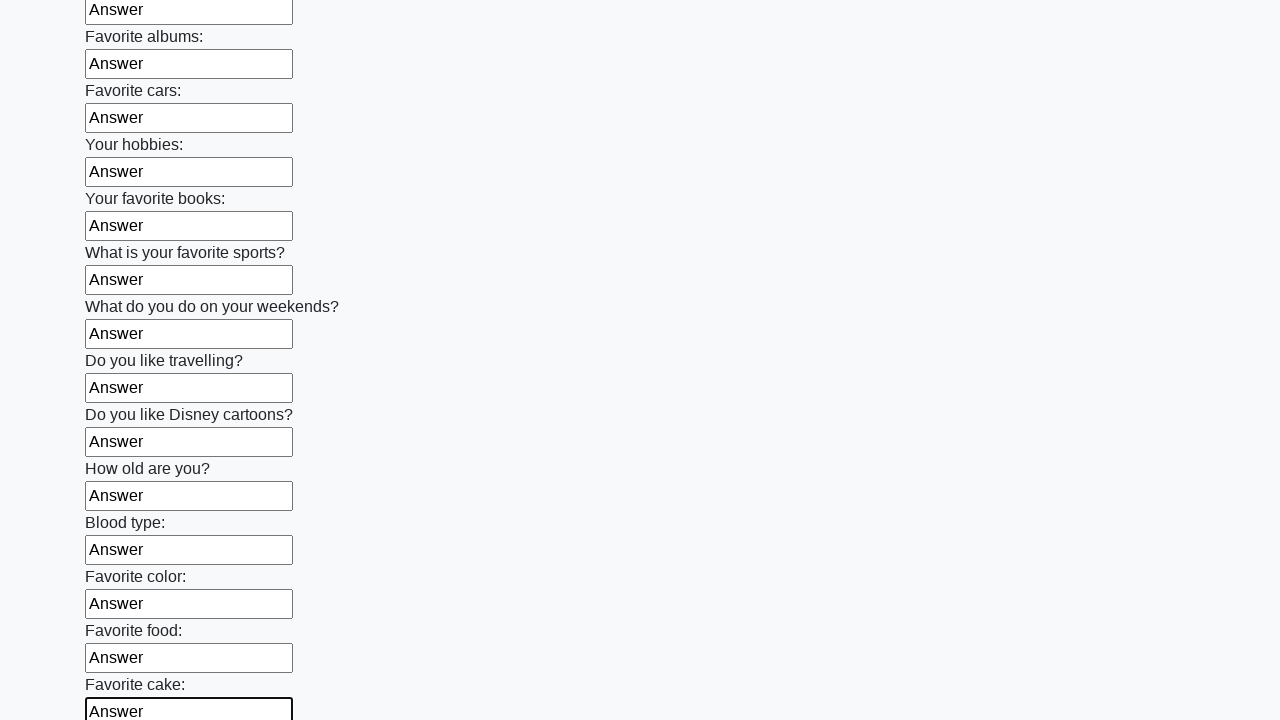

Filled an input field with 'Answer' on input >> nth=22
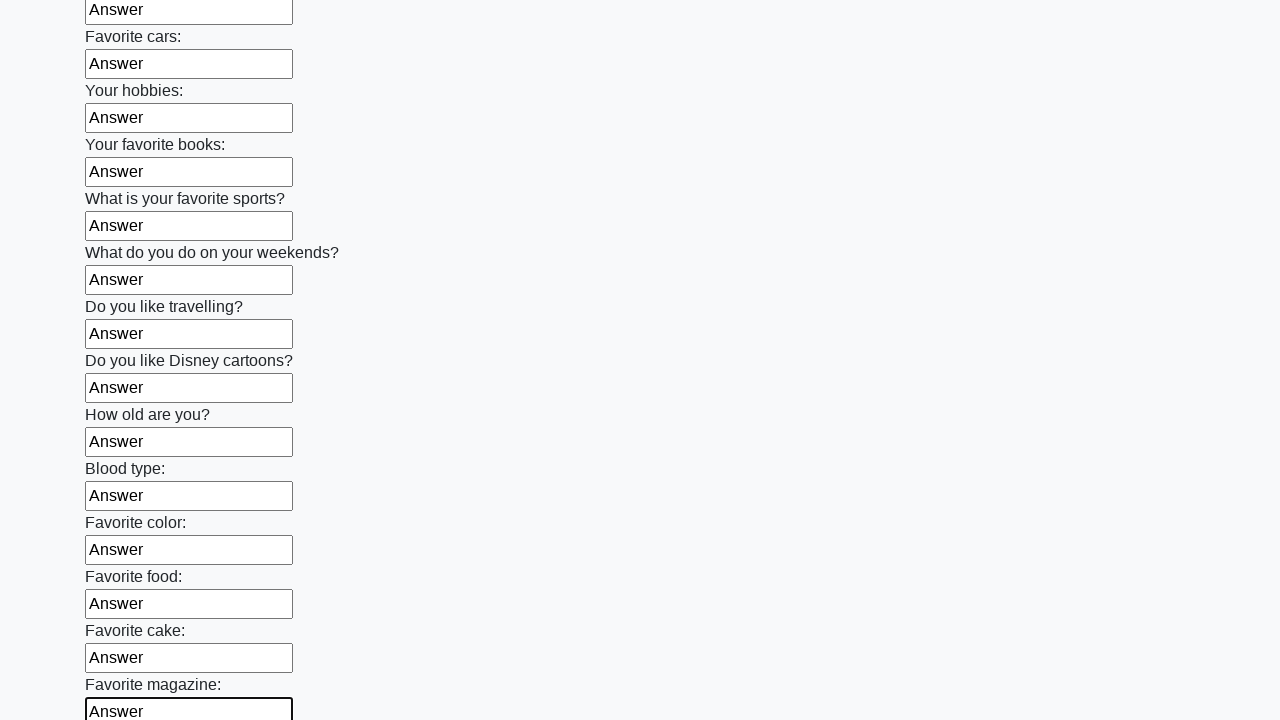

Filled an input field with 'Answer' on input >> nth=23
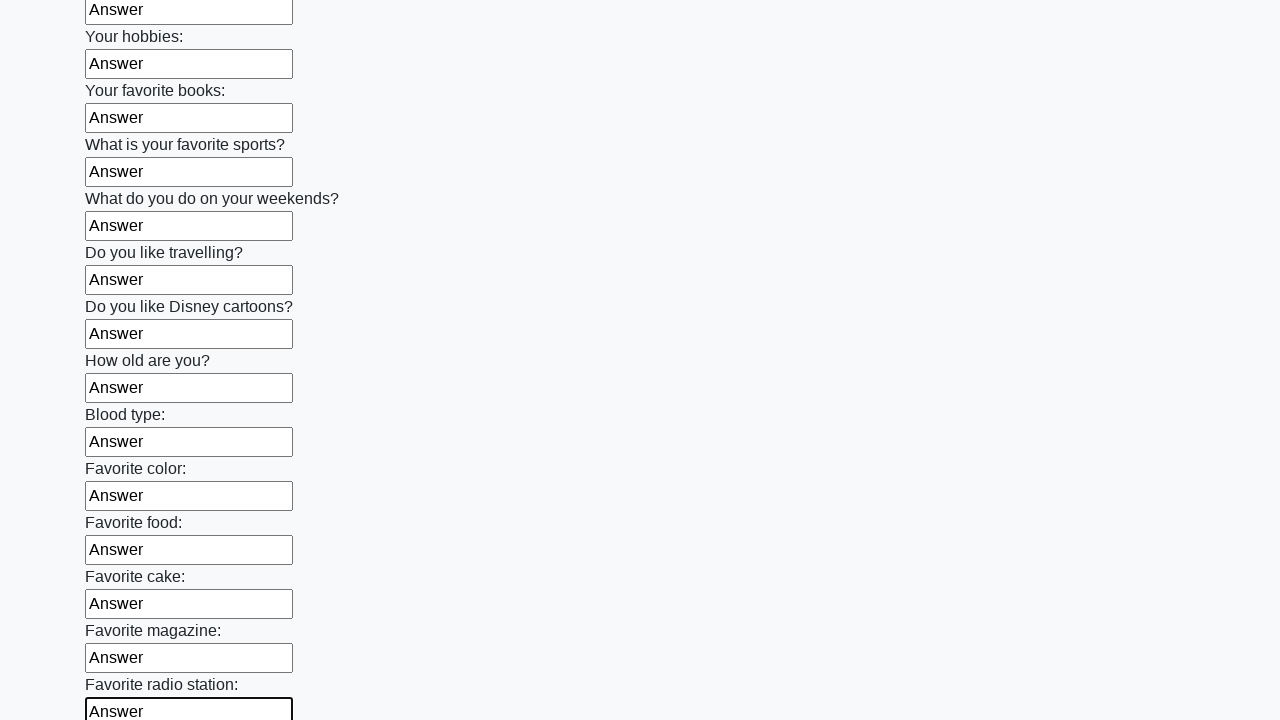

Filled an input field with 'Answer' on input >> nth=24
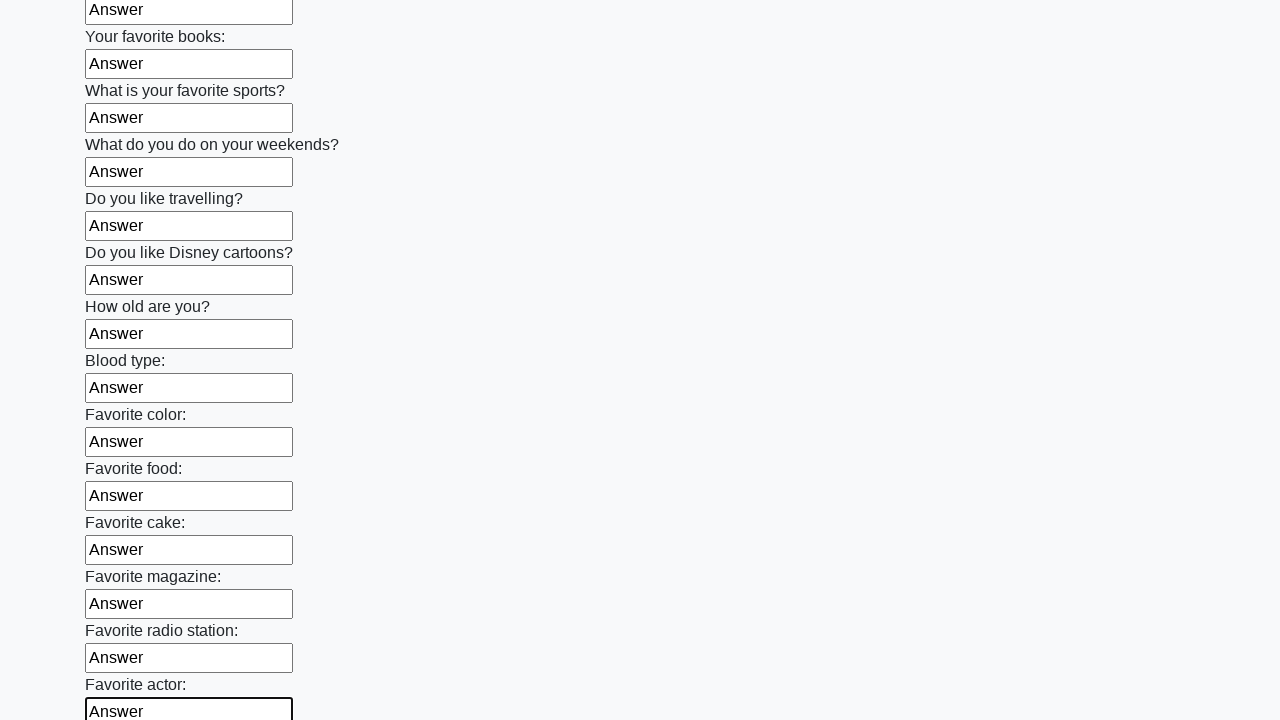

Filled an input field with 'Answer' on input >> nth=25
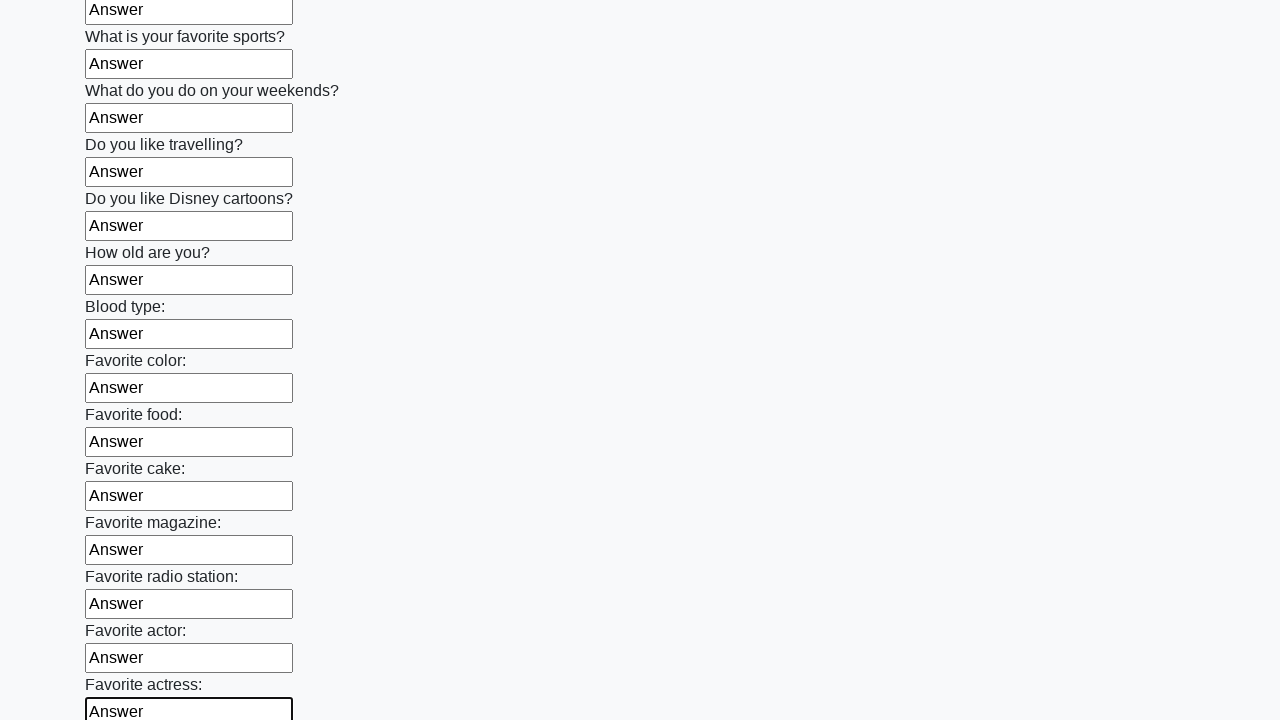

Filled an input field with 'Answer' on input >> nth=26
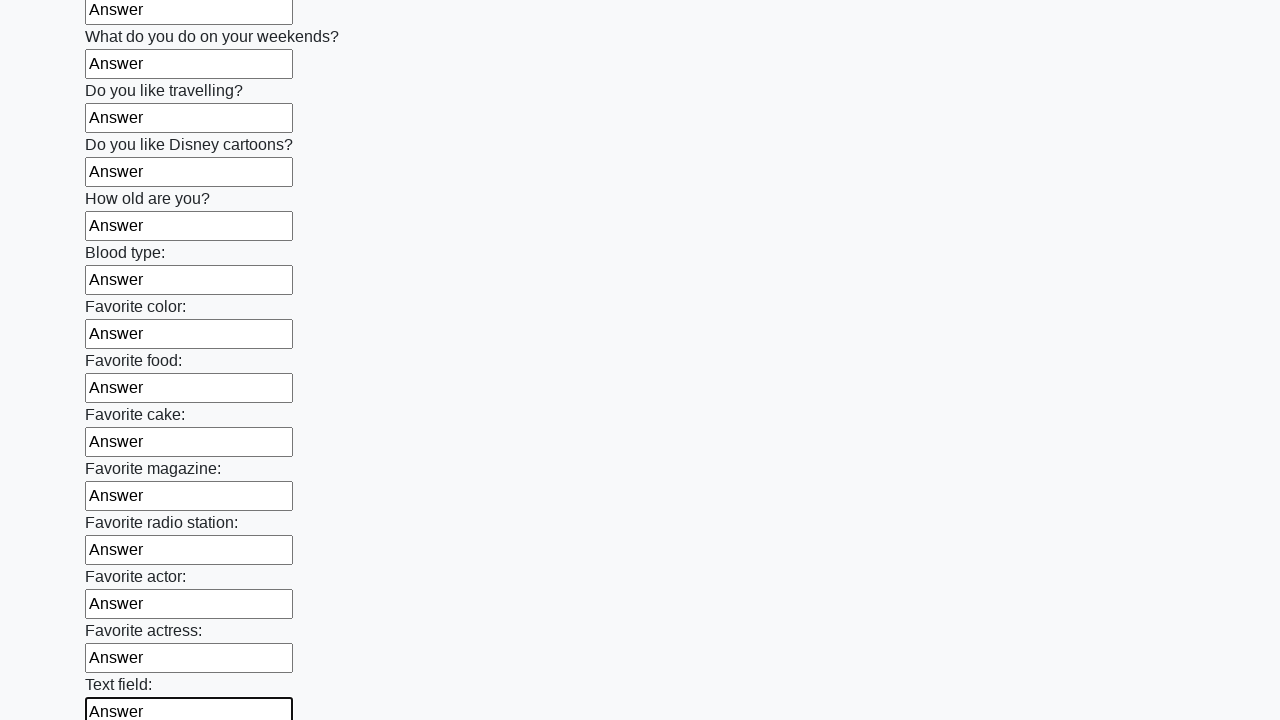

Filled an input field with 'Answer' on input >> nth=27
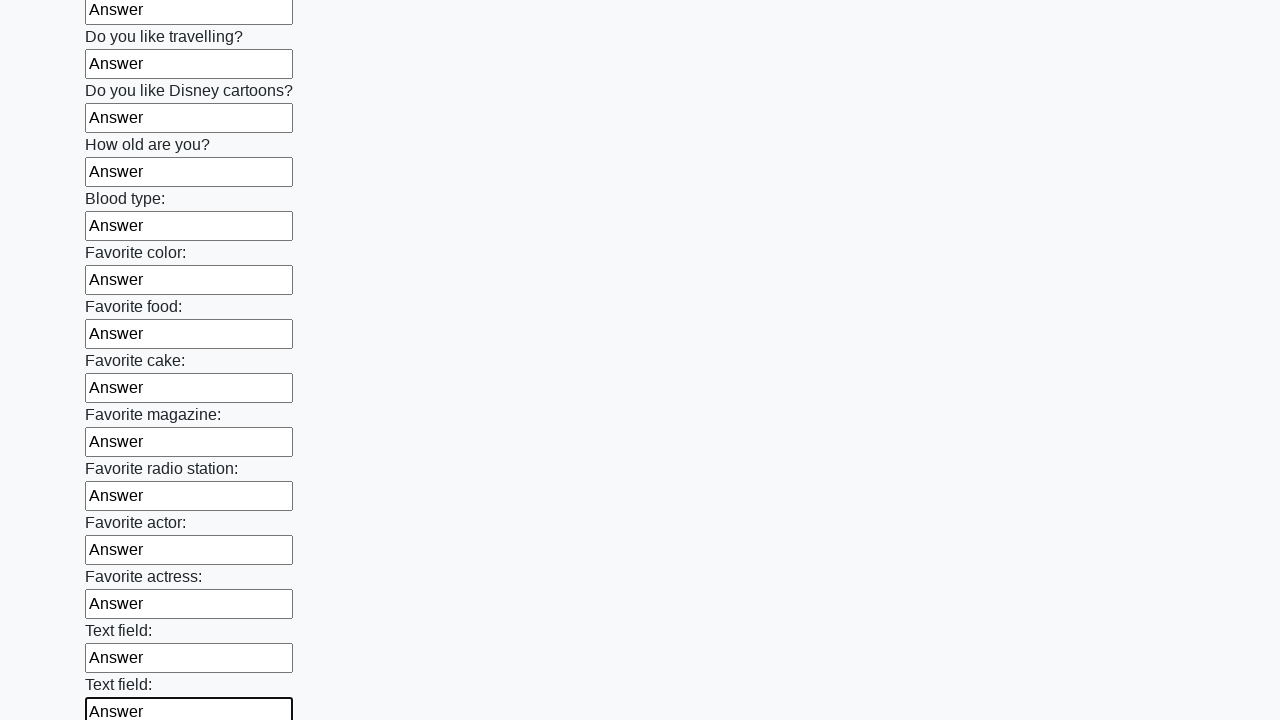

Filled an input field with 'Answer' on input >> nth=28
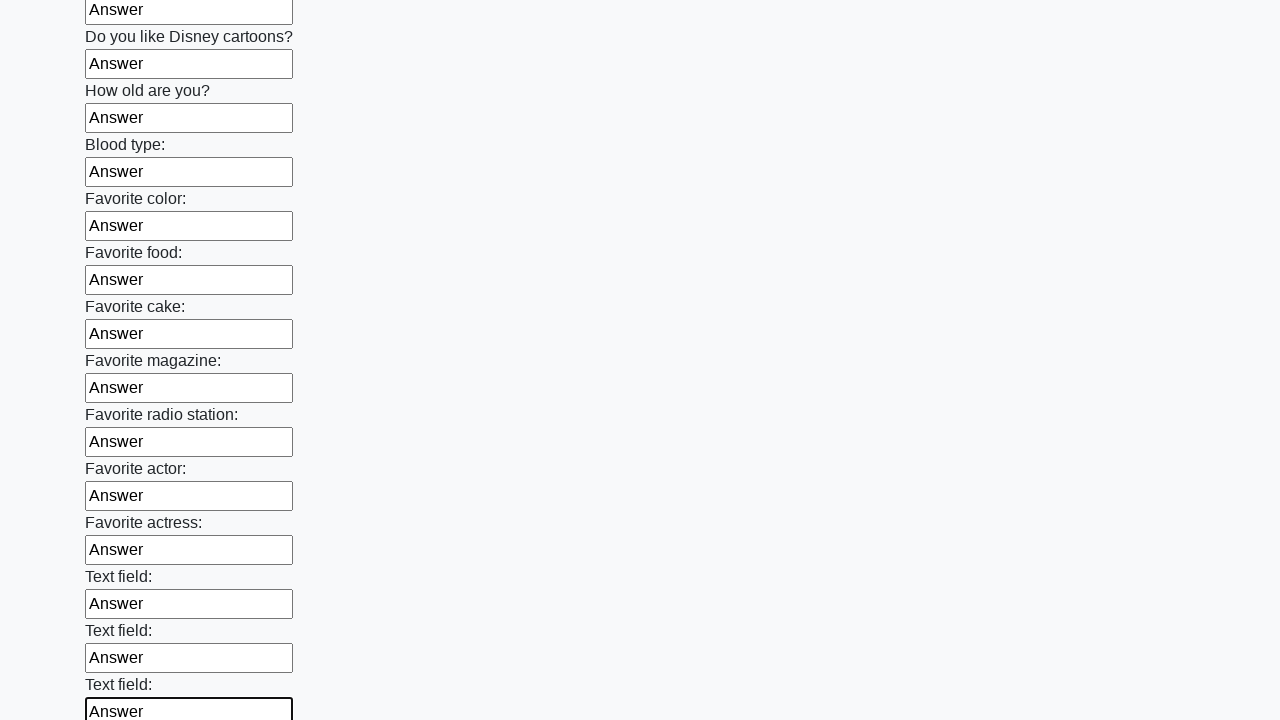

Filled an input field with 'Answer' on input >> nth=29
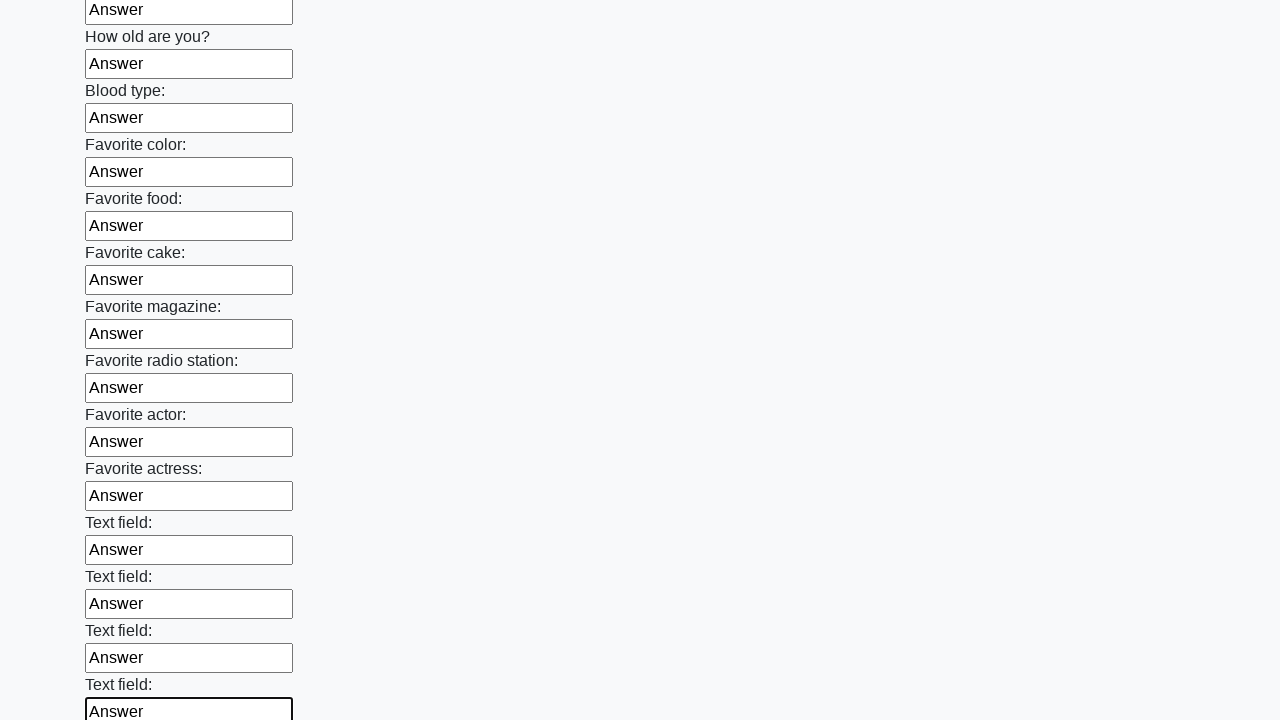

Filled an input field with 'Answer' on input >> nth=30
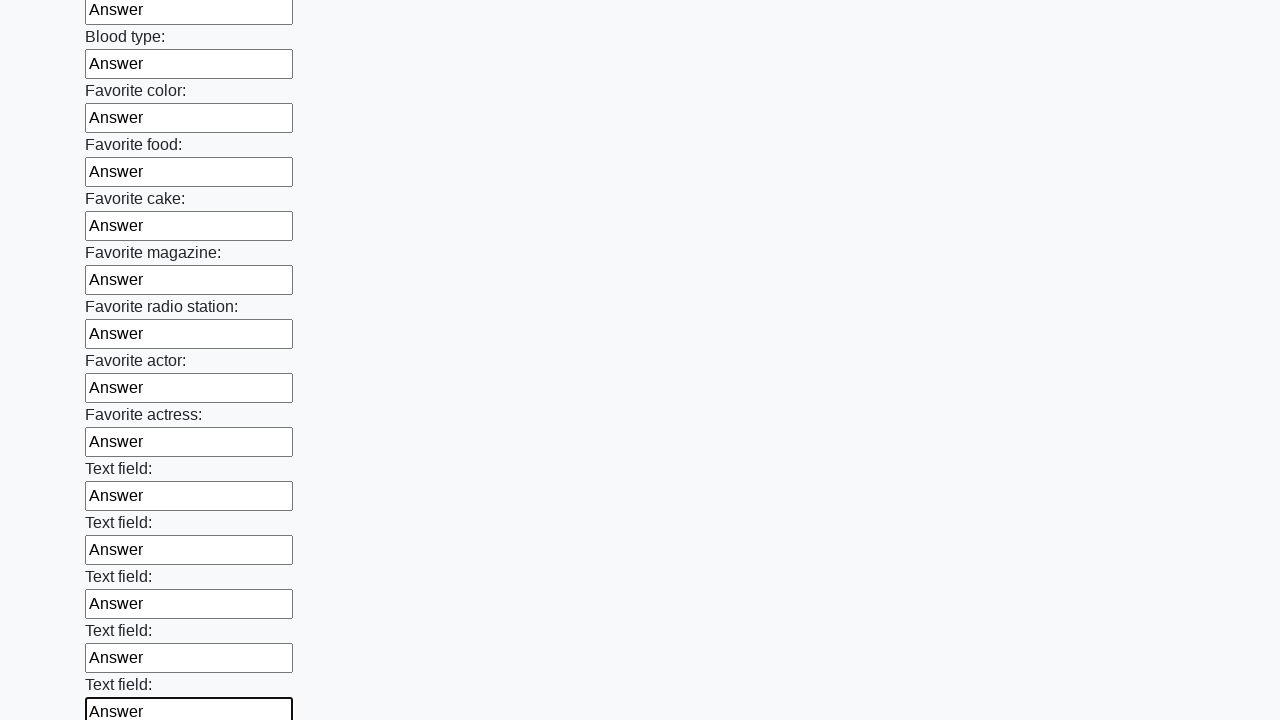

Filled an input field with 'Answer' on input >> nth=31
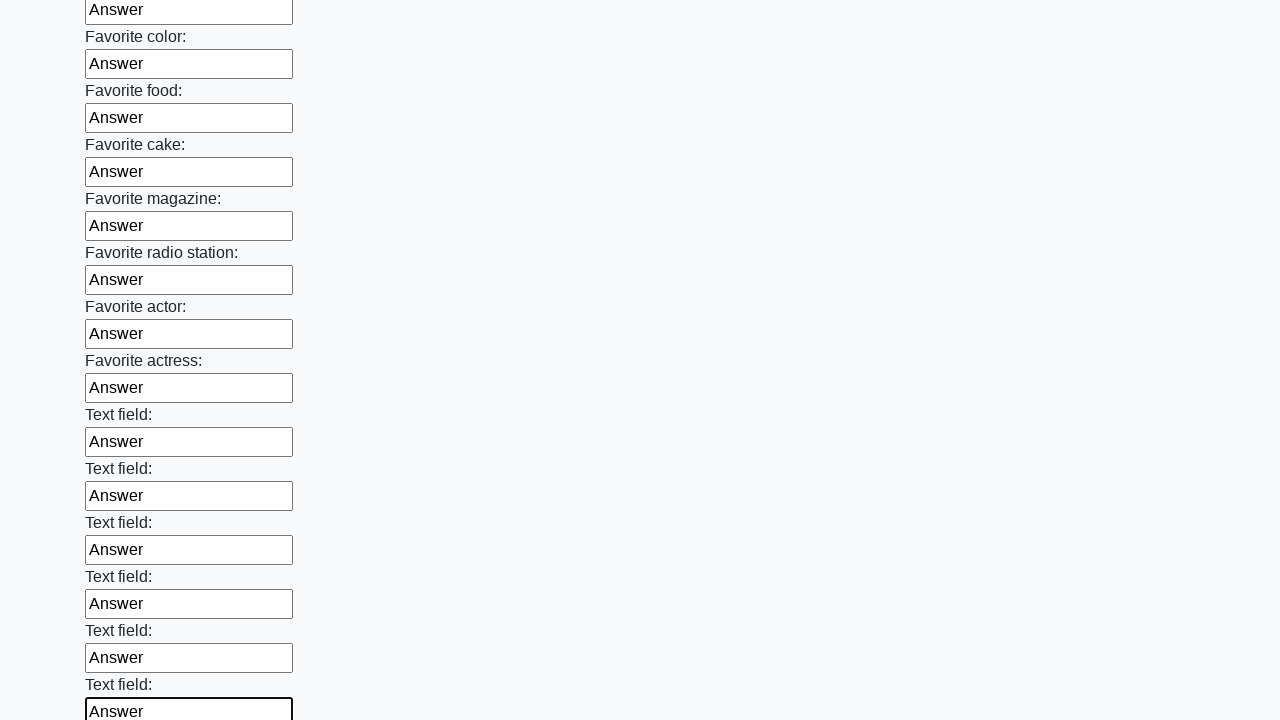

Filled an input field with 'Answer' on input >> nth=32
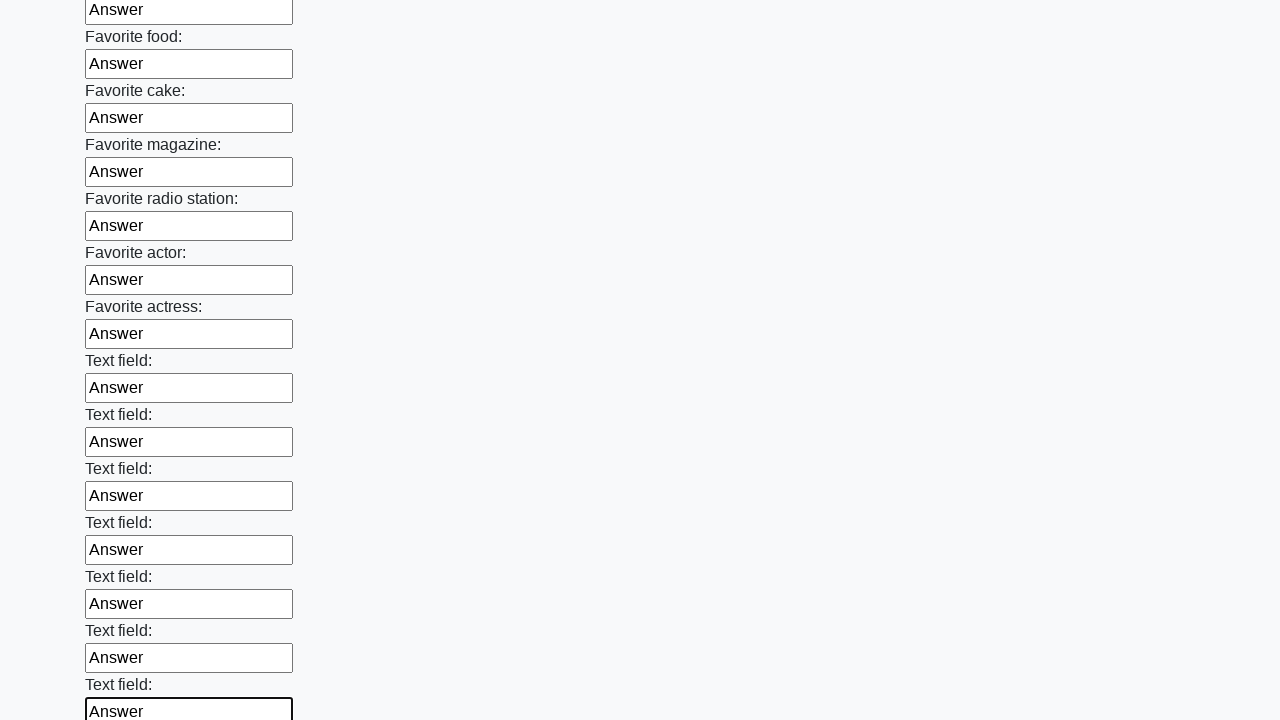

Filled an input field with 'Answer' on input >> nth=33
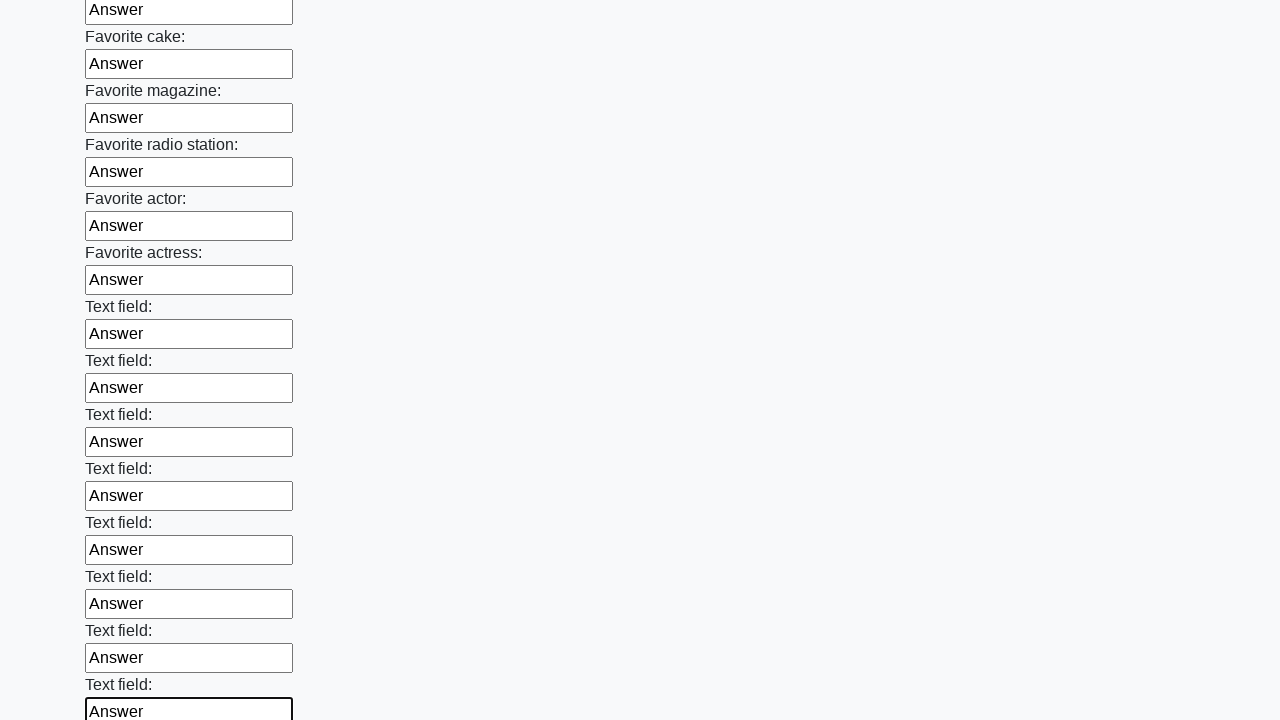

Filled an input field with 'Answer' on input >> nth=34
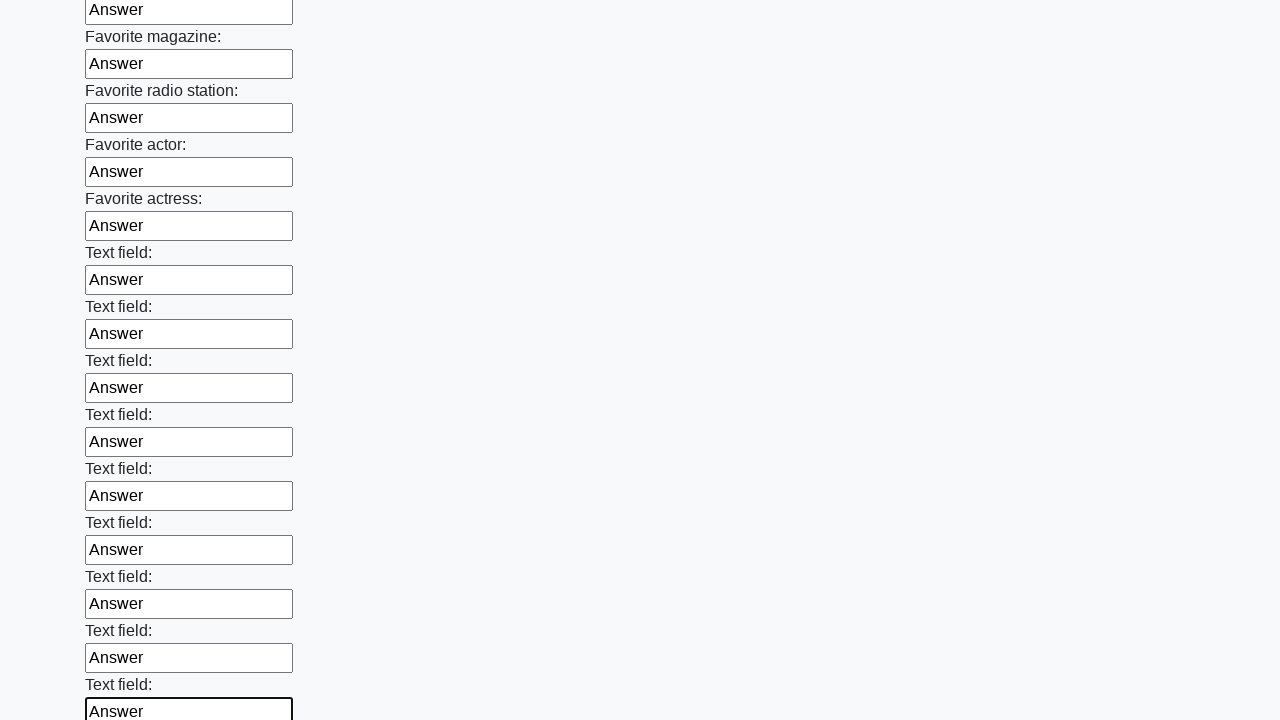

Filled an input field with 'Answer' on input >> nth=35
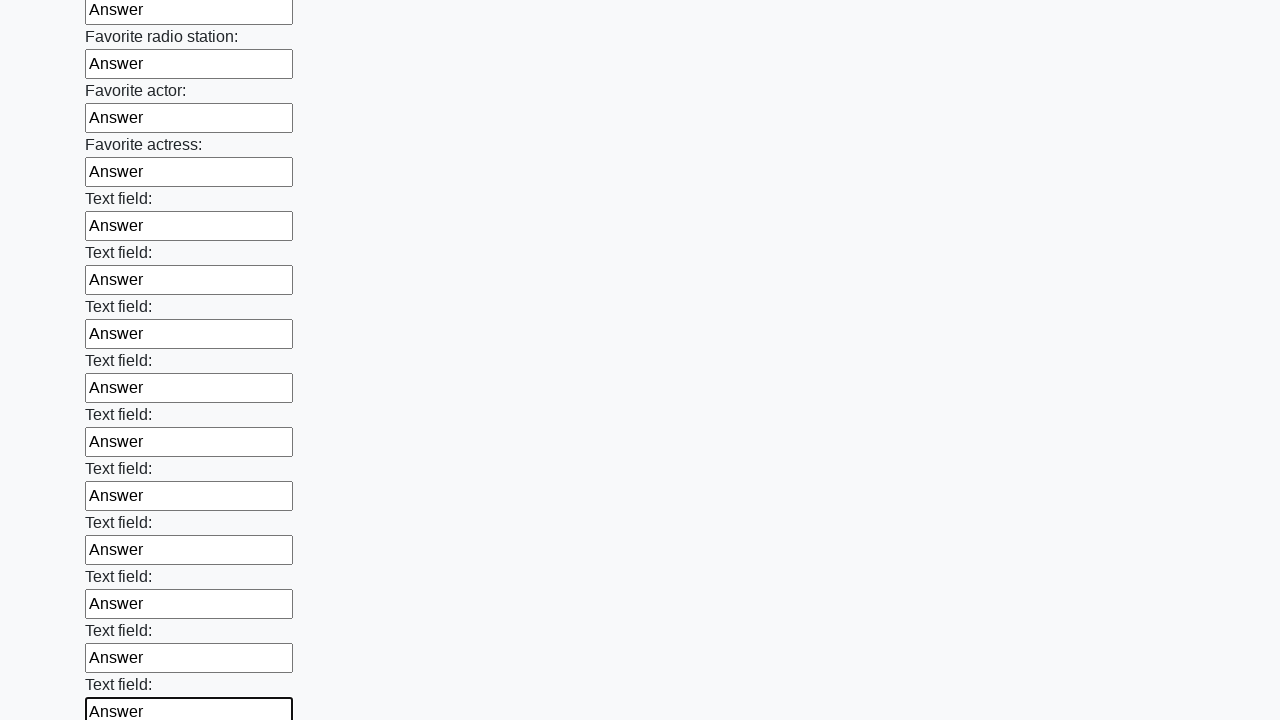

Filled an input field with 'Answer' on input >> nth=36
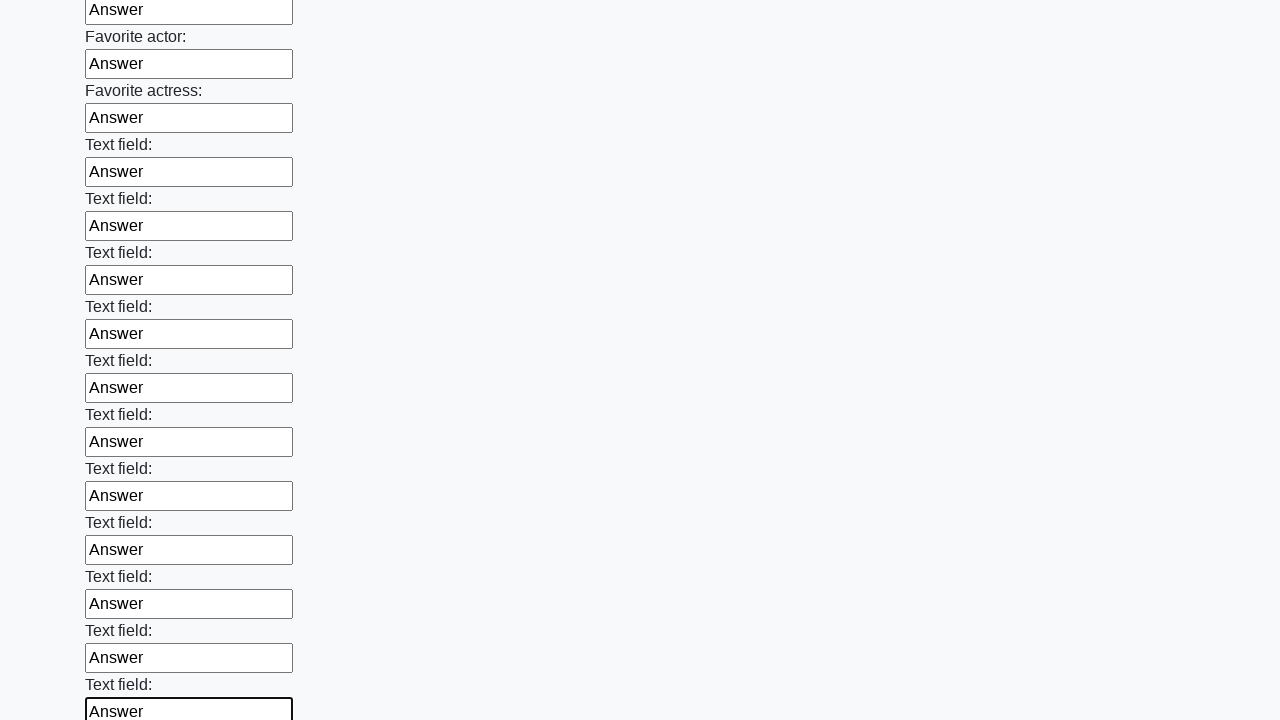

Filled an input field with 'Answer' on input >> nth=37
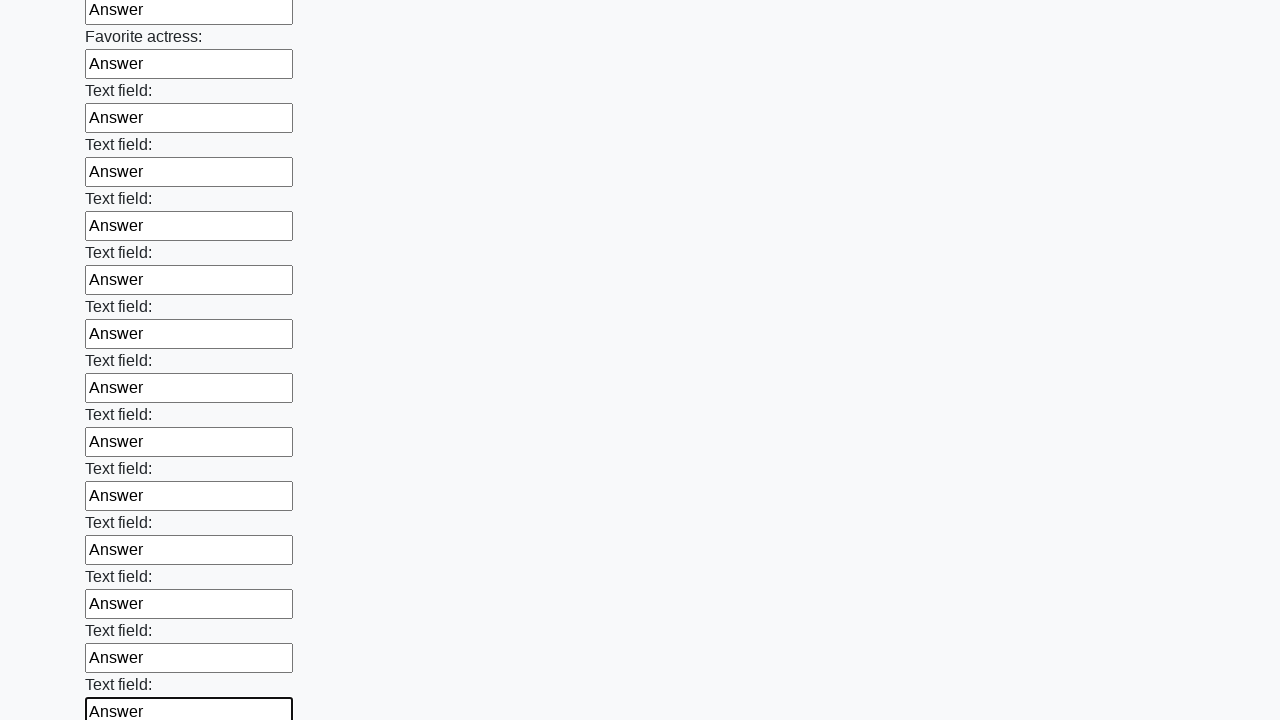

Filled an input field with 'Answer' on input >> nth=38
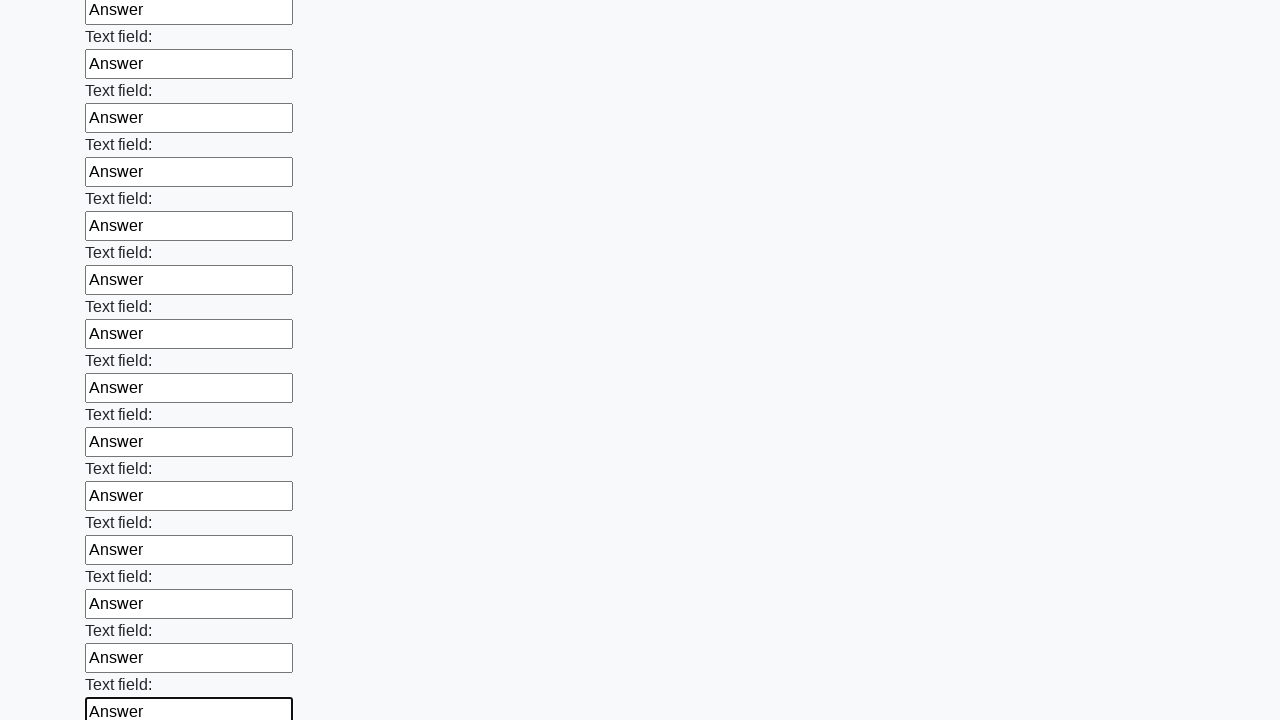

Filled an input field with 'Answer' on input >> nth=39
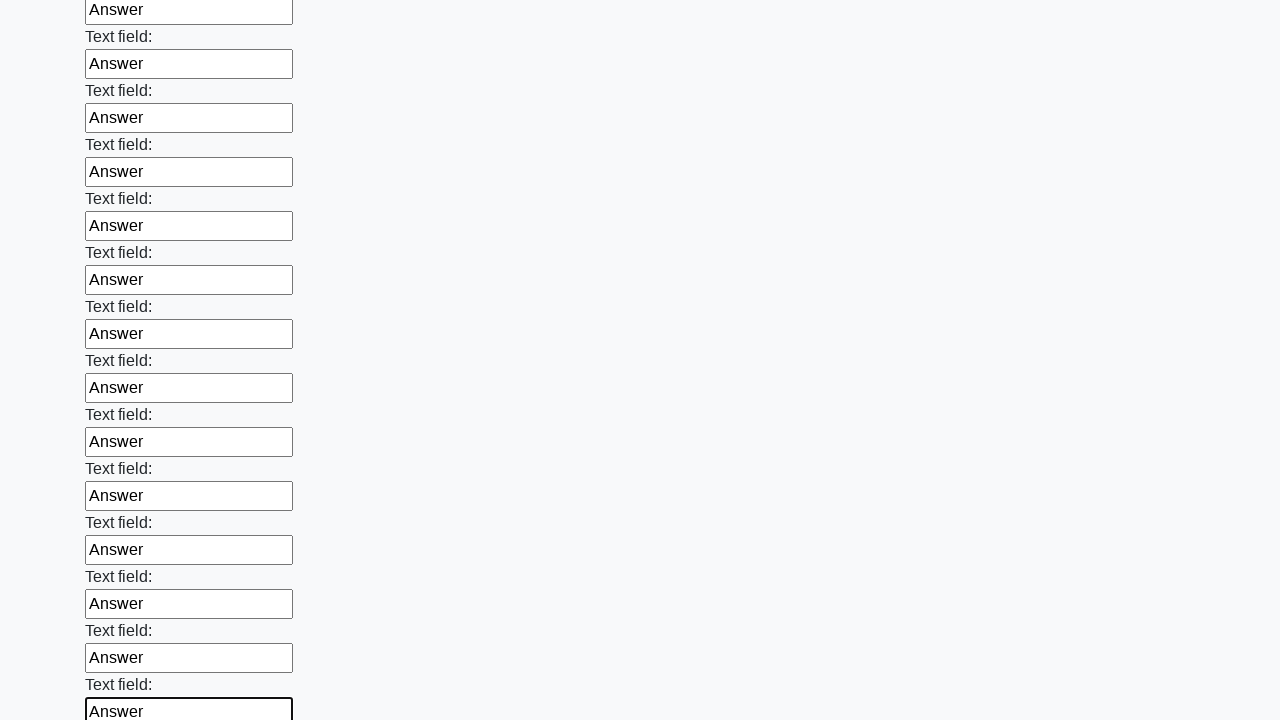

Filled an input field with 'Answer' on input >> nth=40
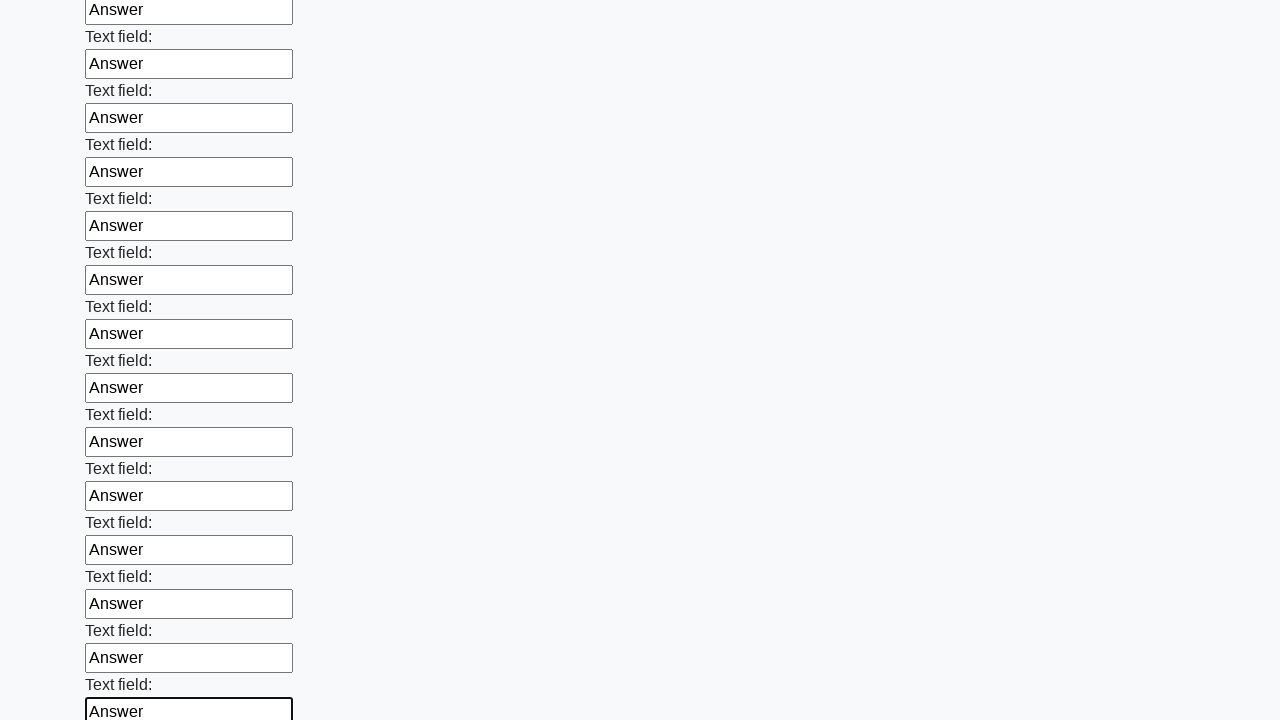

Filled an input field with 'Answer' on input >> nth=41
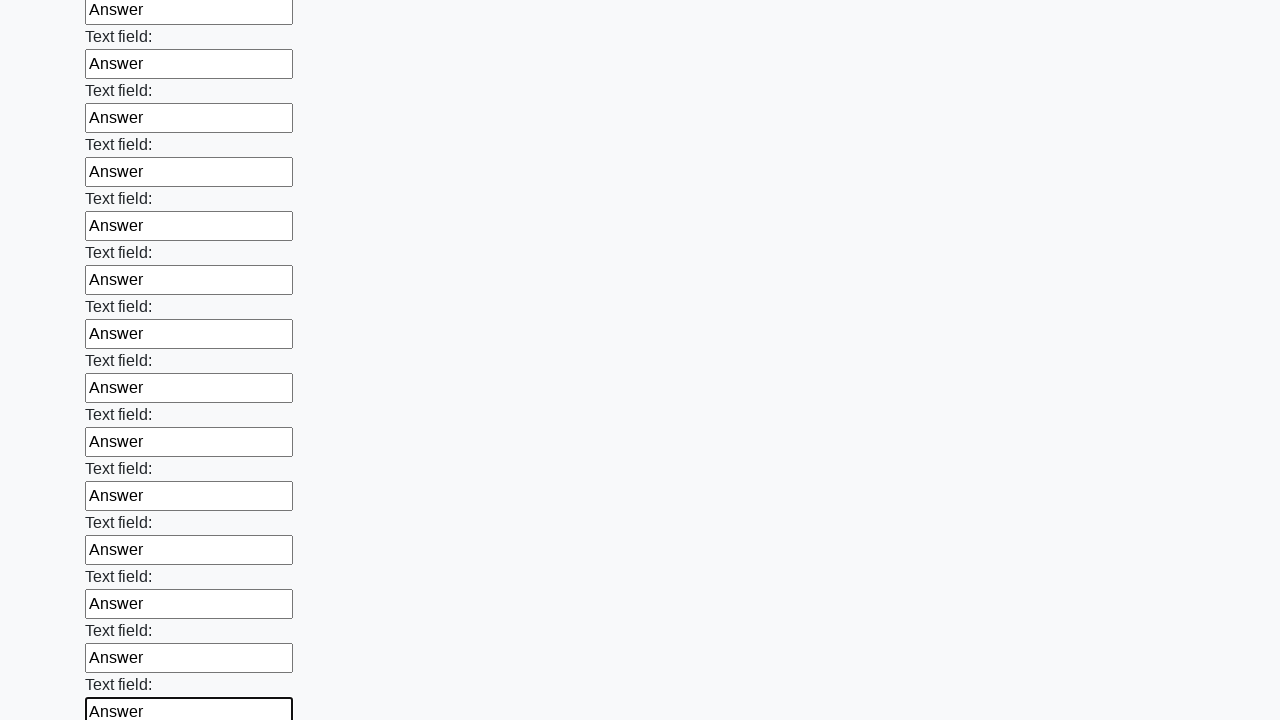

Filled an input field with 'Answer' on input >> nth=42
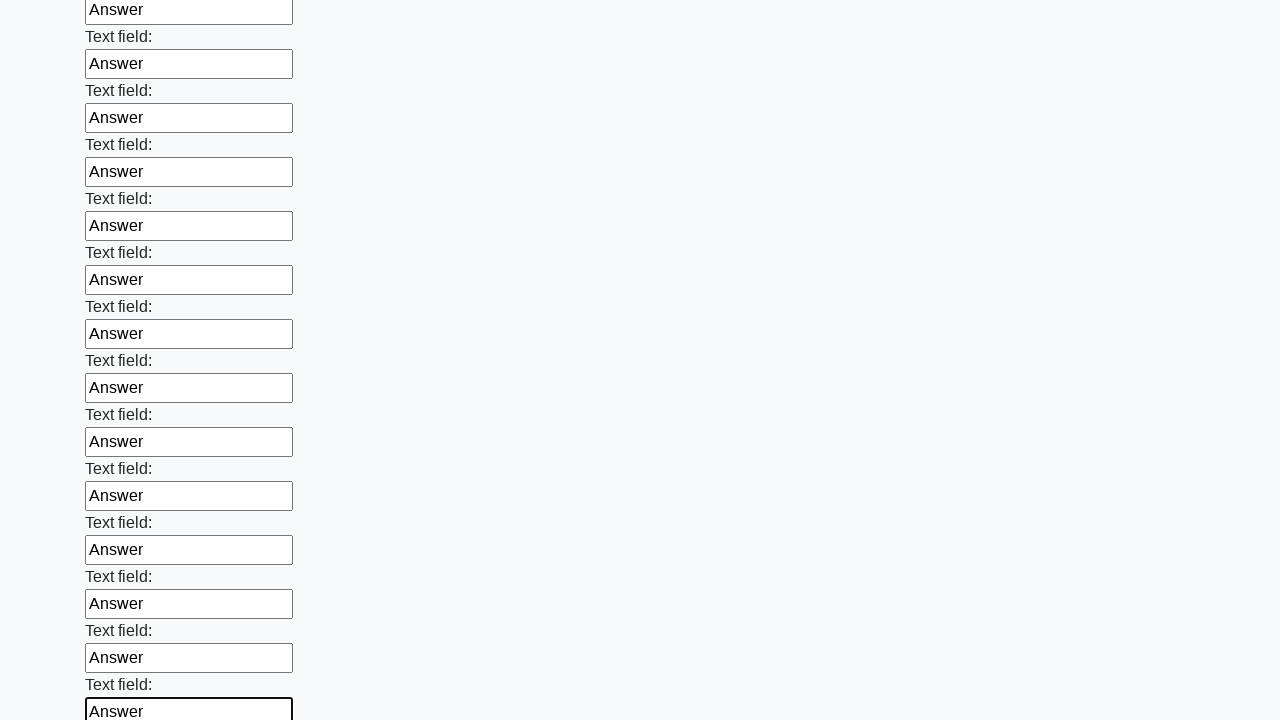

Filled an input field with 'Answer' on input >> nth=43
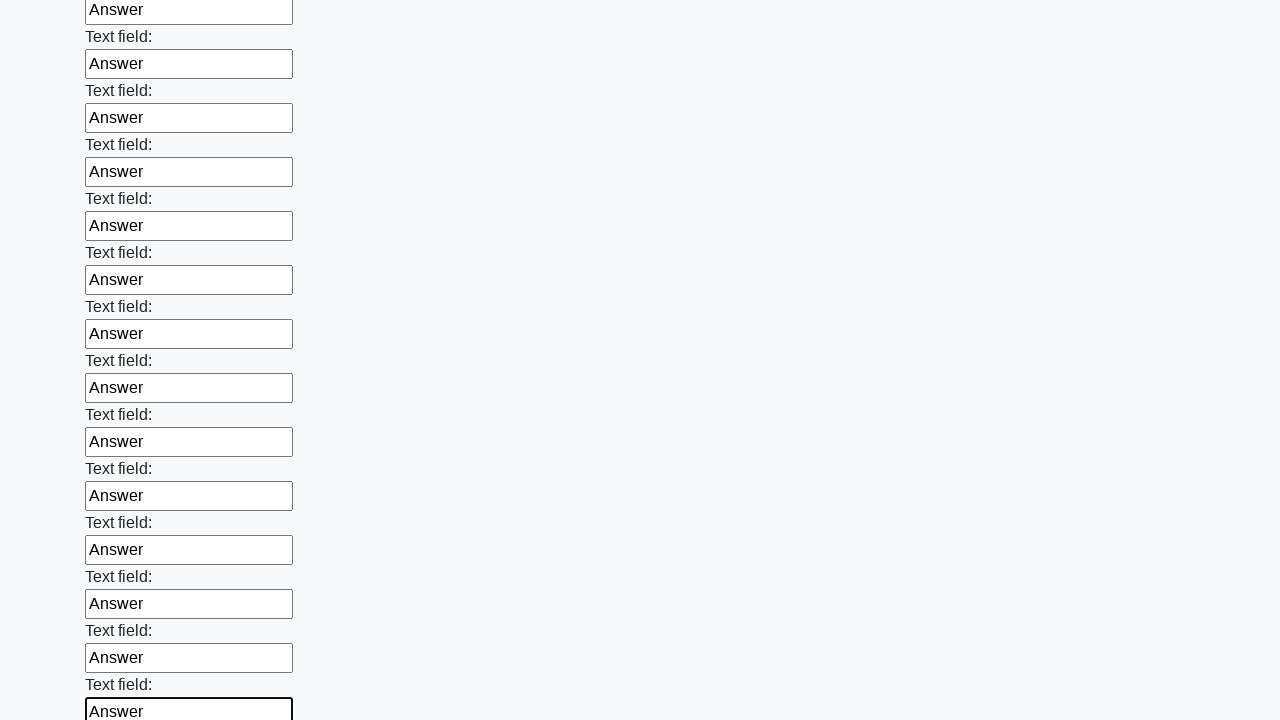

Filled an input field with 'Answer' on input >> nth=44
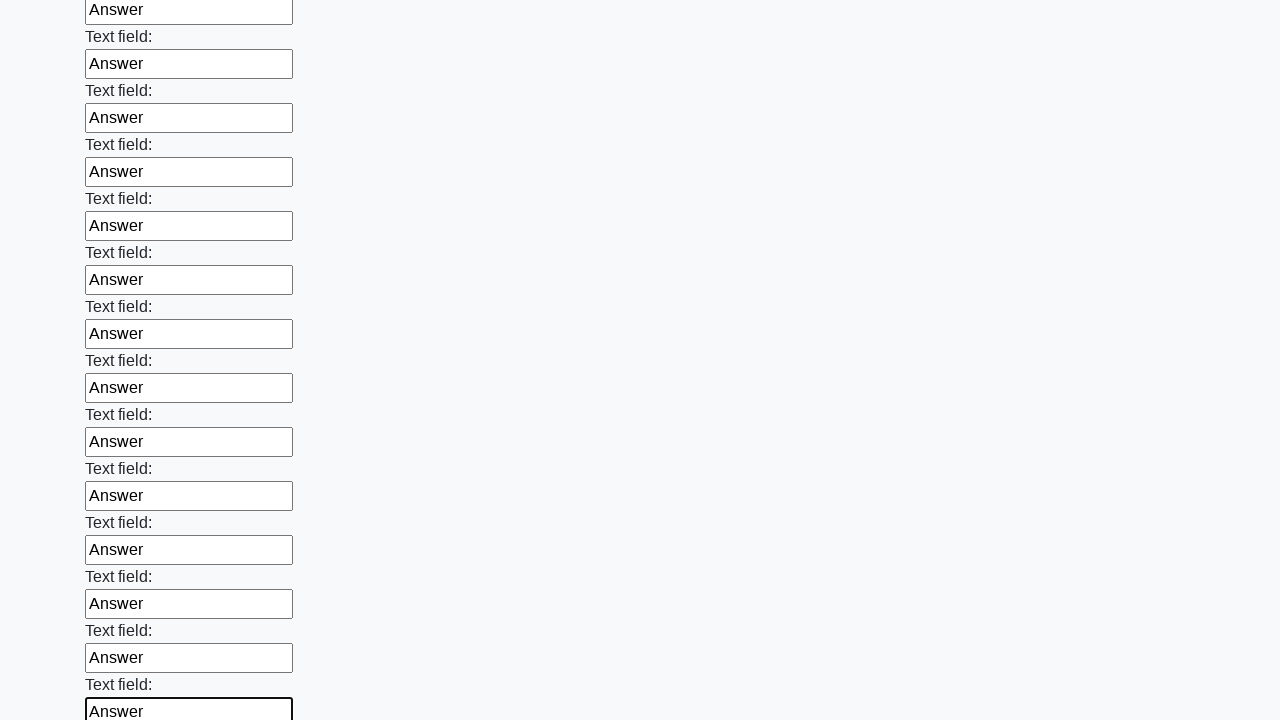

Filled an input field with 'Answer' on input >> nth=45
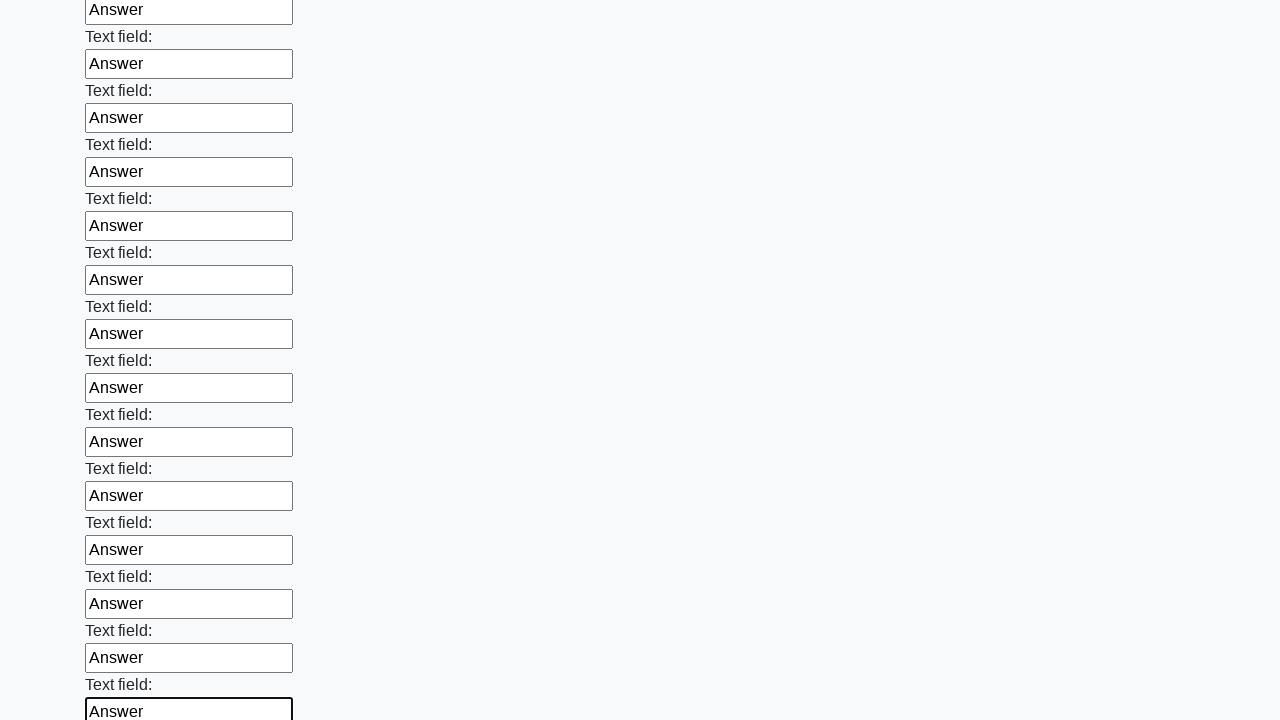

Filled an input field with 'Answer' on input >> nth=46
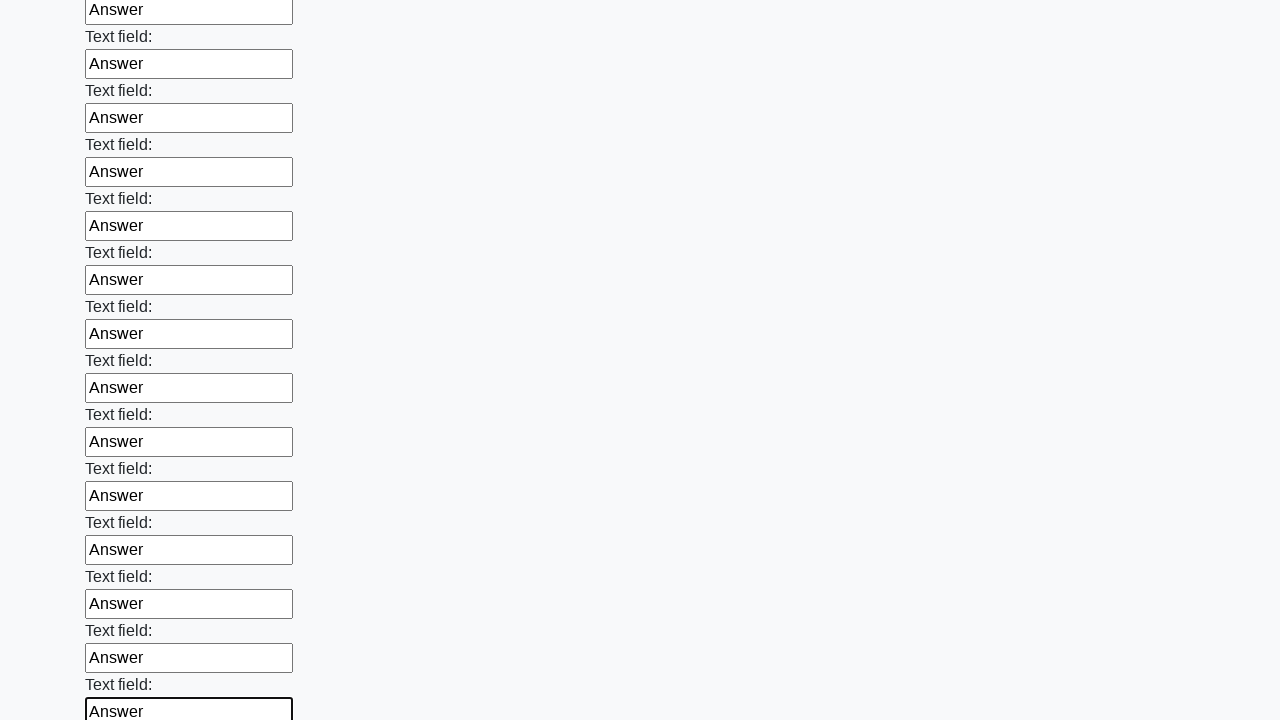

Filled an input field with 'Answer' on input >> nth=47
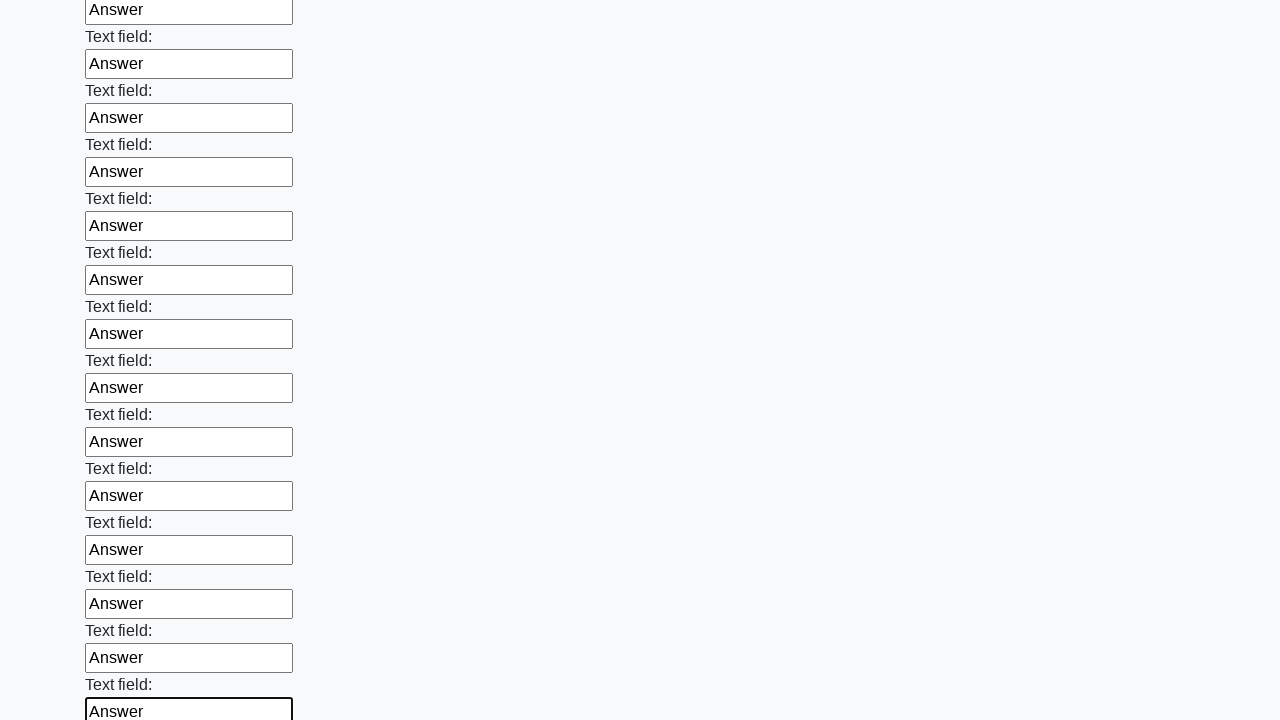

Filled an input field with 'Answer' on input >> nth=48
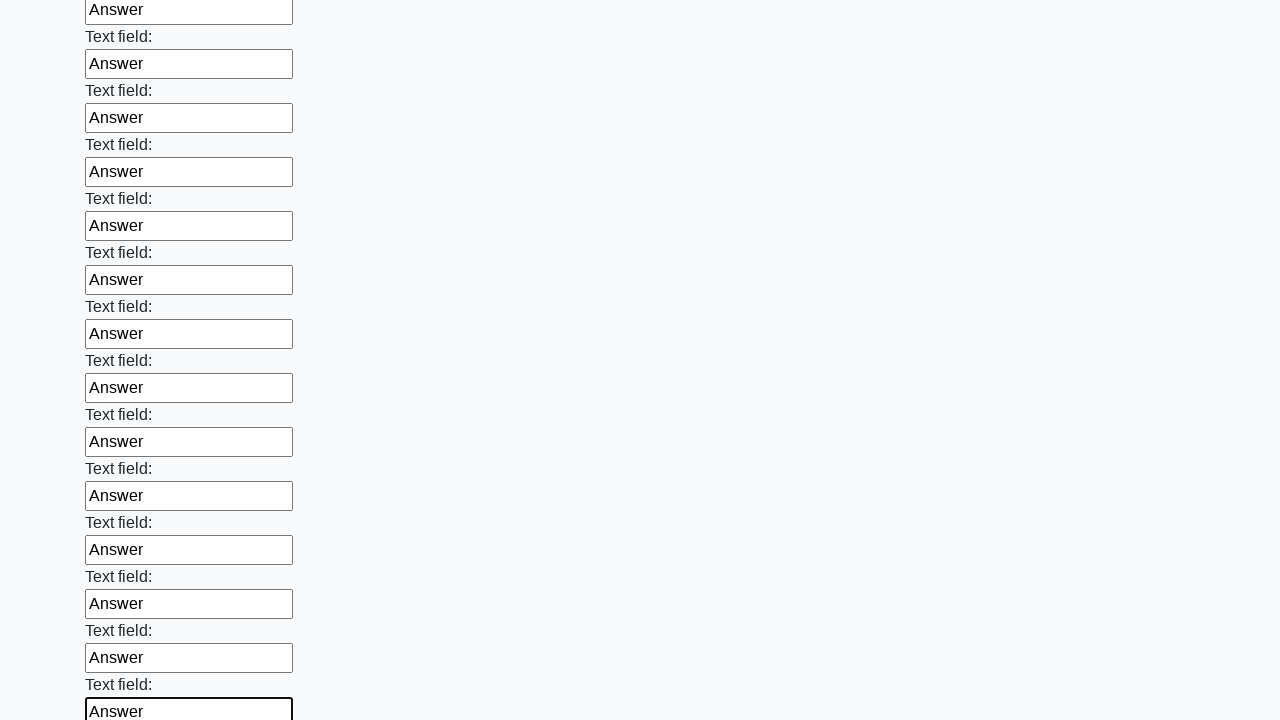

Filled an input field with 'Answer' on input >> nth=49
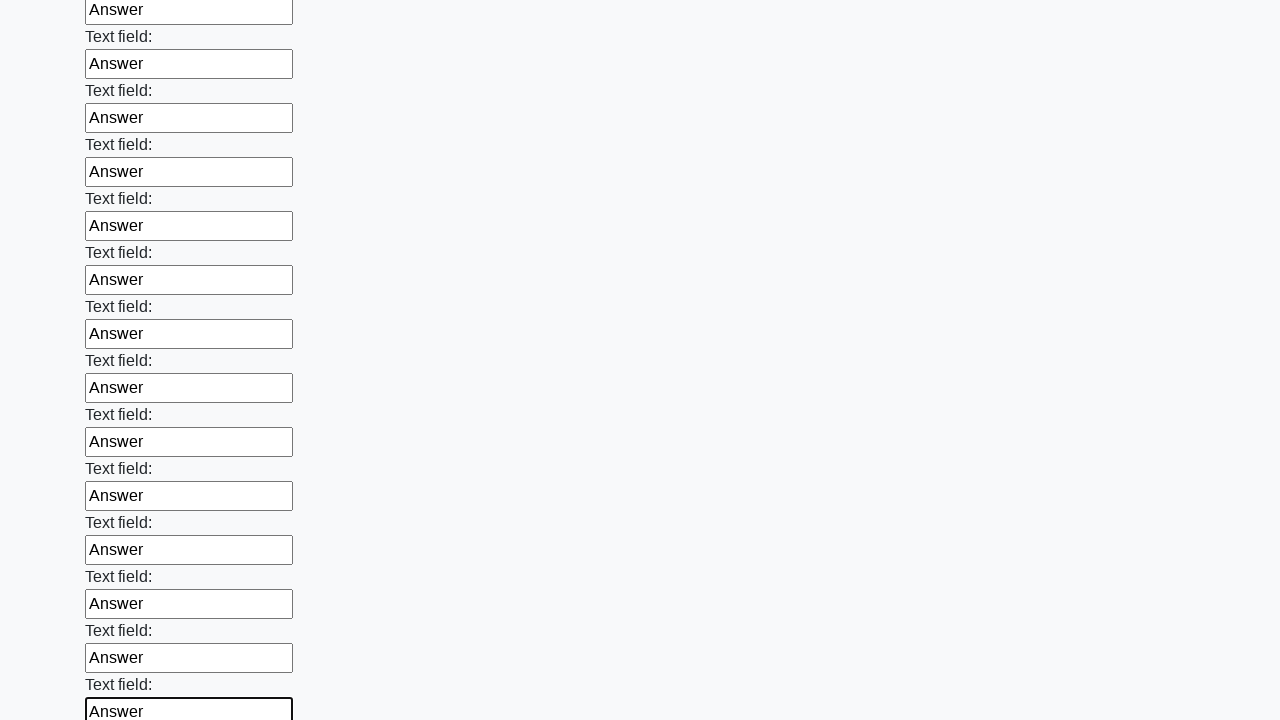

Filled an input field with 'Answer' on input >> nth=50
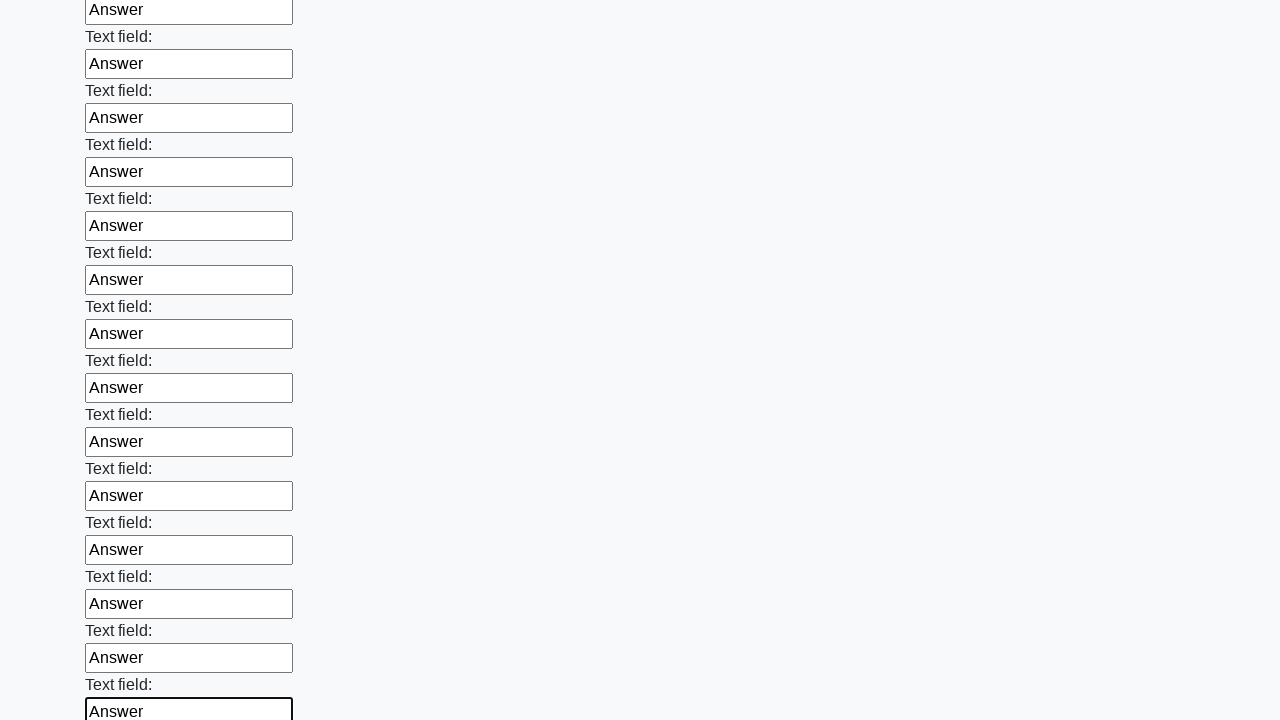

Filled an input field with 'Answer' on input >> nth=51
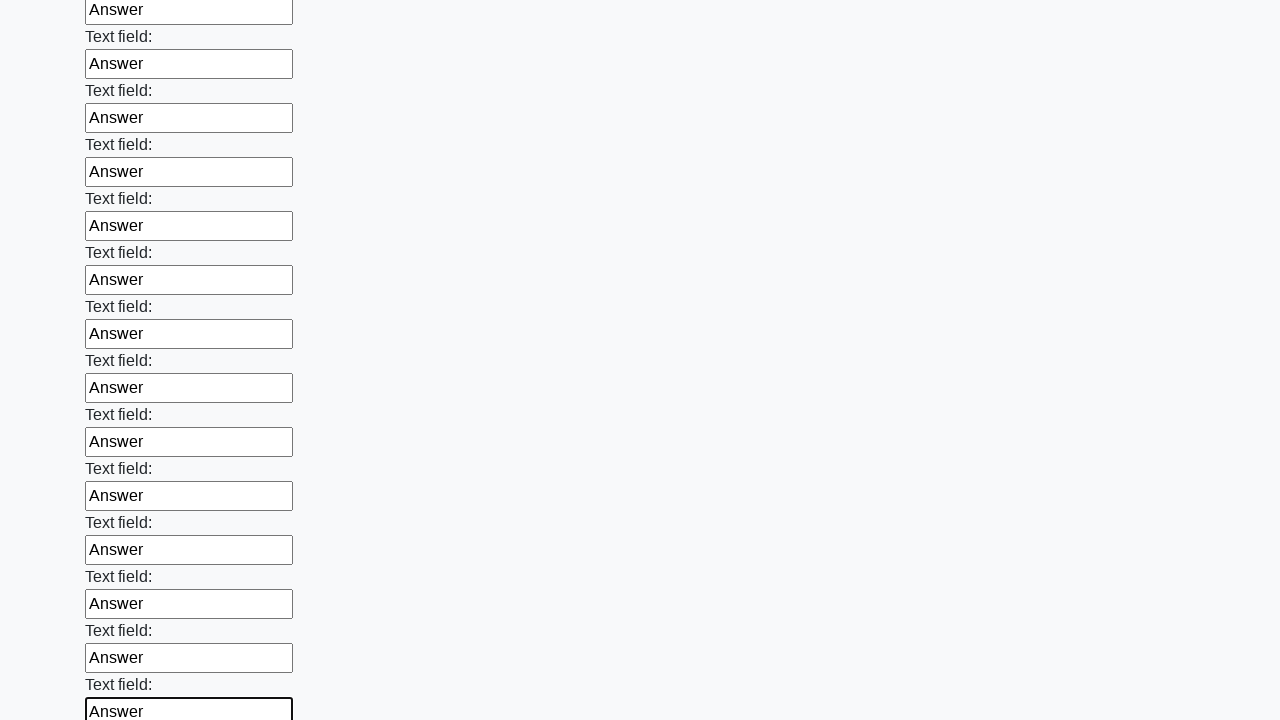

Filled an input field with 'Answer' on input >> nth=52
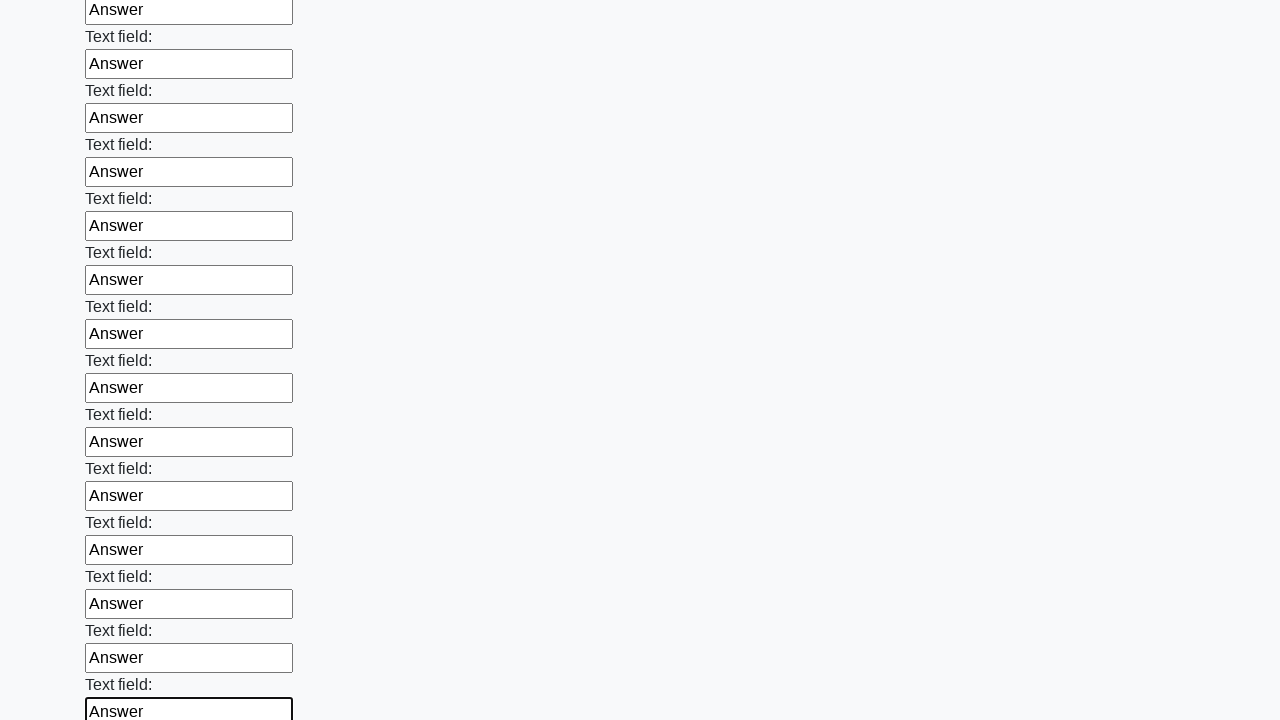

Filled an input field with 'Answer' on input >> nth=53
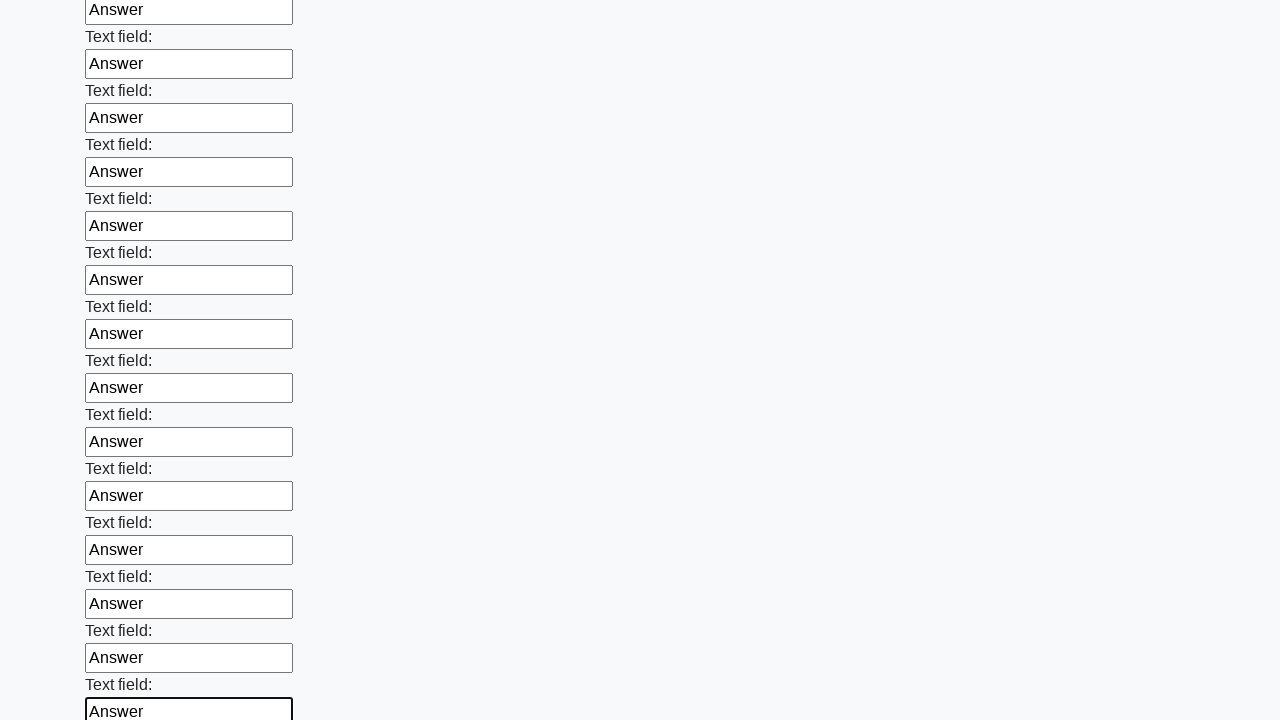

Filled an input field with 'Answer' on input >> nth=54
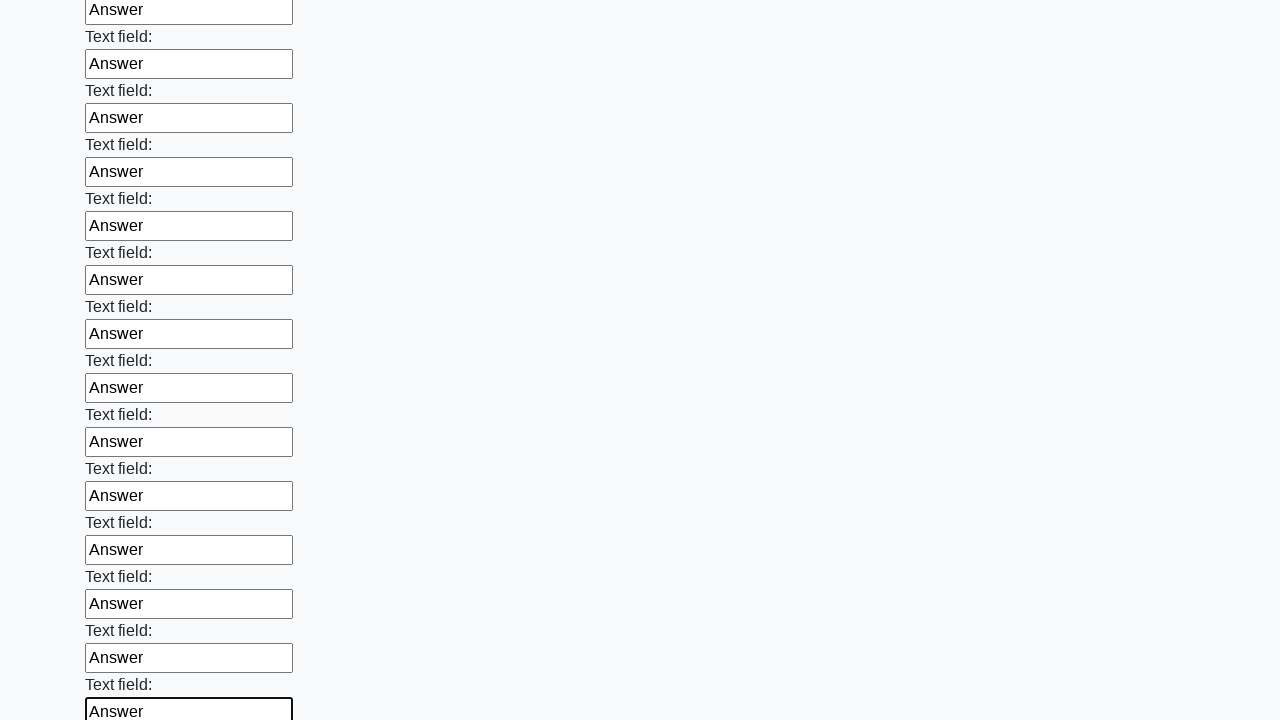

Filled an input field with 'Answer' on input >> nth=55
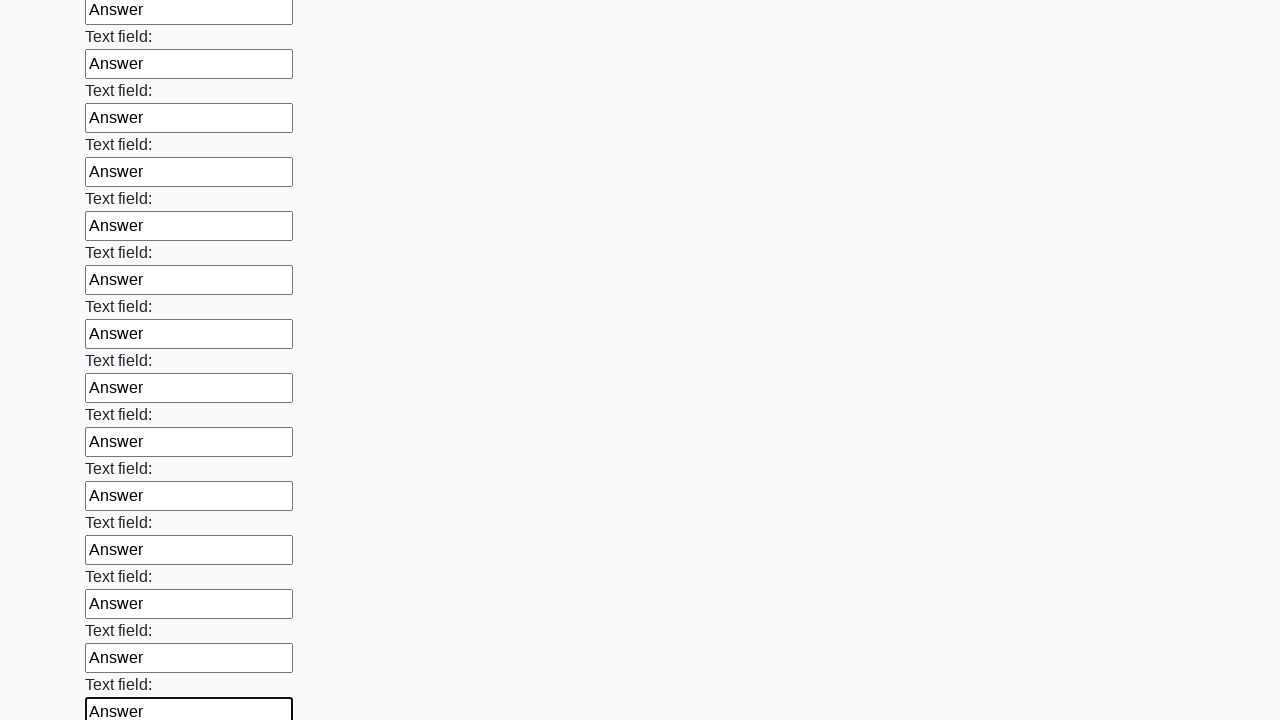

Filled an input field with 'Answer' on input >> nth=56
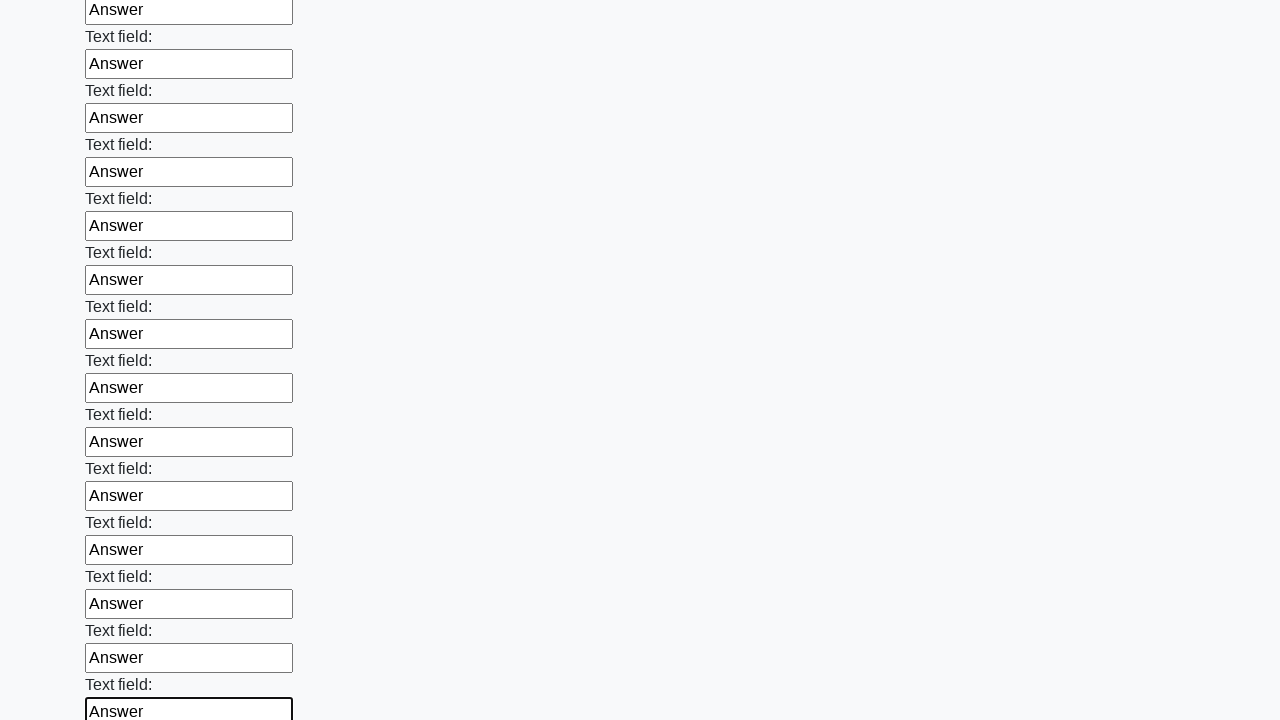

Filled an input field with 'Answer' on input >> nth=57
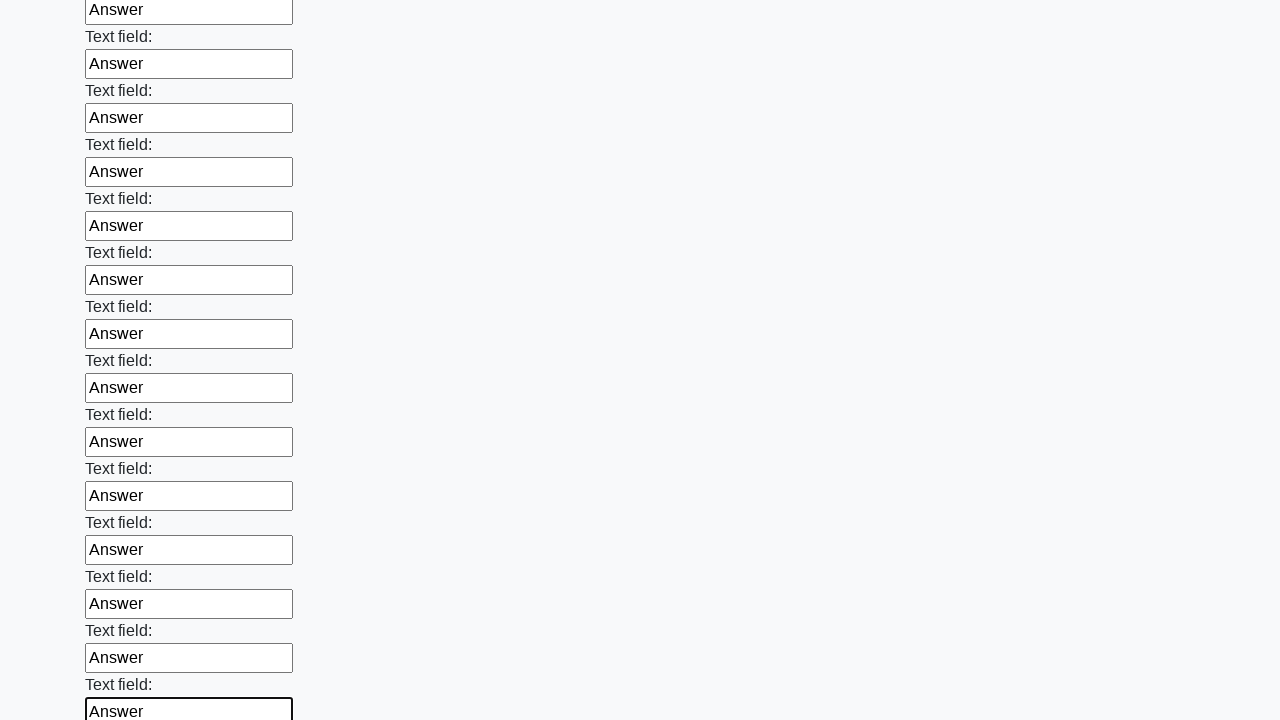

Filled an input field with 'Answer' on input >> nth=58
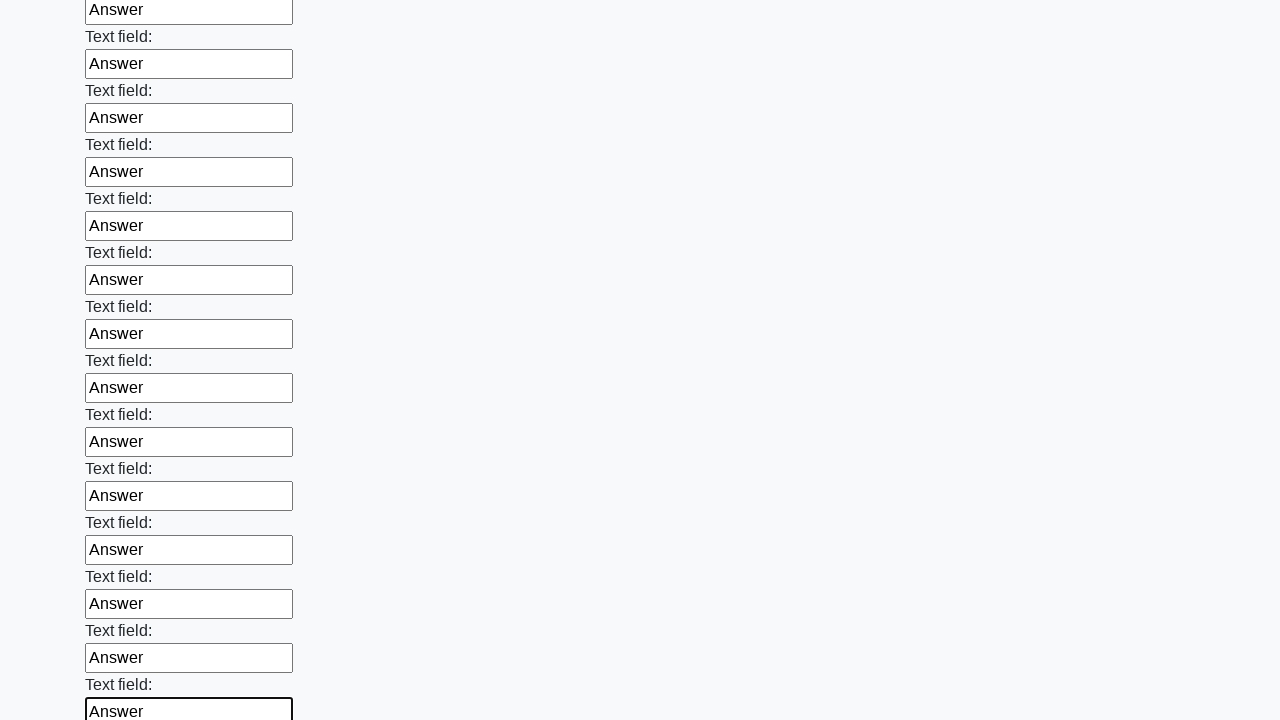

Filled an input field with 'Answer' on input >> nth=59
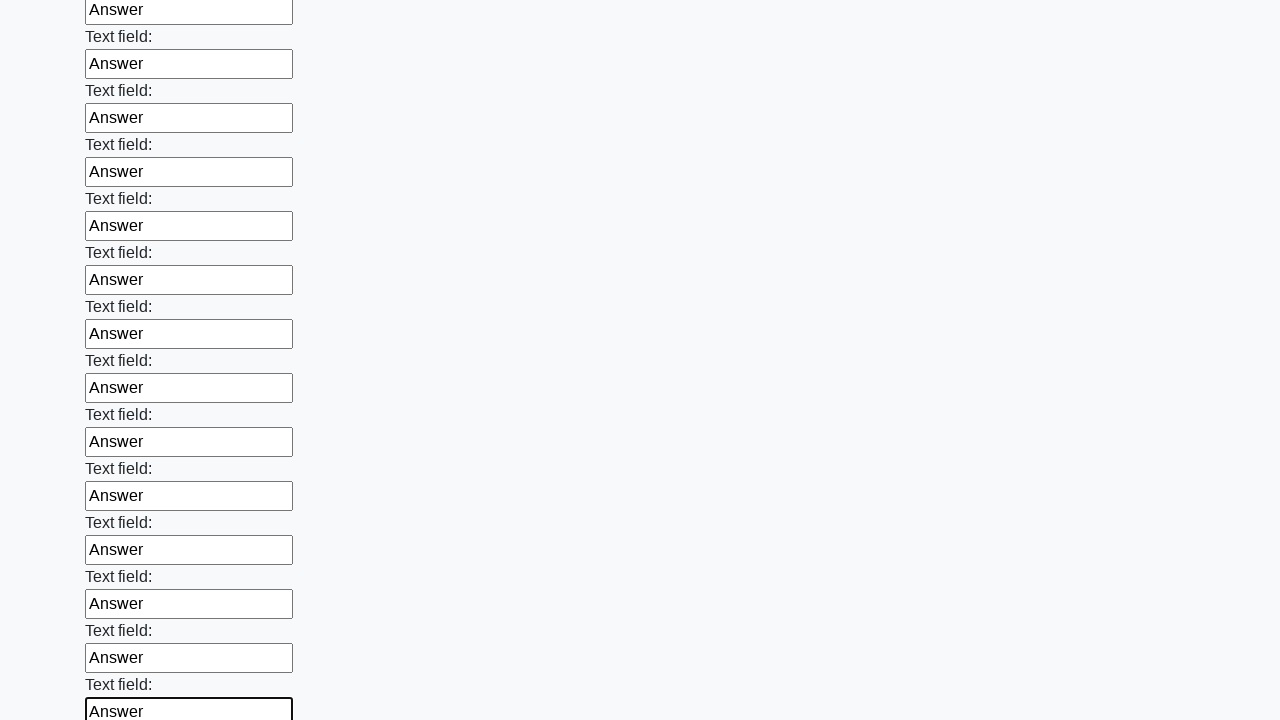

Filled an input field with 'Answer' on input >> nth=60
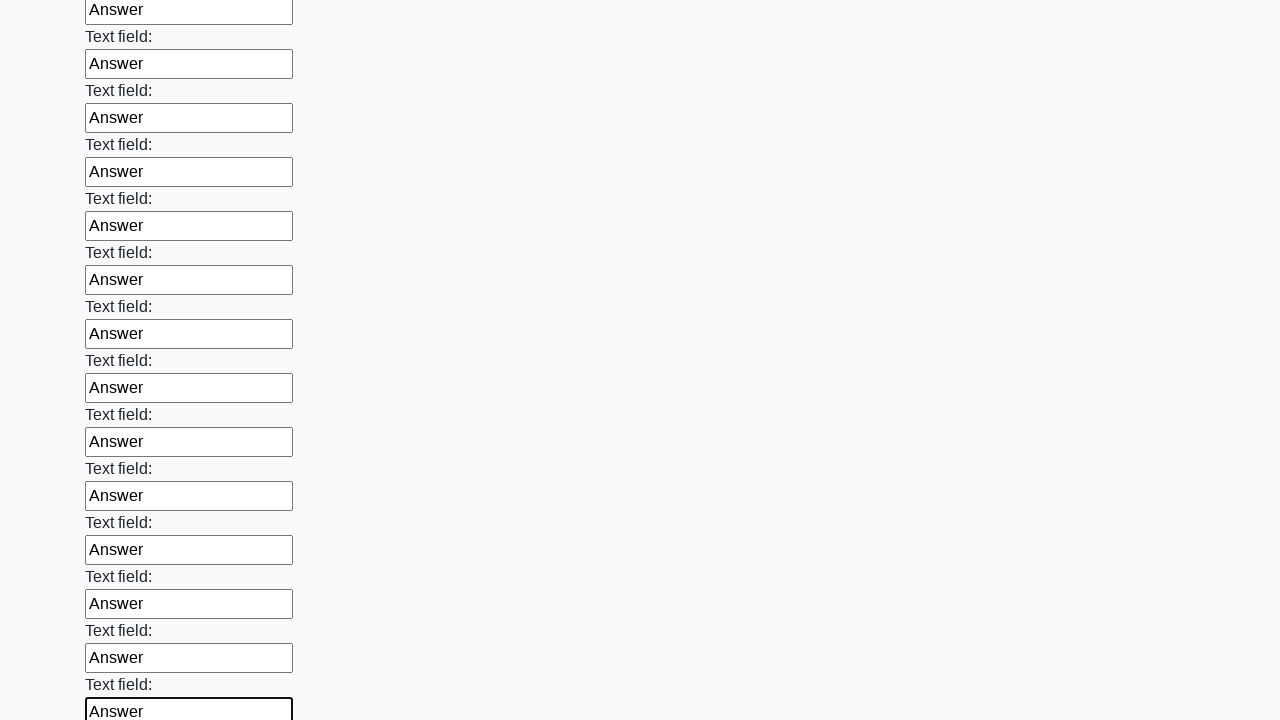

Filled an input field with 'Answer' on input >> nth=61
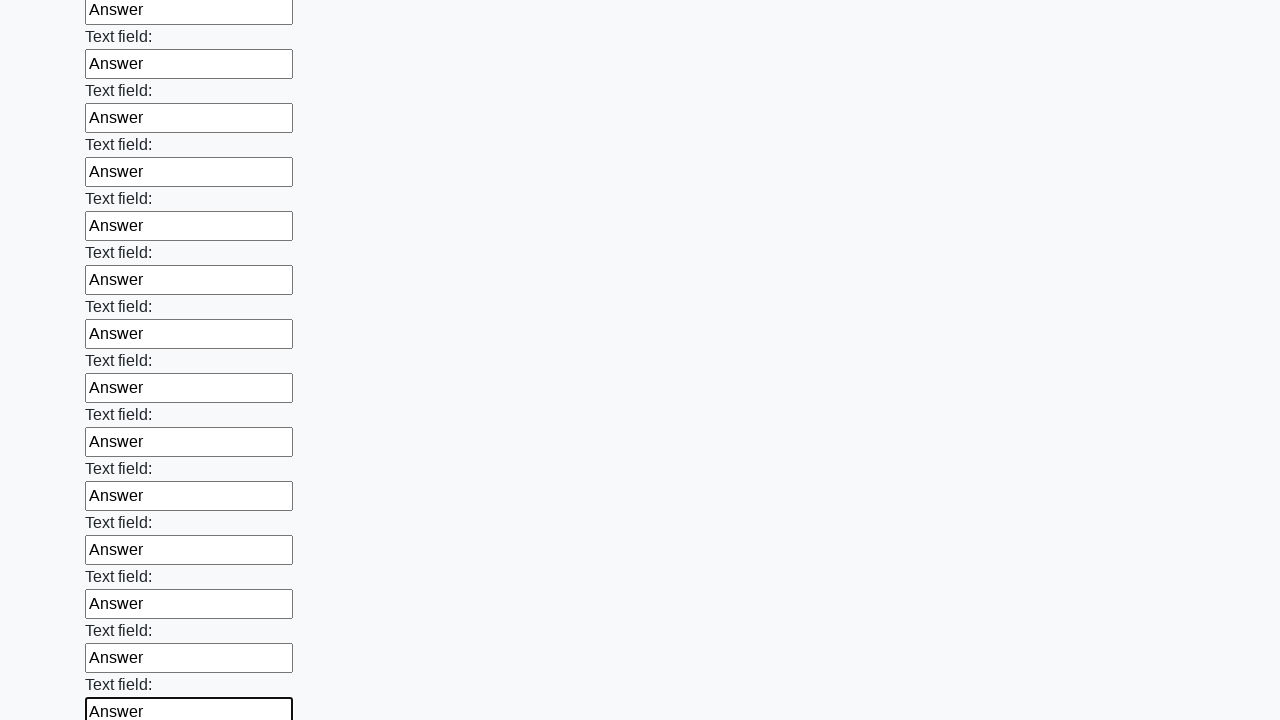

Filled an input field with 'Answer' on input >> nth=62
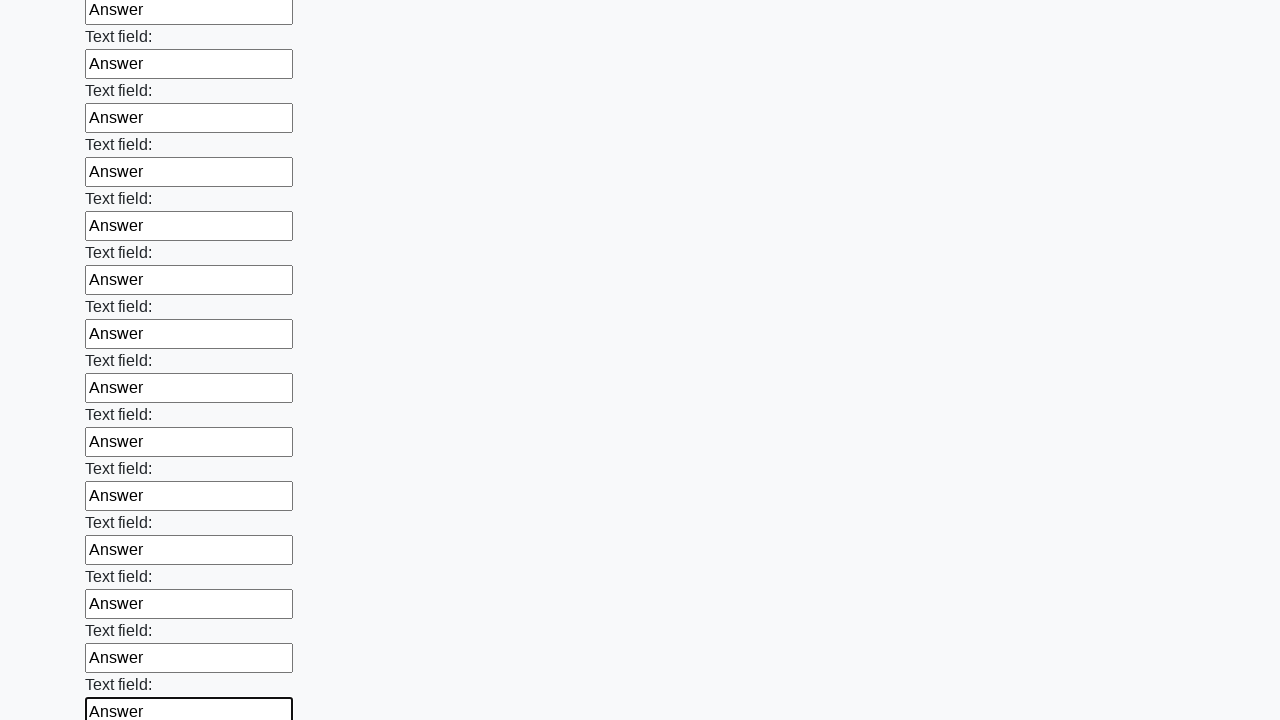

Filled an input field with 'Answer' on input >> nth=63
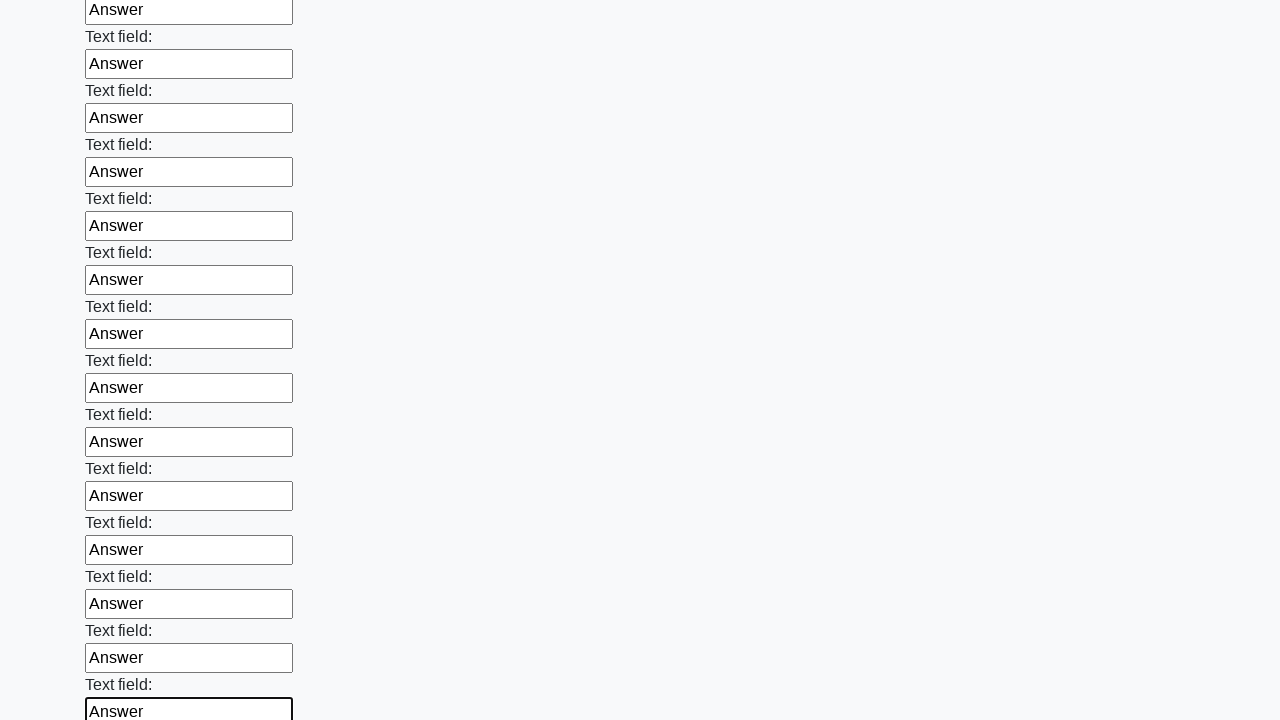

Filled an input field with 'Answer' on input >> nth=64
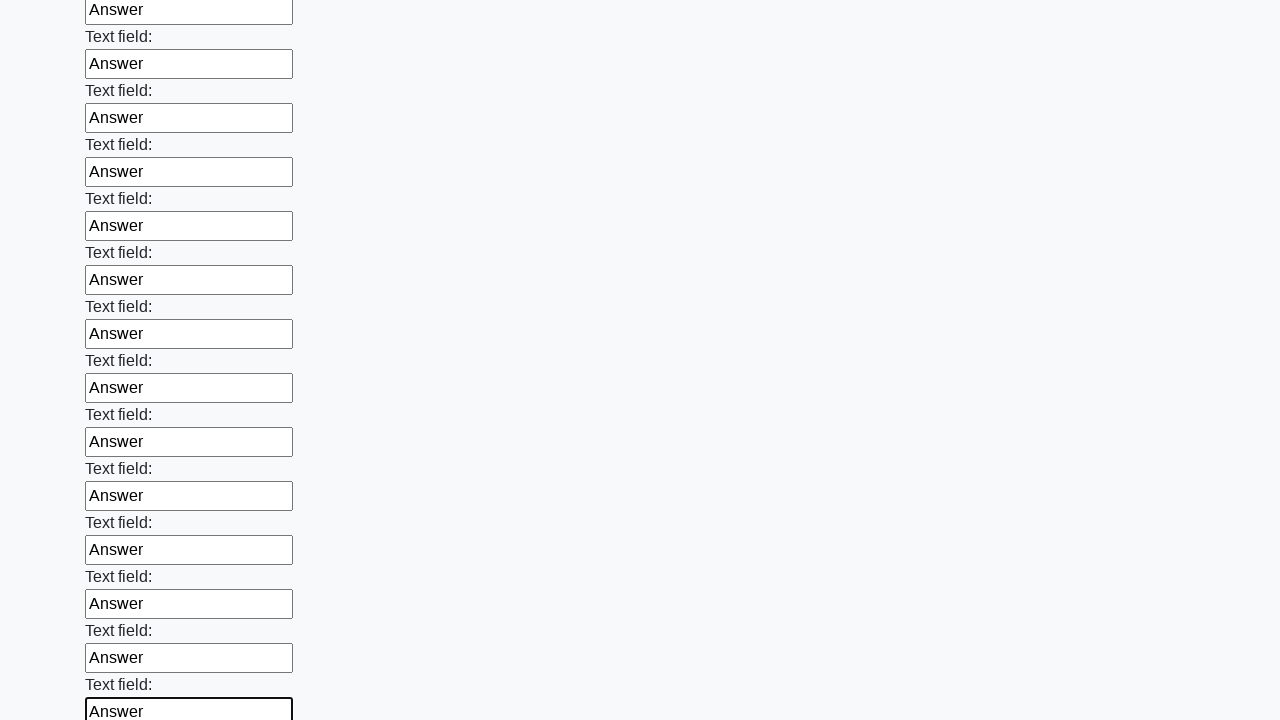

Filled an input field with 'Answer' on input >> nth=65
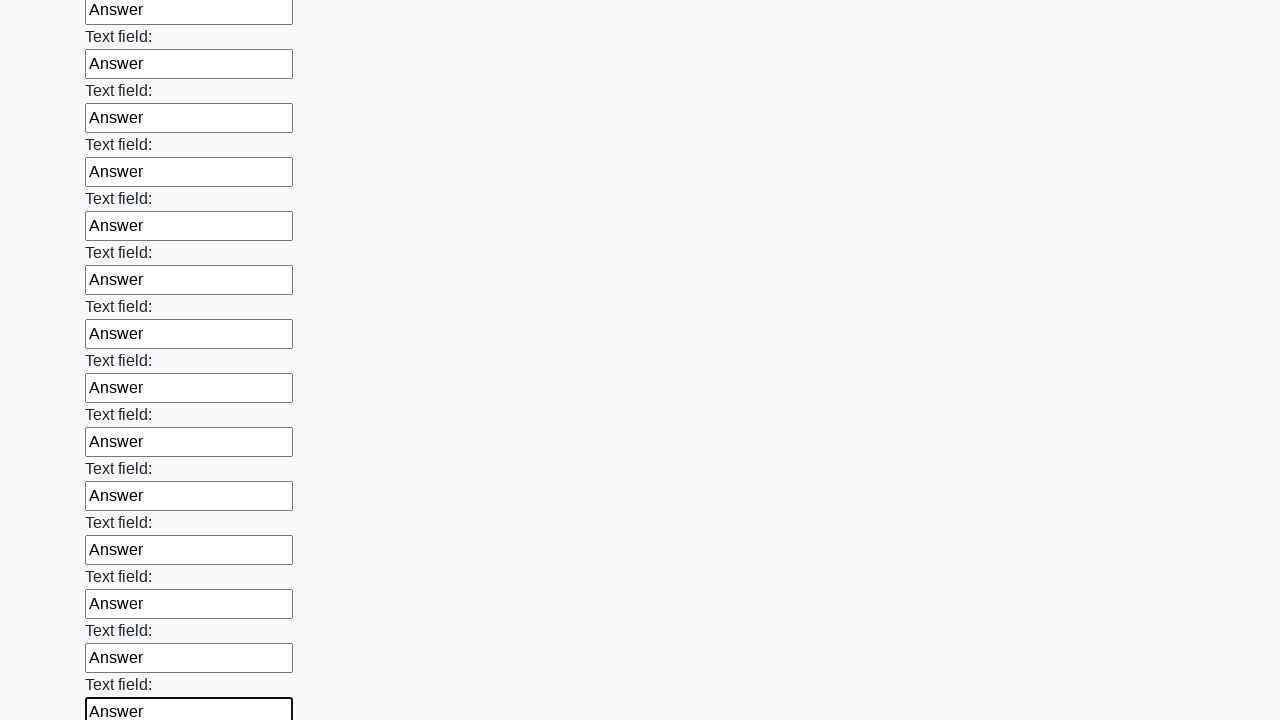

Filled an input field with 'Answer' on input >> nth=66
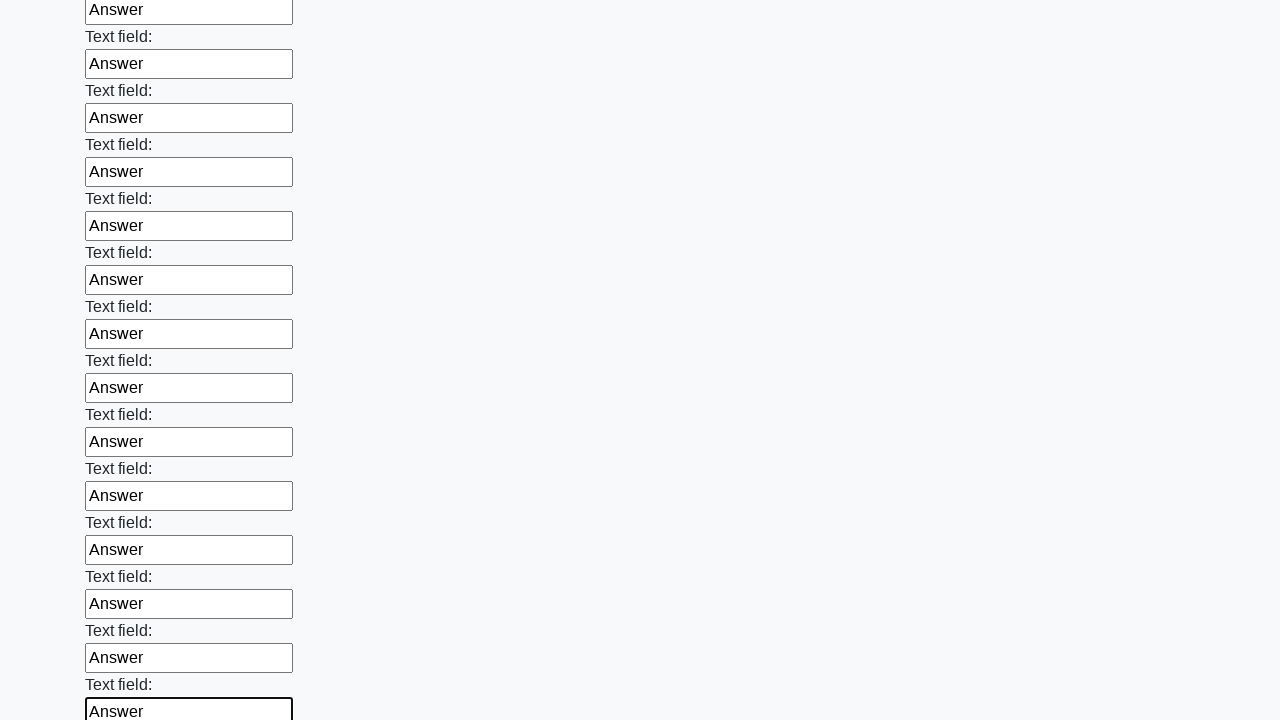

Filled an input field with 'Answer' on input >> nth=67
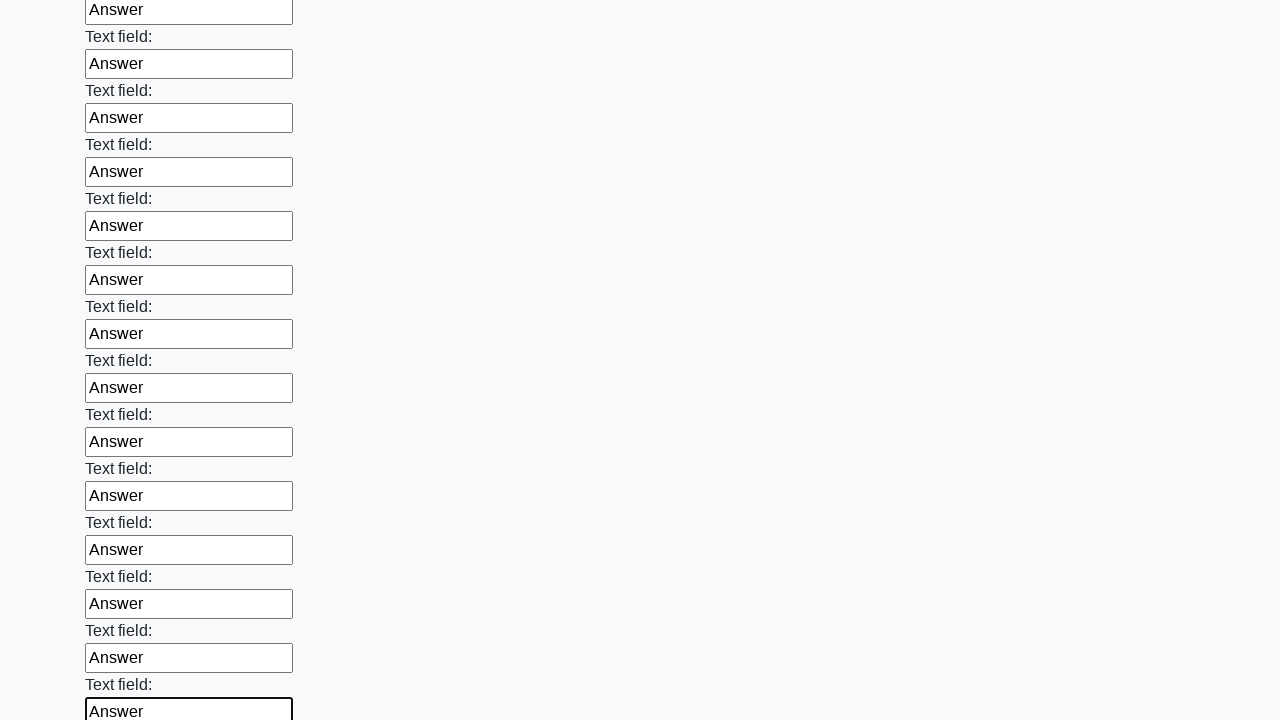

Filled an input field with 'Answer' on input >> nth=68
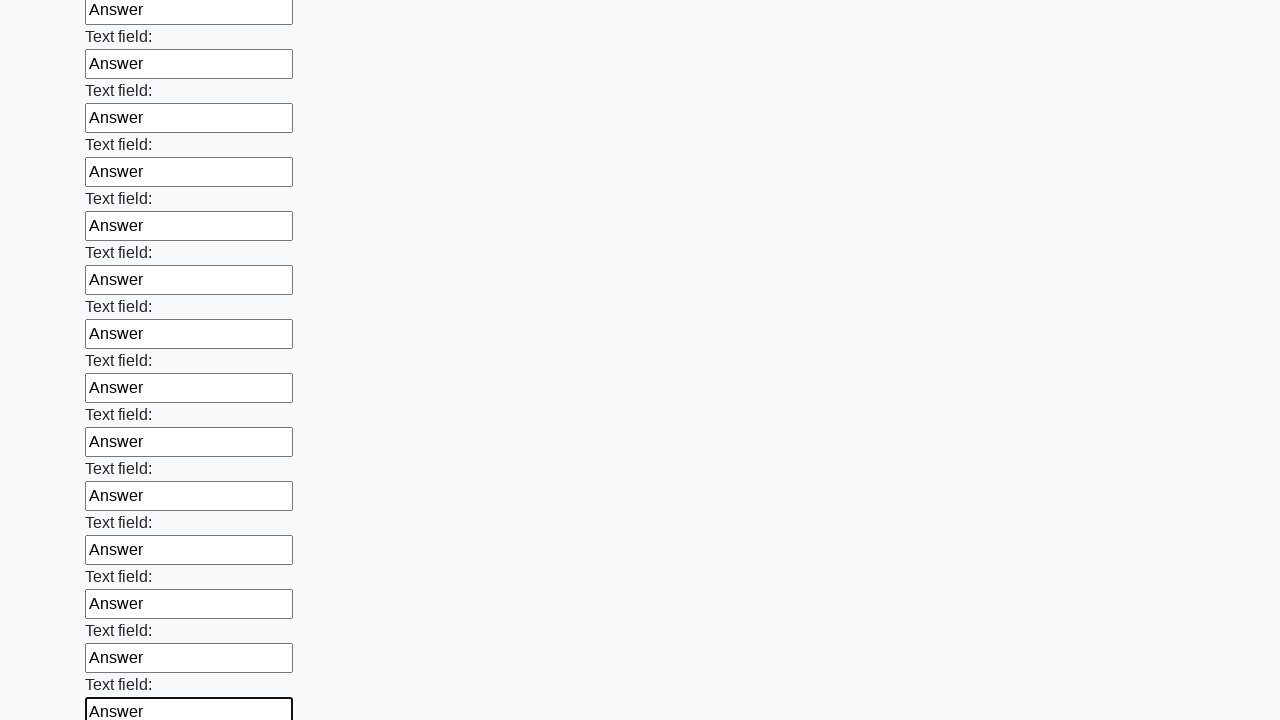

Filled an input field with 'Answer' on input >> nth=69
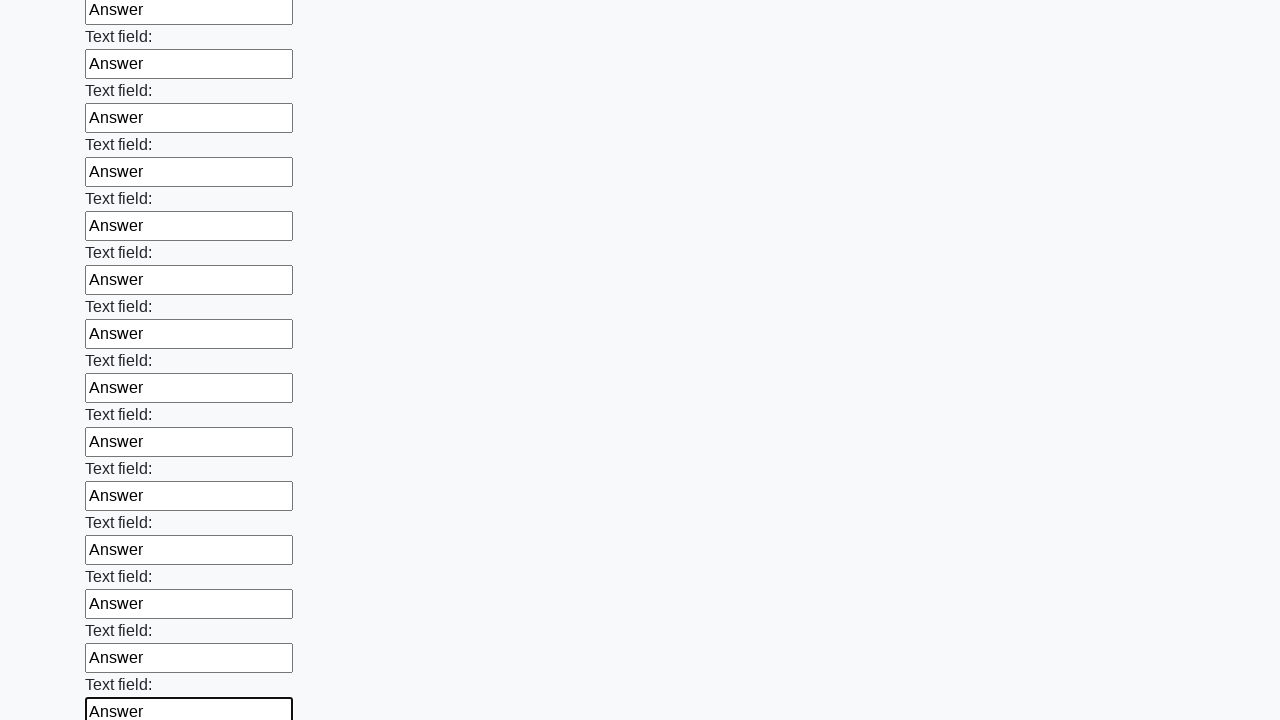

Filled an input field with 'Answer' on input >> nth=70
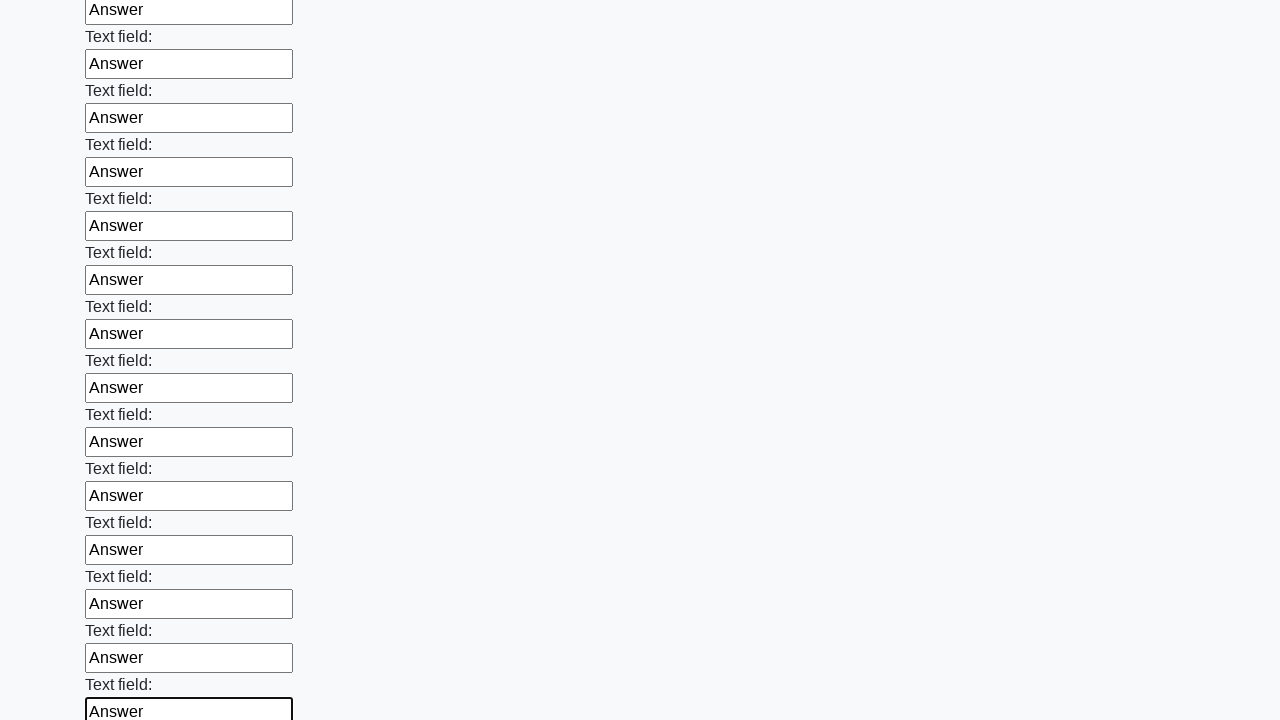

Filled an input field with 'Answer' on input >> nth=71
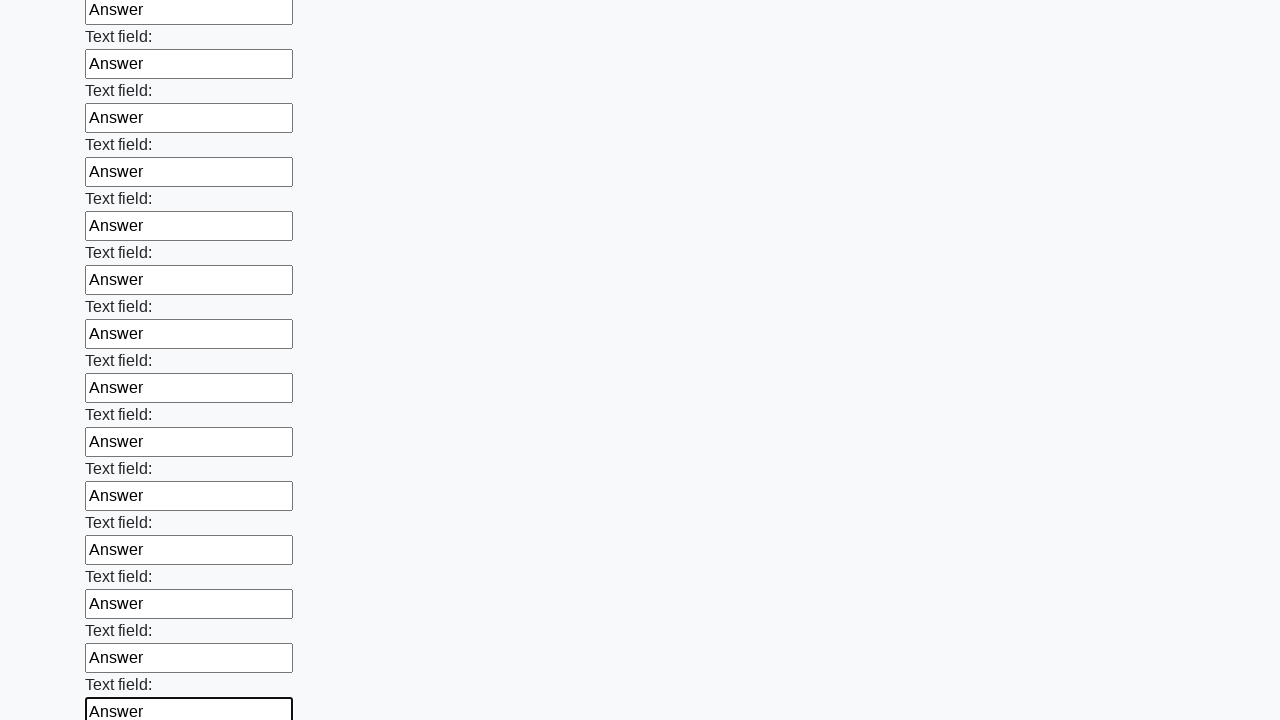

Filled an input field with 'Answer' on input >> nth=72
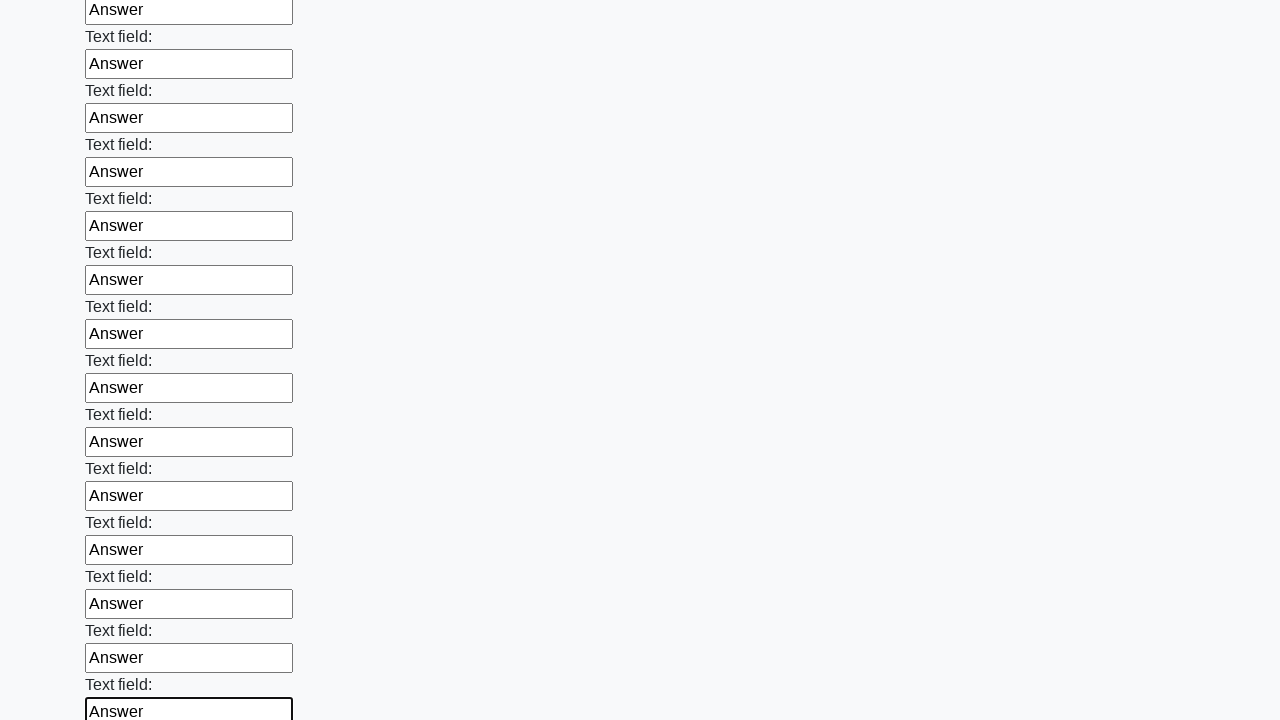

Filled an input field with 'Answer' on input >> nth=73
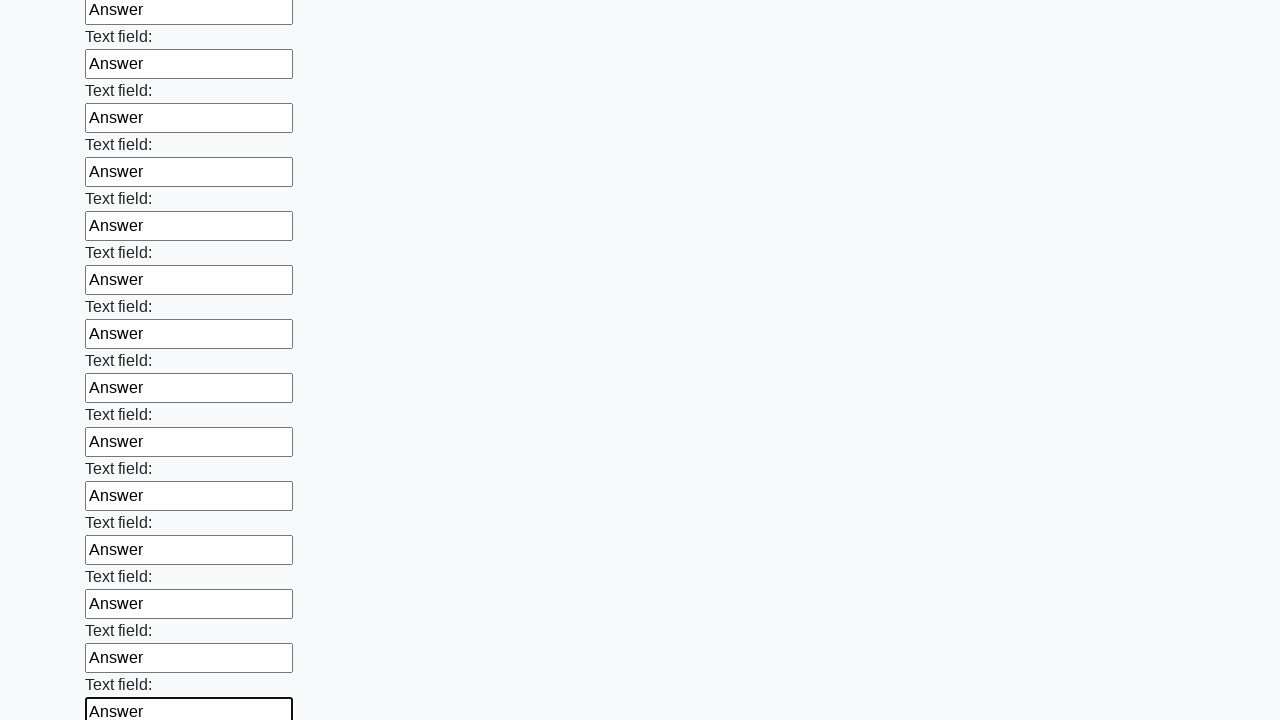

Filled an input field with 'Answer' on input >> nth=74
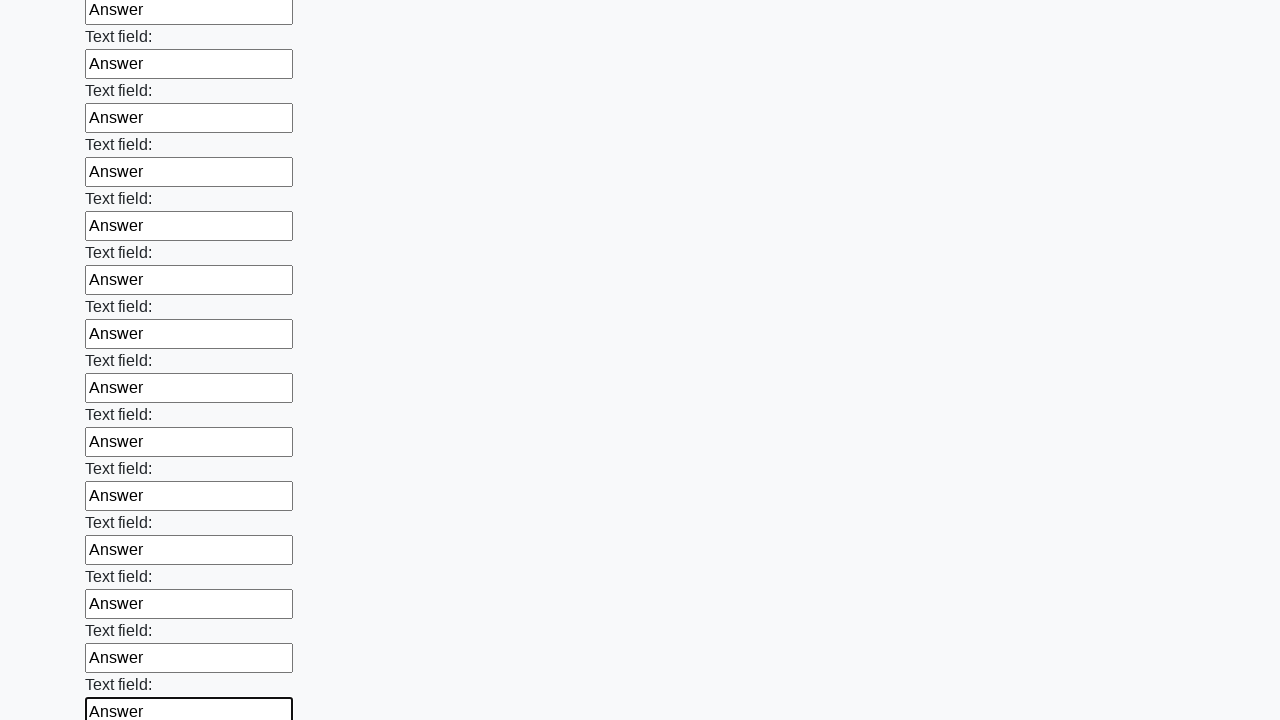

Filled an input field with 'Answer' on input >> nth=75
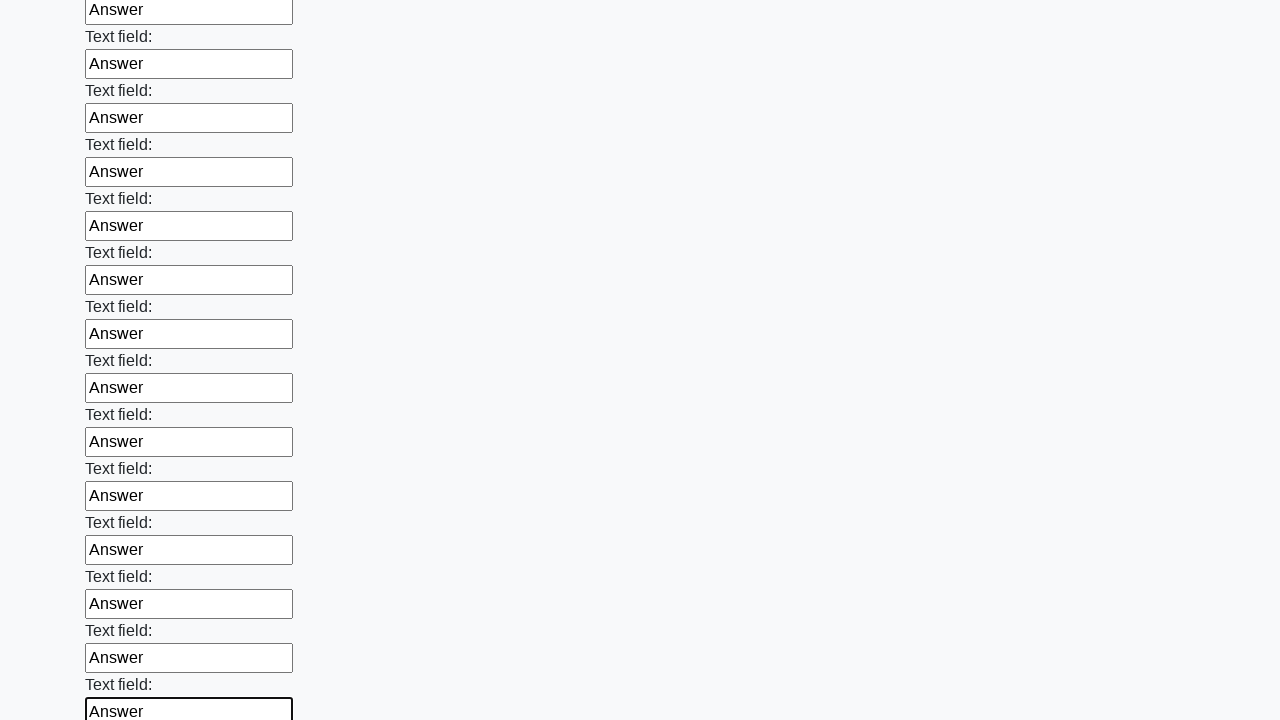

Filled an input field with 'Answer' on input >> nth=76
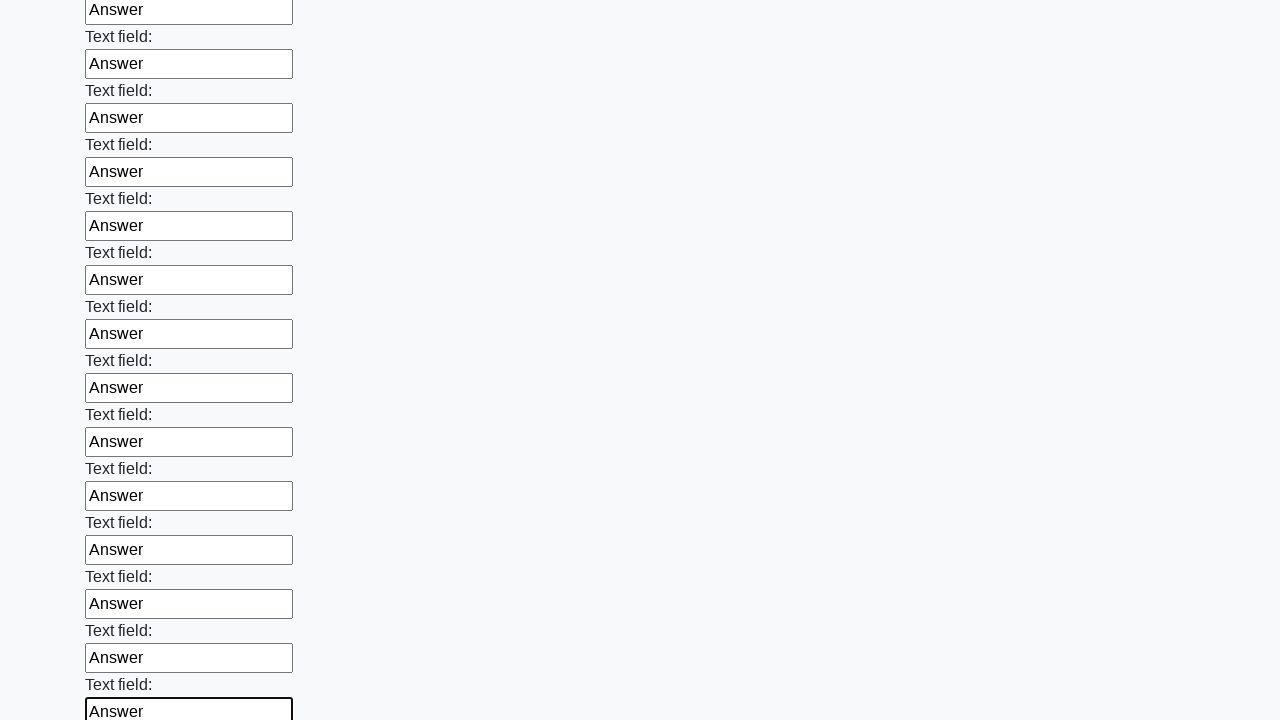

Filled an input field with 'Answer' on input >> nth=77
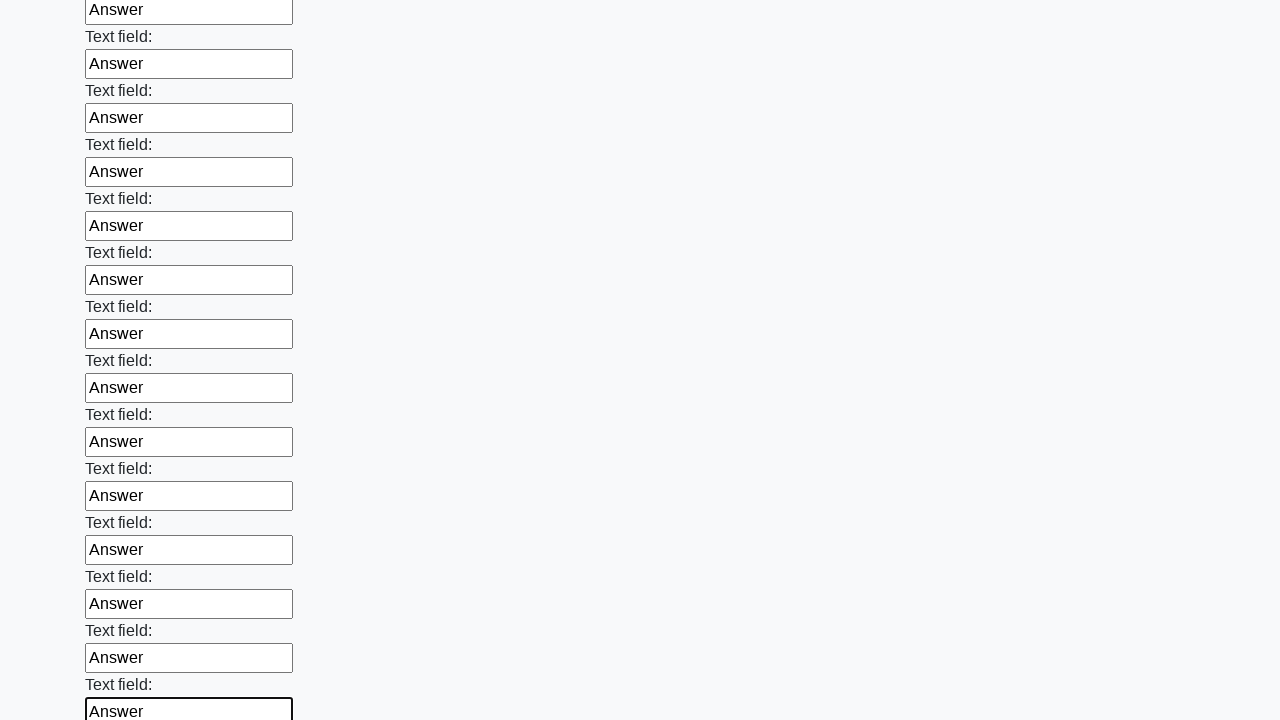

Filled an input field with 'Answer' on input >> nth=78
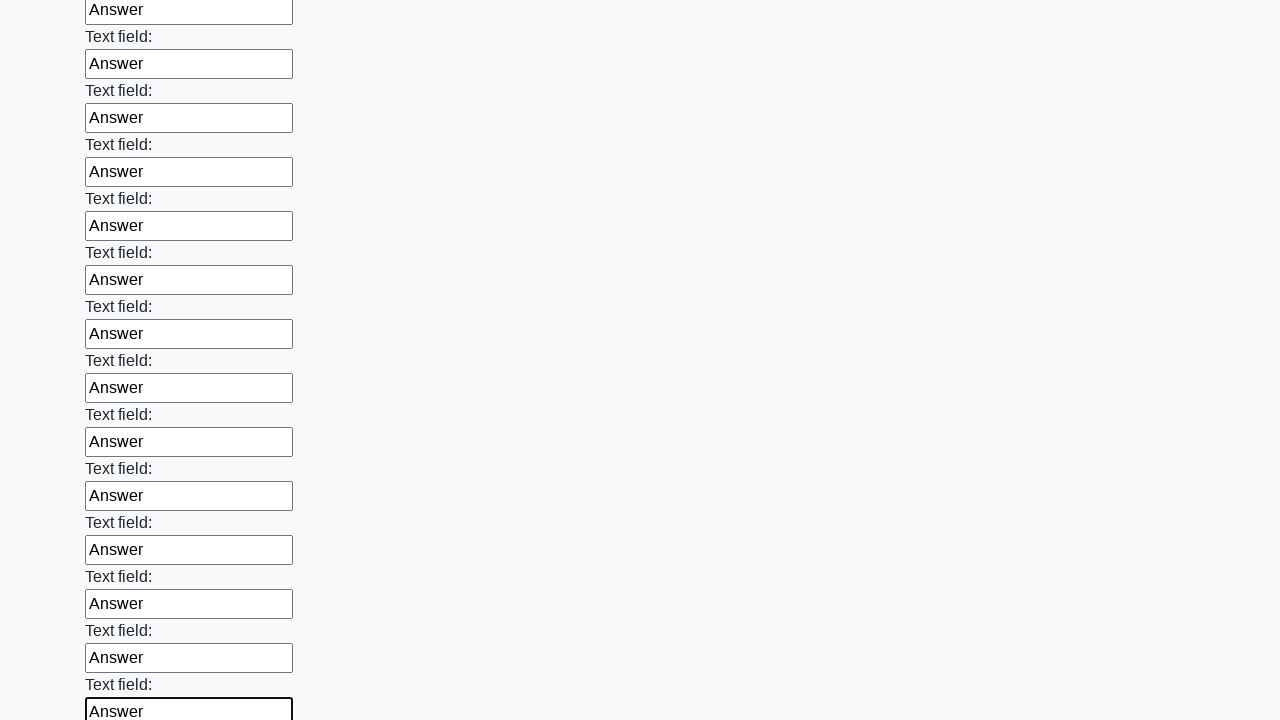

Filled an input field with 'Answer' on input >> nth=79
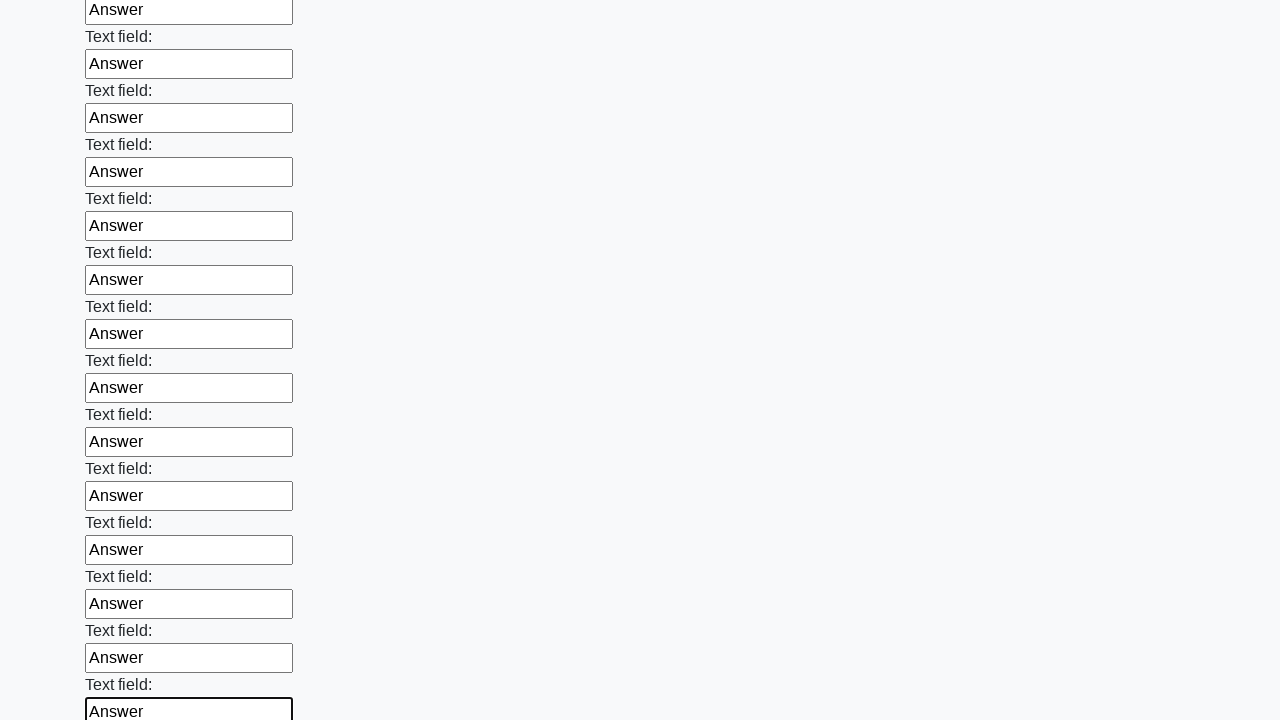

Filled an input field with 'Answer' on input >> nth=80
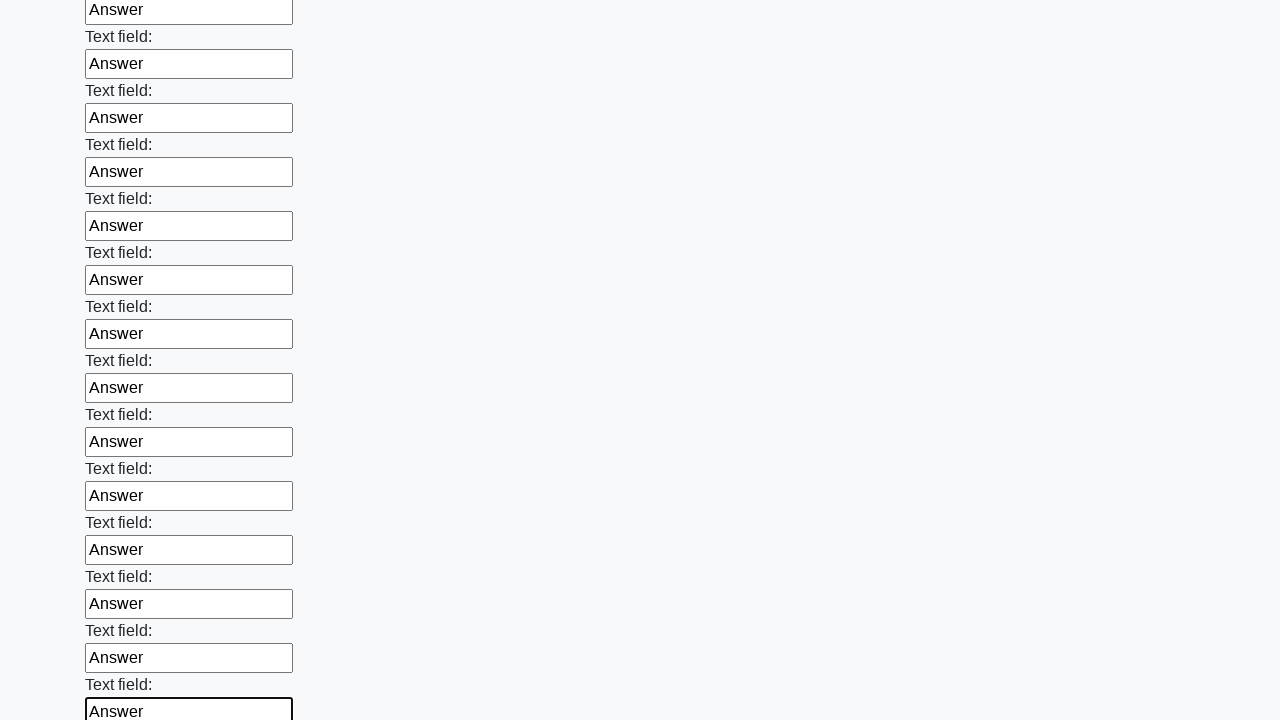

Filled an input field with 'Answer' on input >> nth=81
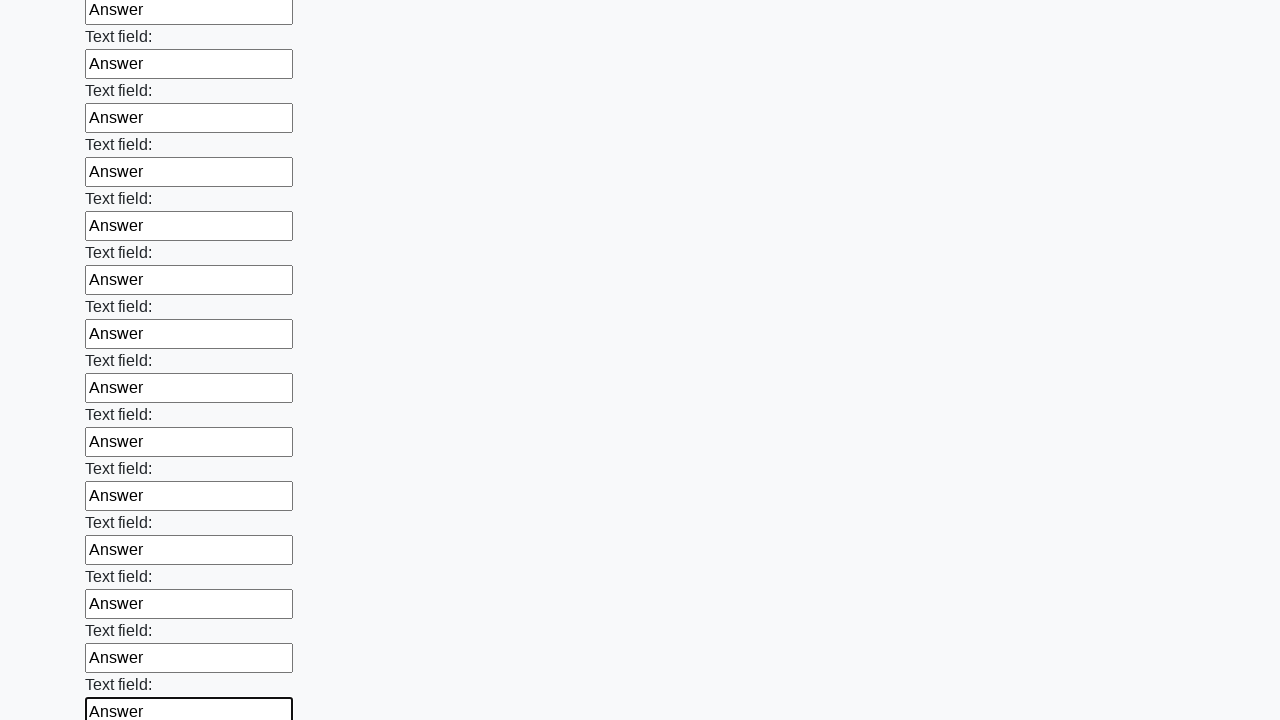

Filled an input field with 'Answer' on input >> nth=82
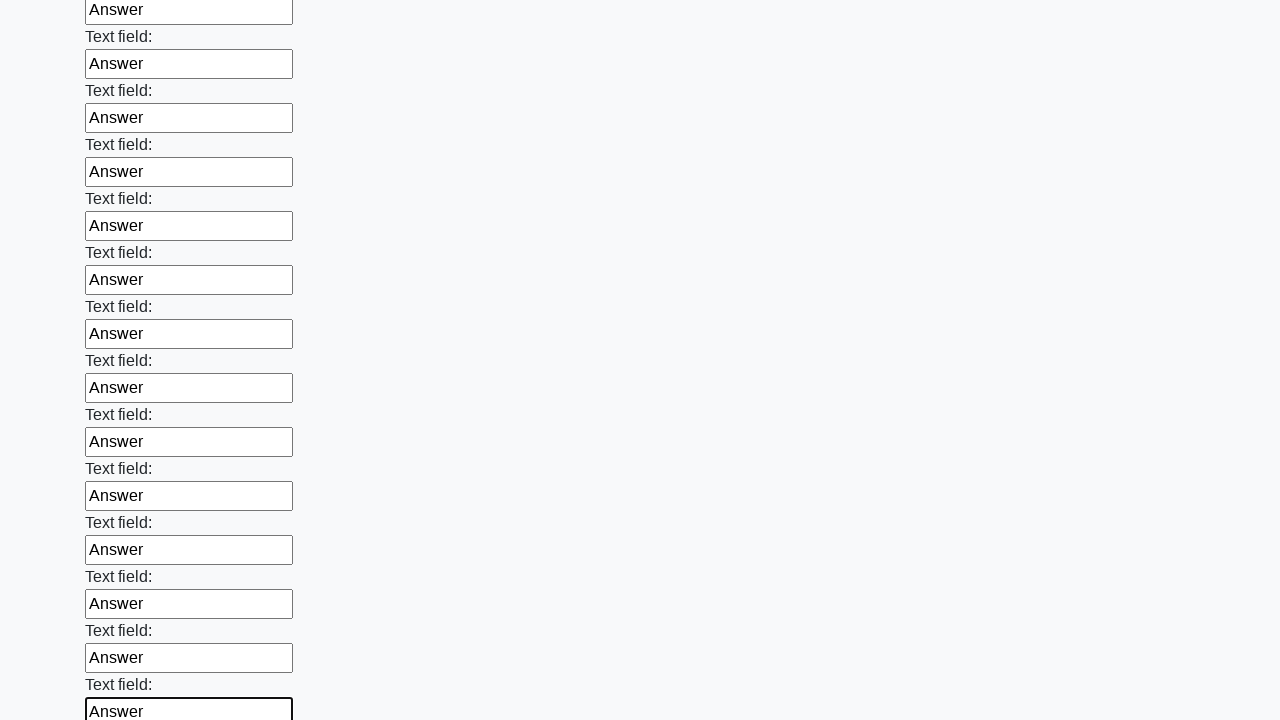

Filled an input field with 'Answer' on input >> nth=83
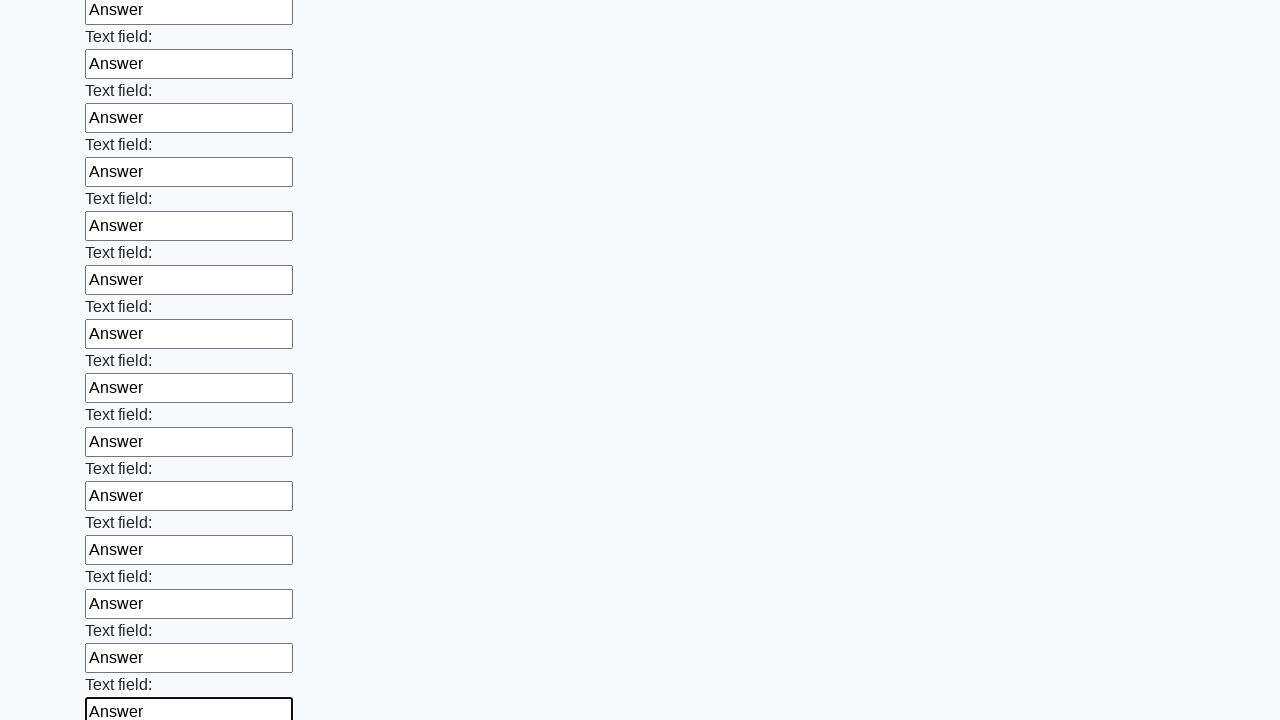

Filled an input field with 'Answer' on input >> nth=84
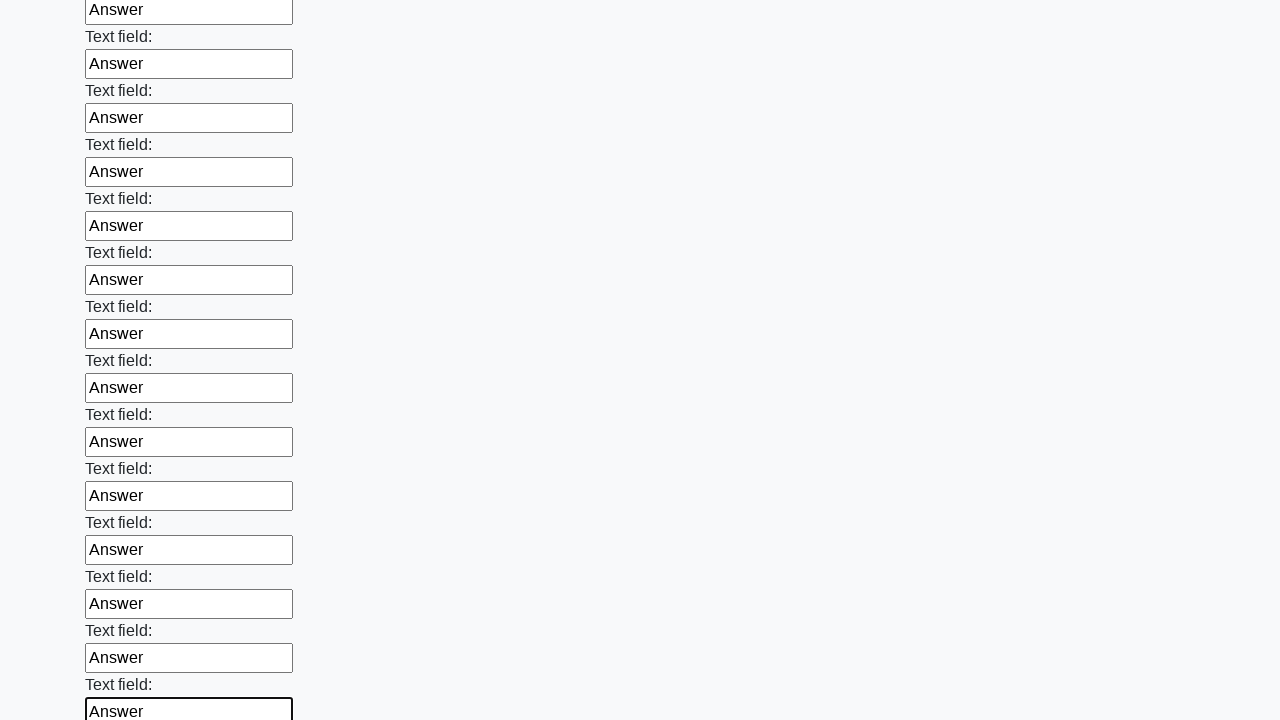

Filled an input field with 'Answer' on input >> nth=85
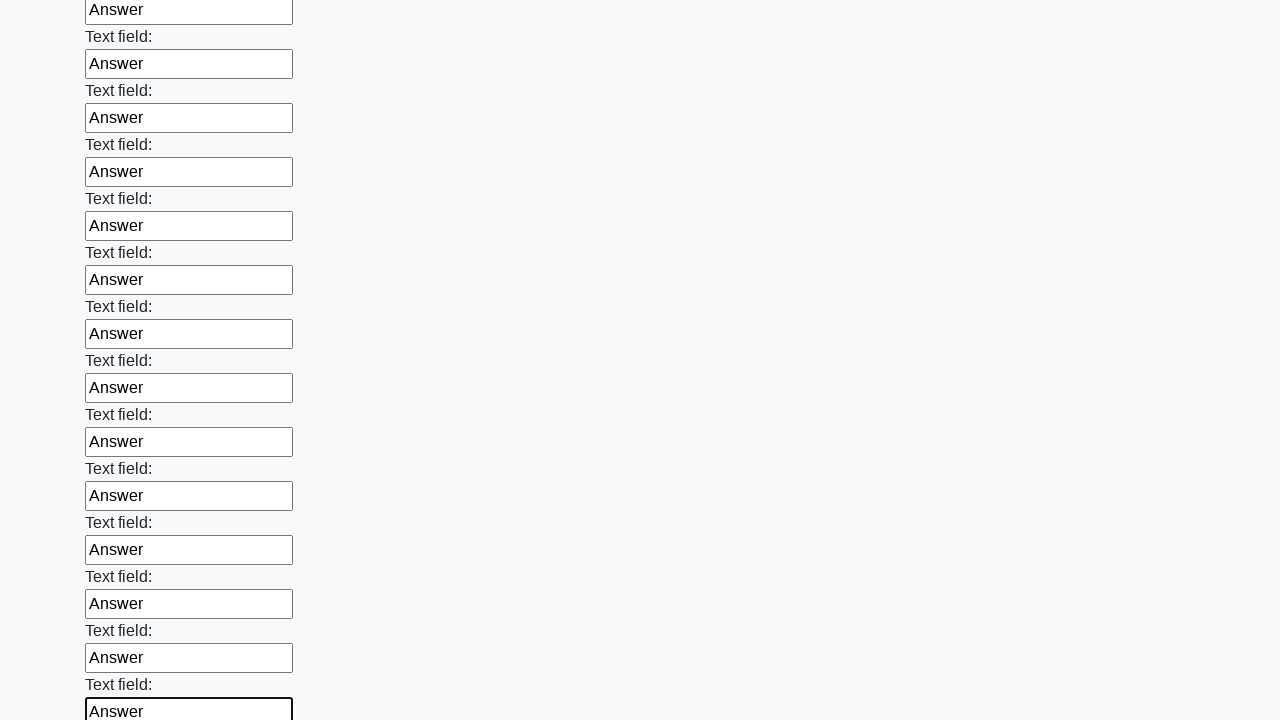

Filled an input field with 'Answer' on input >> nth=86
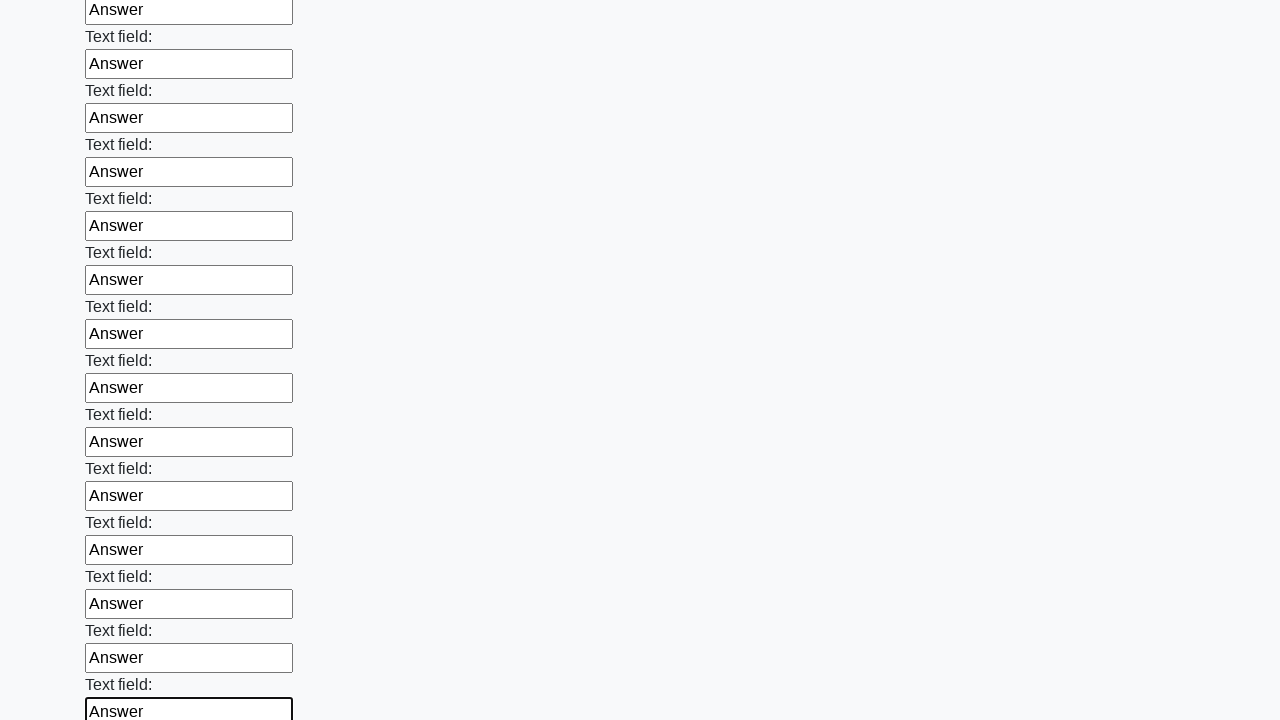

Filled an input field with 'Answer' on input >> nth=87
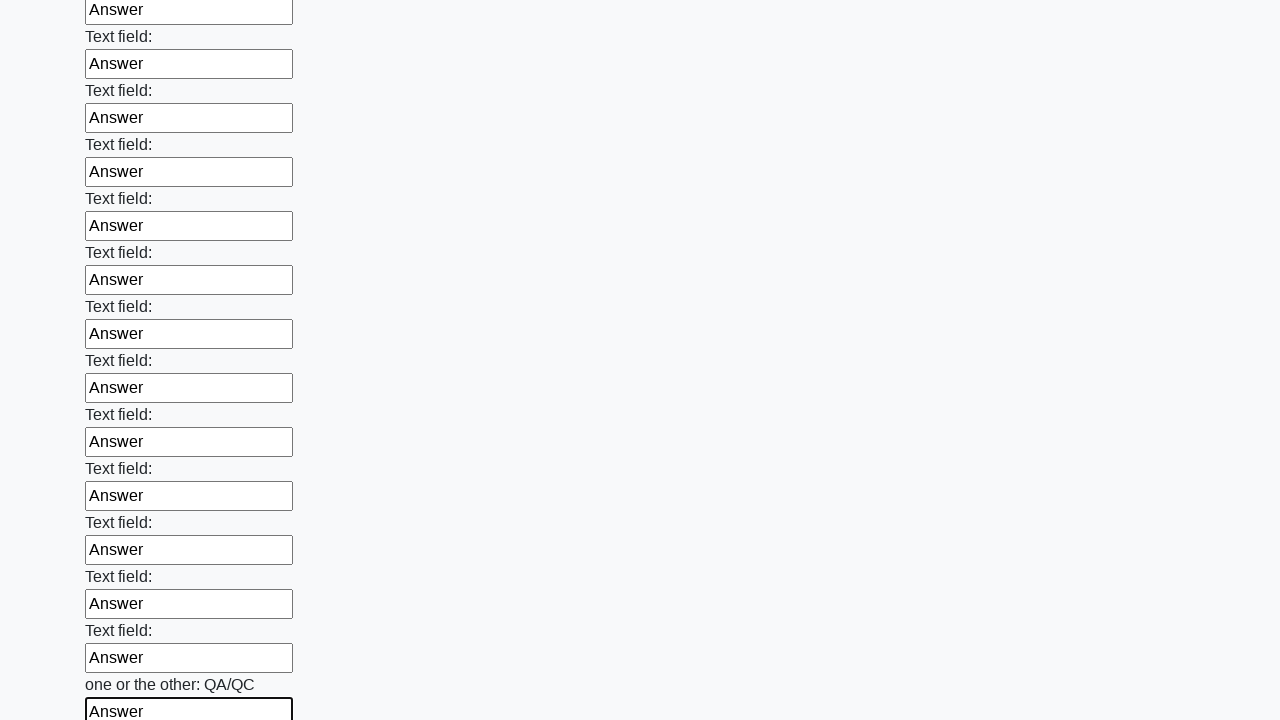

Filled an input field with 'Answer' on input >> nth=88
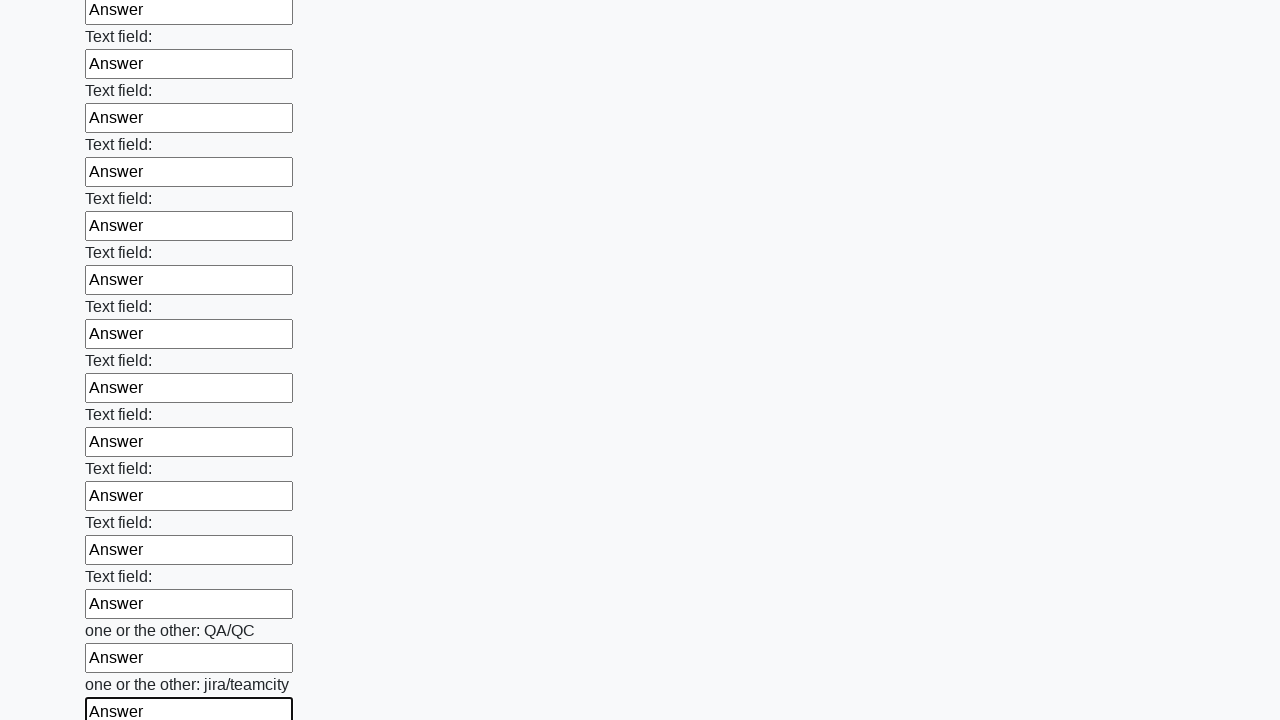

Filled an input field with 'Answer' on input >> nth=89
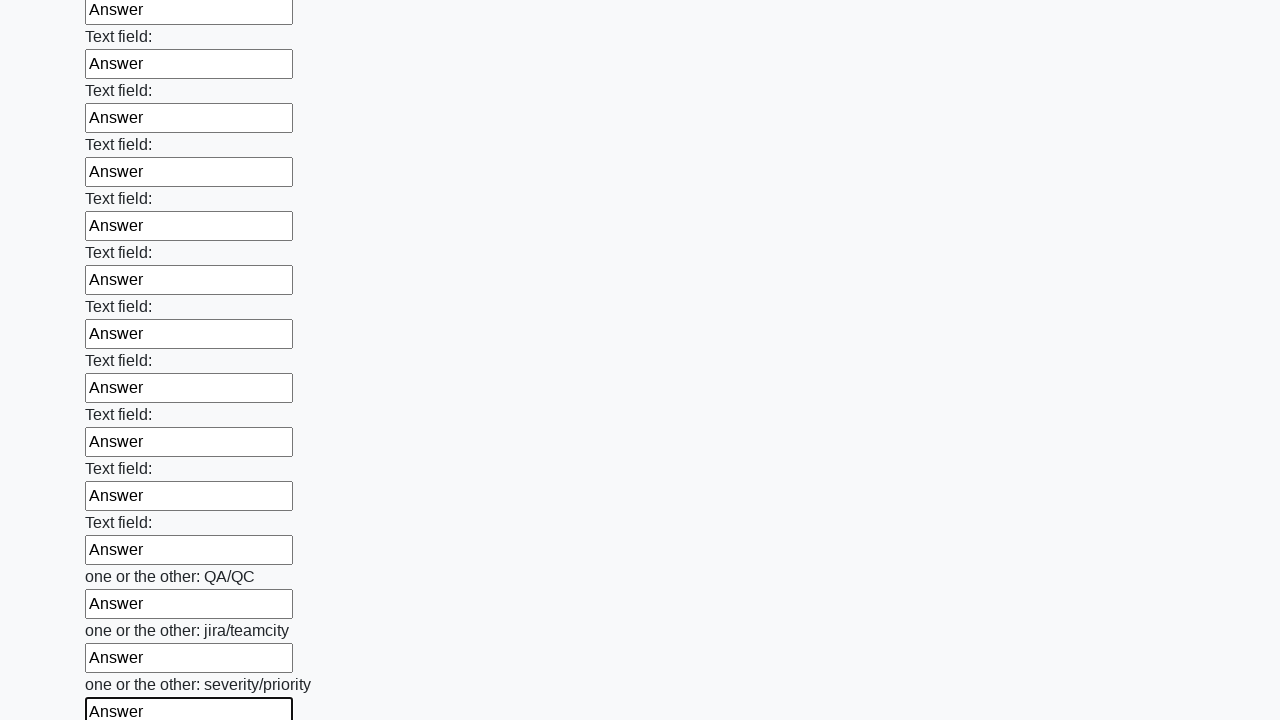

Filled an input field with 'Answer' on input >> nth=90
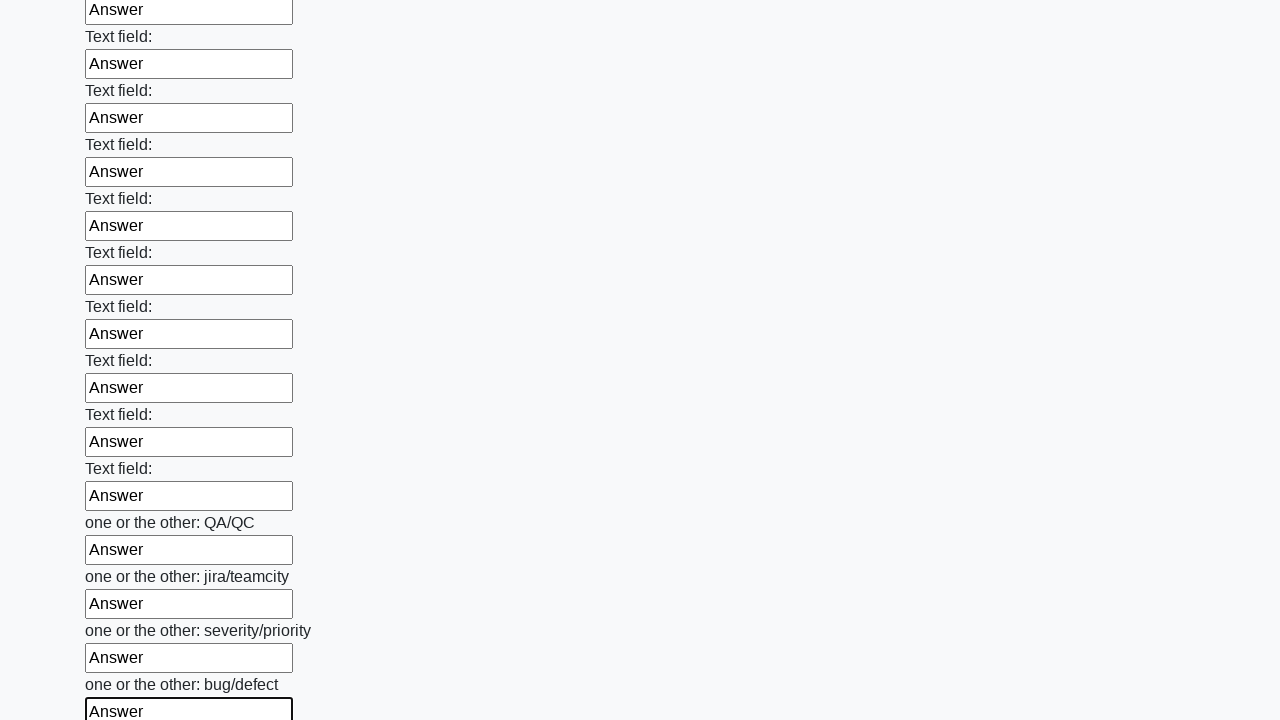

Filled an input field with 'Answer' on input >> nth=91
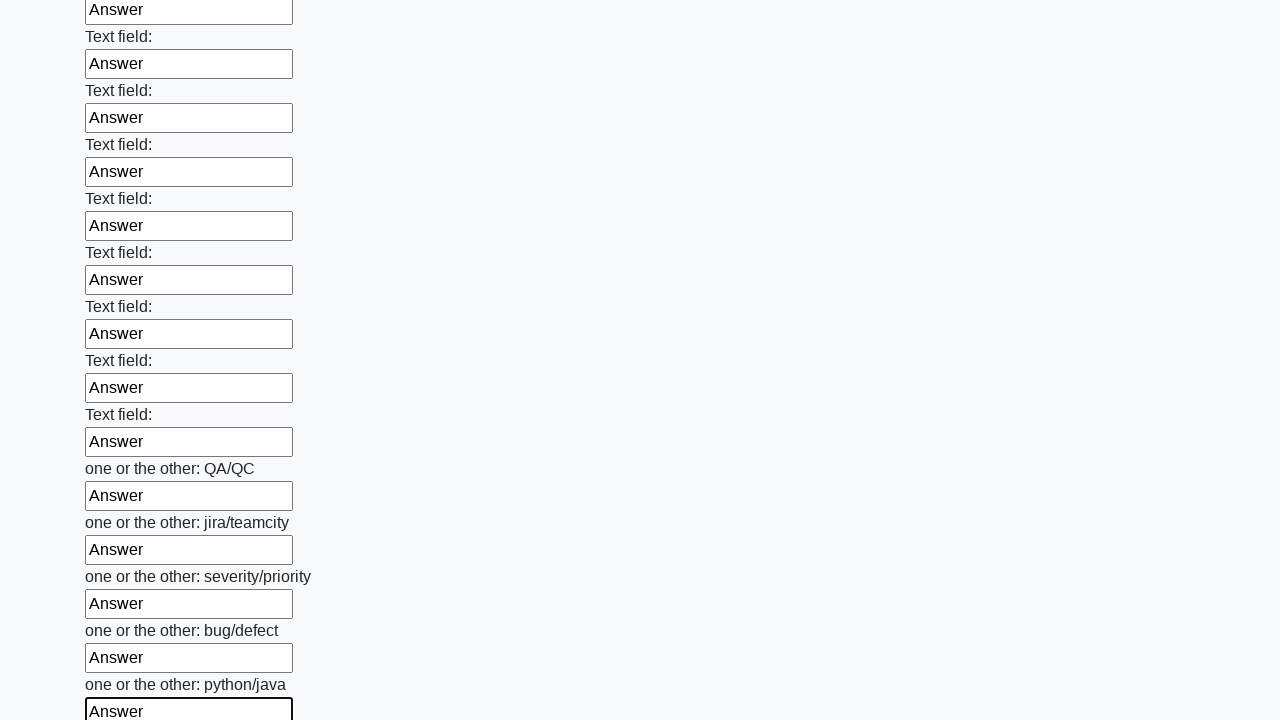

Filled an input field with 'Answer' on input >> nth=92
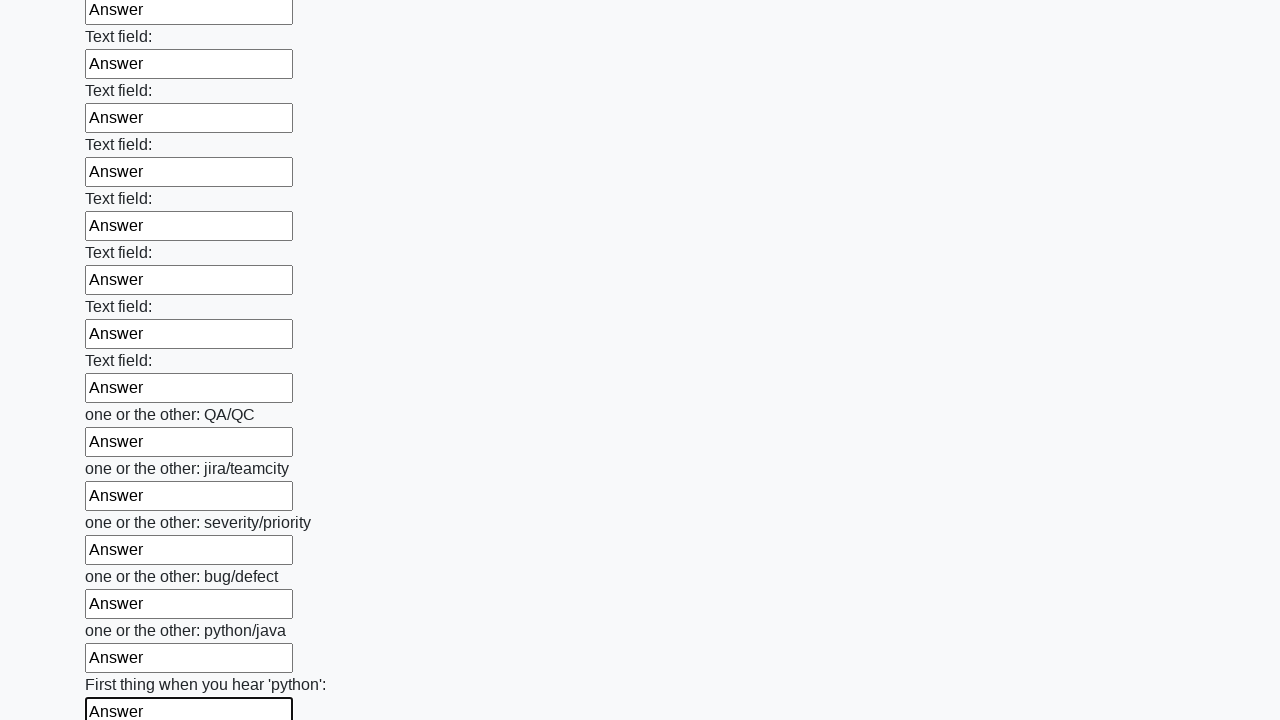

Filled an input field with 'Answer' on input >> nth=93
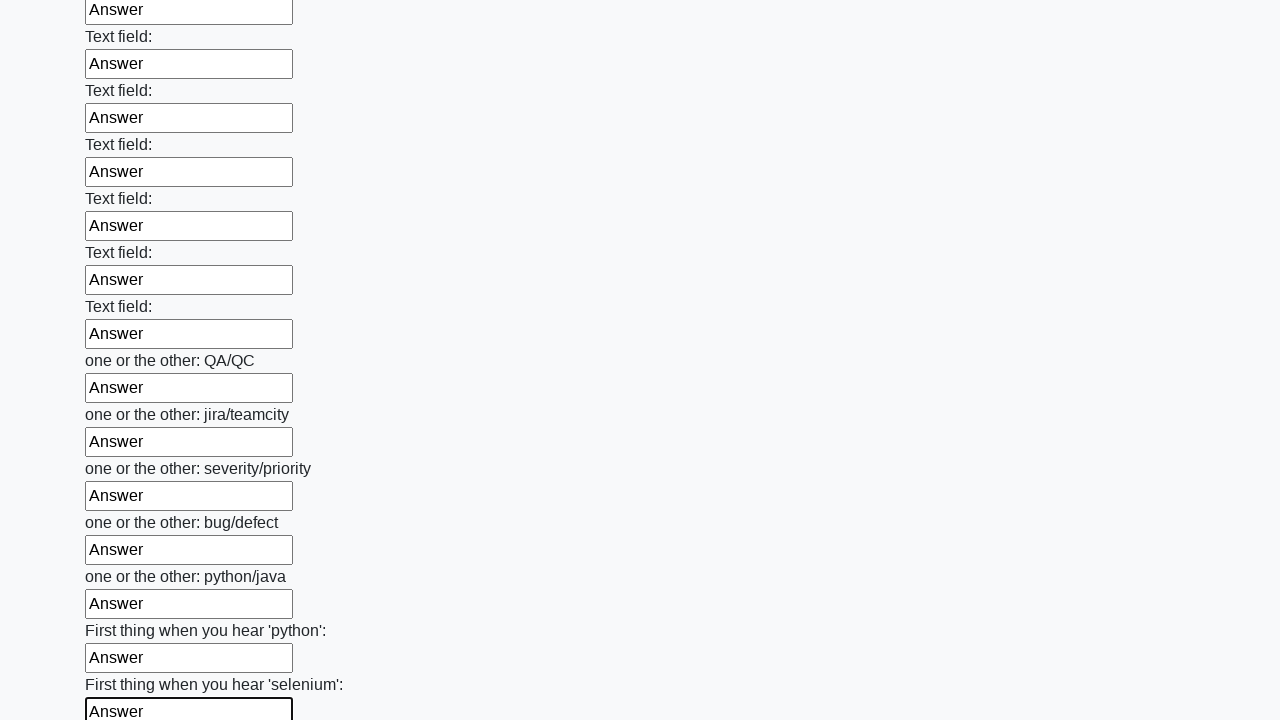

Filled an input field with 'Answer' on input >> nth=94
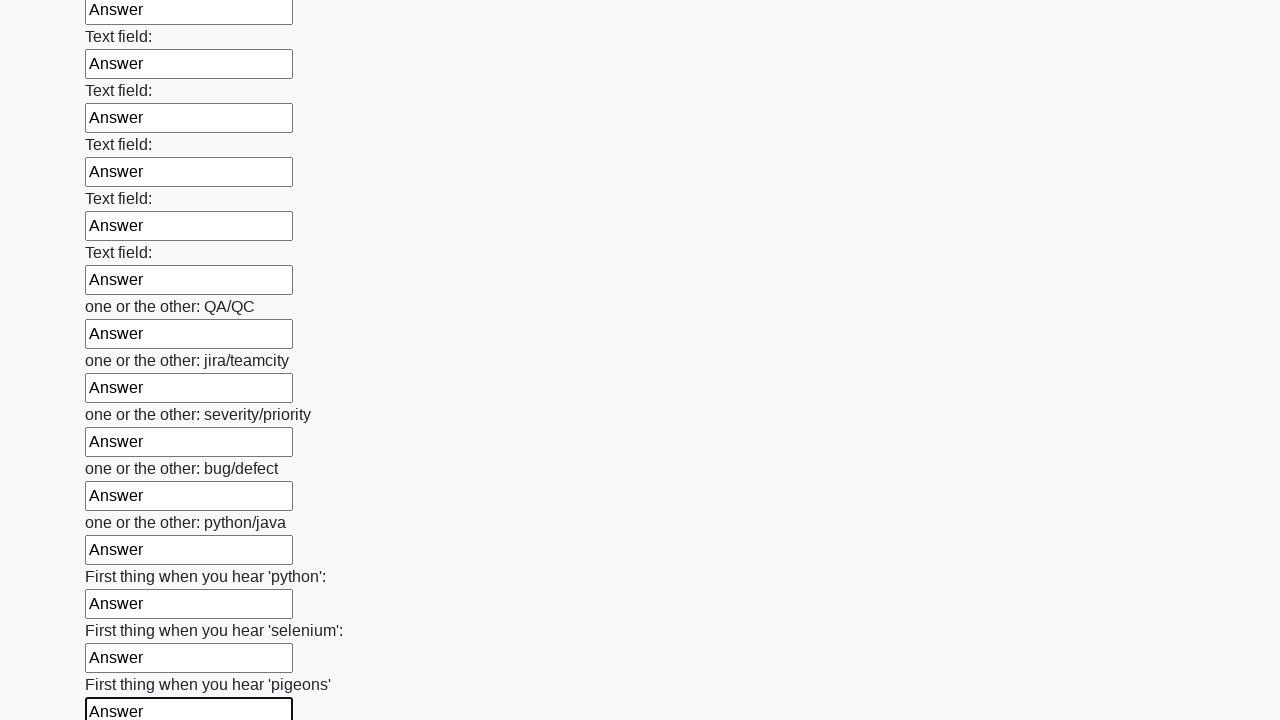

Filled an input field with 'Answer' on input >> nth=95
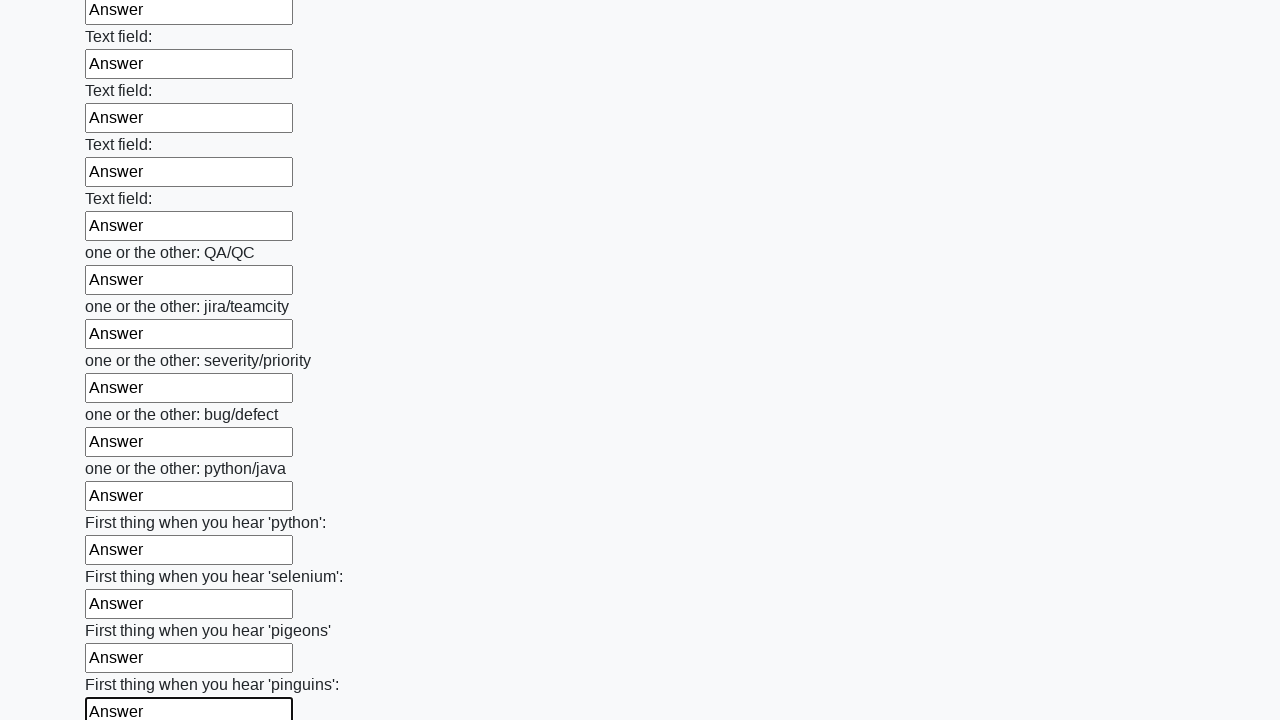

Filled an input field with 'Answer' on input >> nth=96
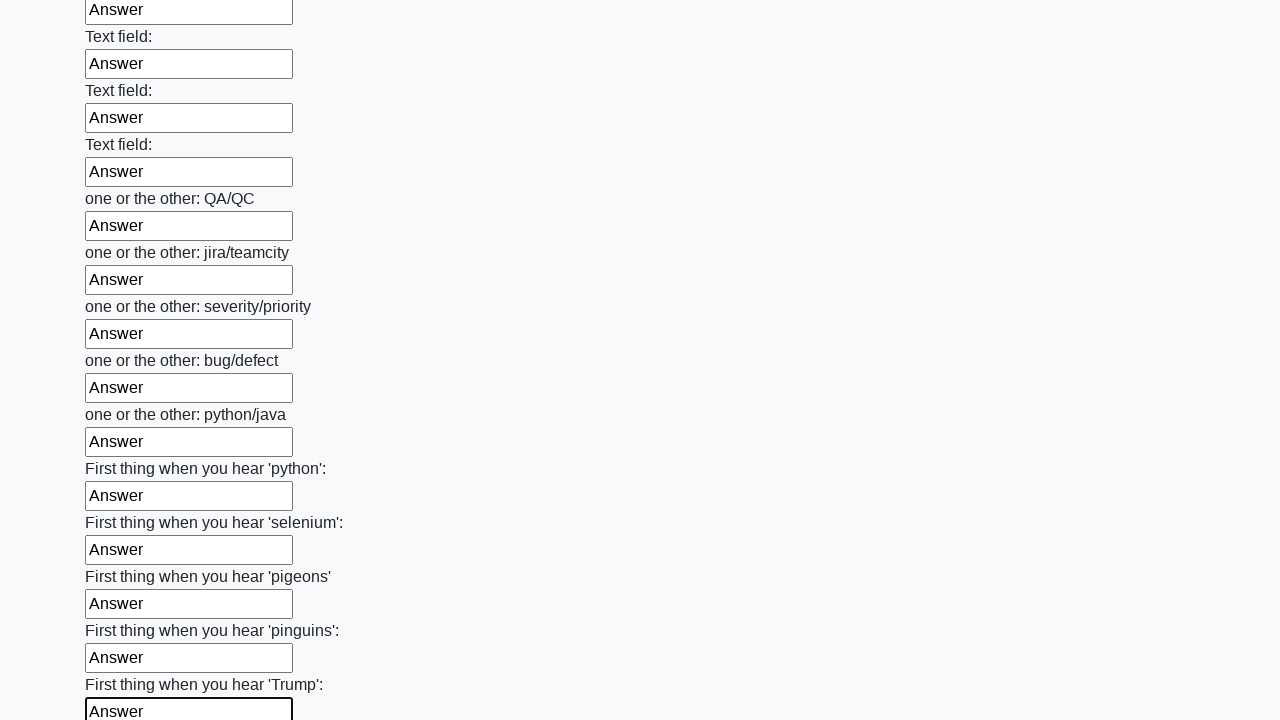

Filled an input field with 'Answer' on input >> nth=97
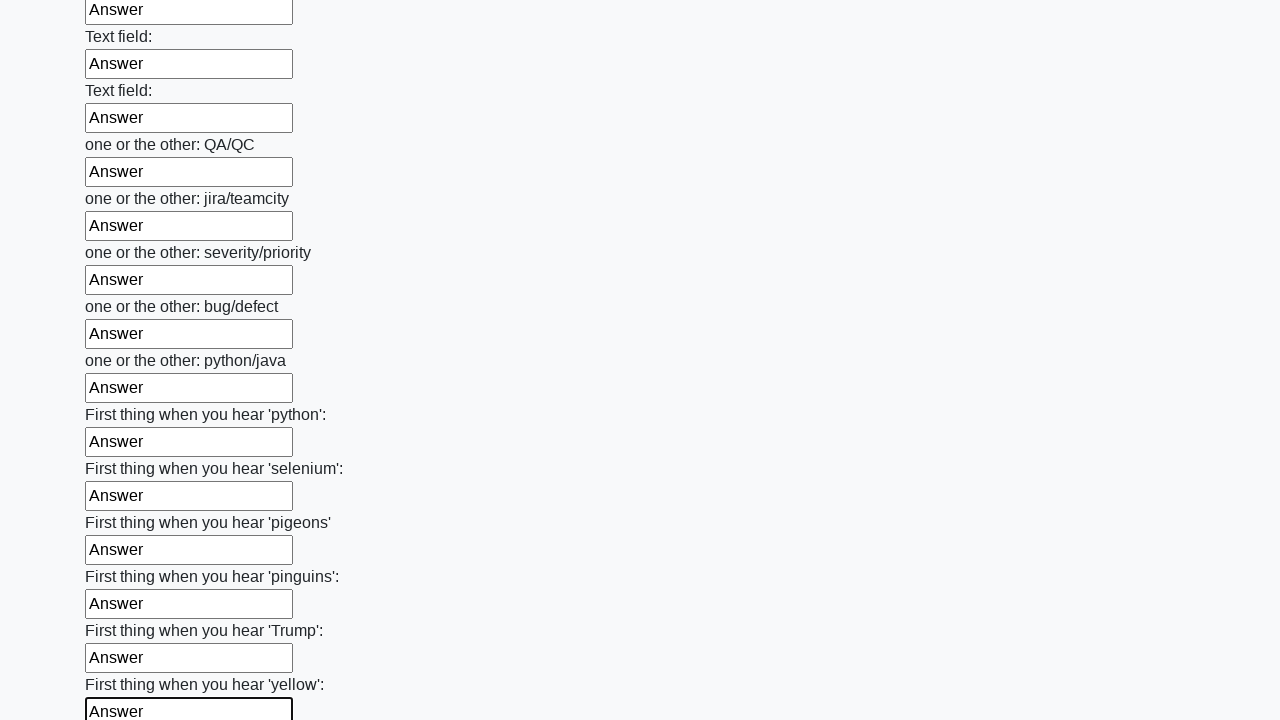

Filled an input field with 'Answer' on input >> nth=98
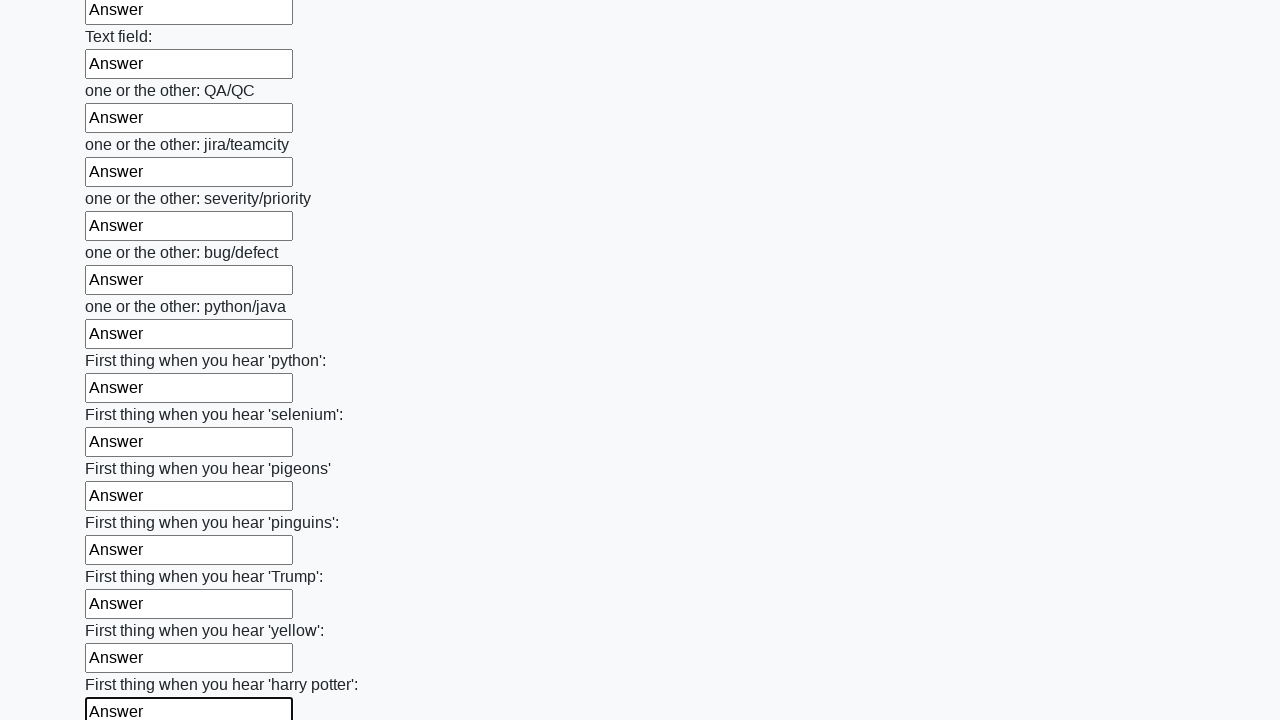

Filled an input field with 'Answer' on input >> nth=99
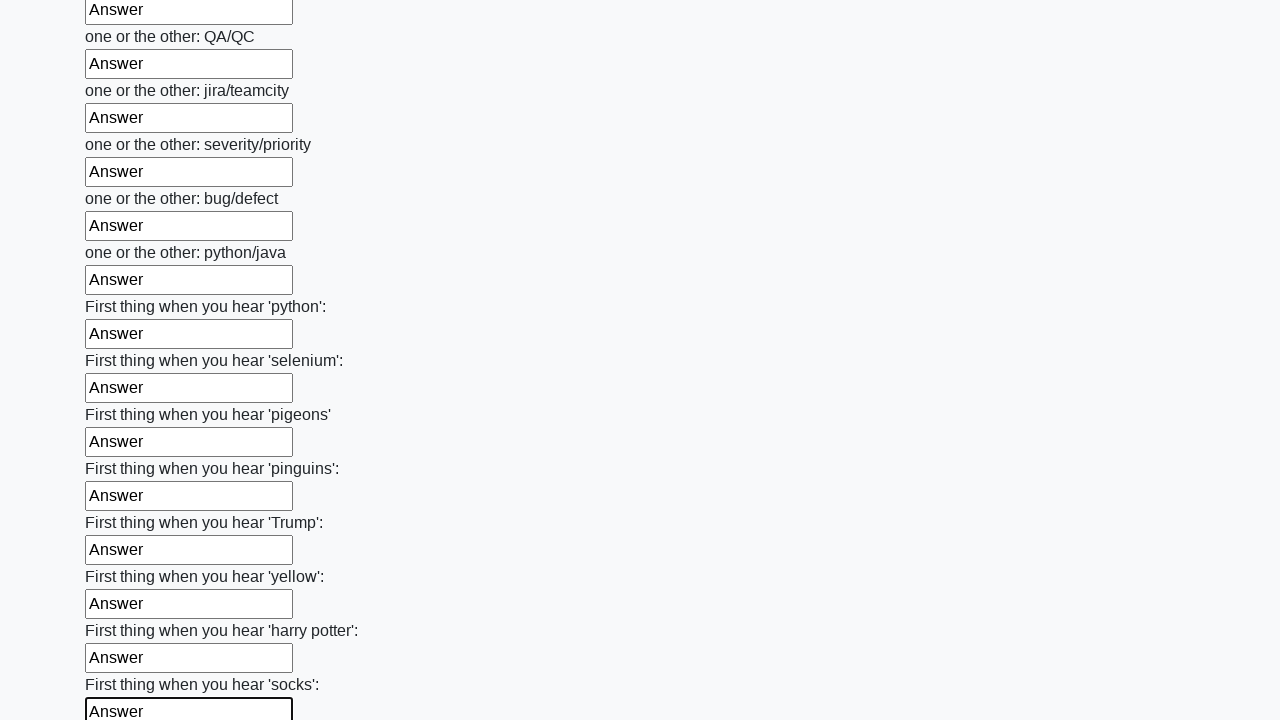

Clicked the submit button at (123, 611) on button.btn
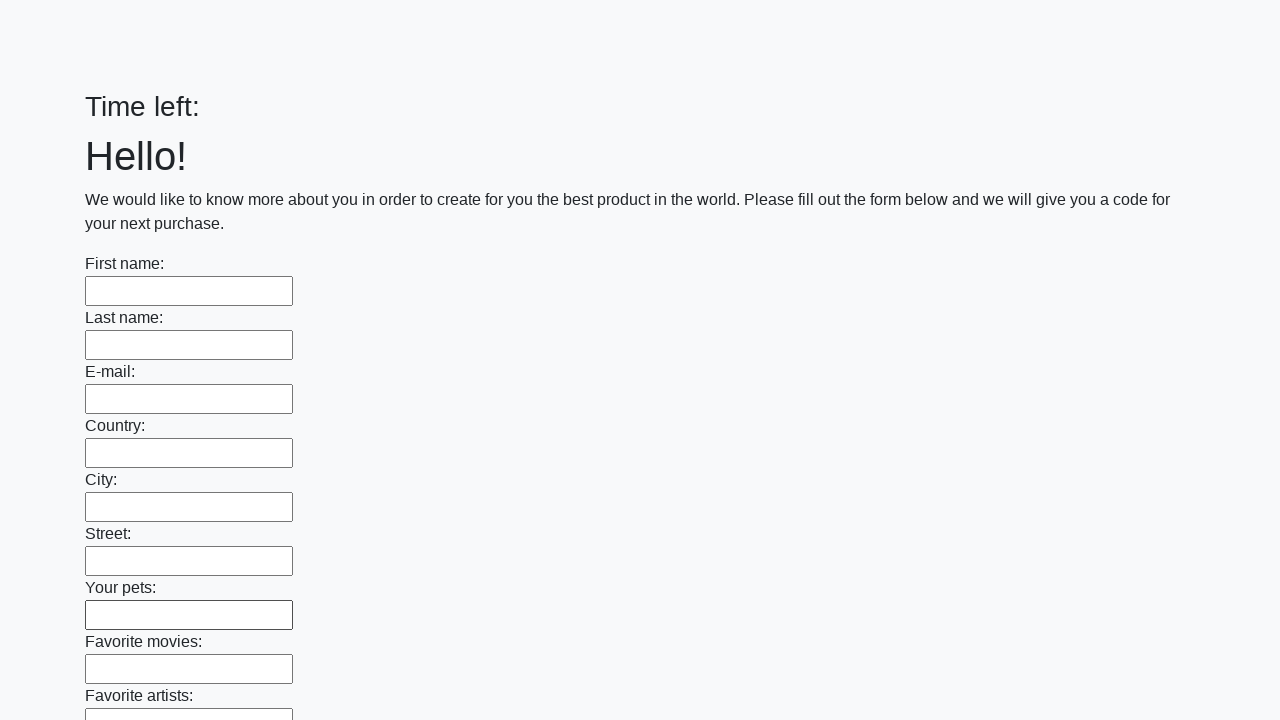

Waited for form submission to complete
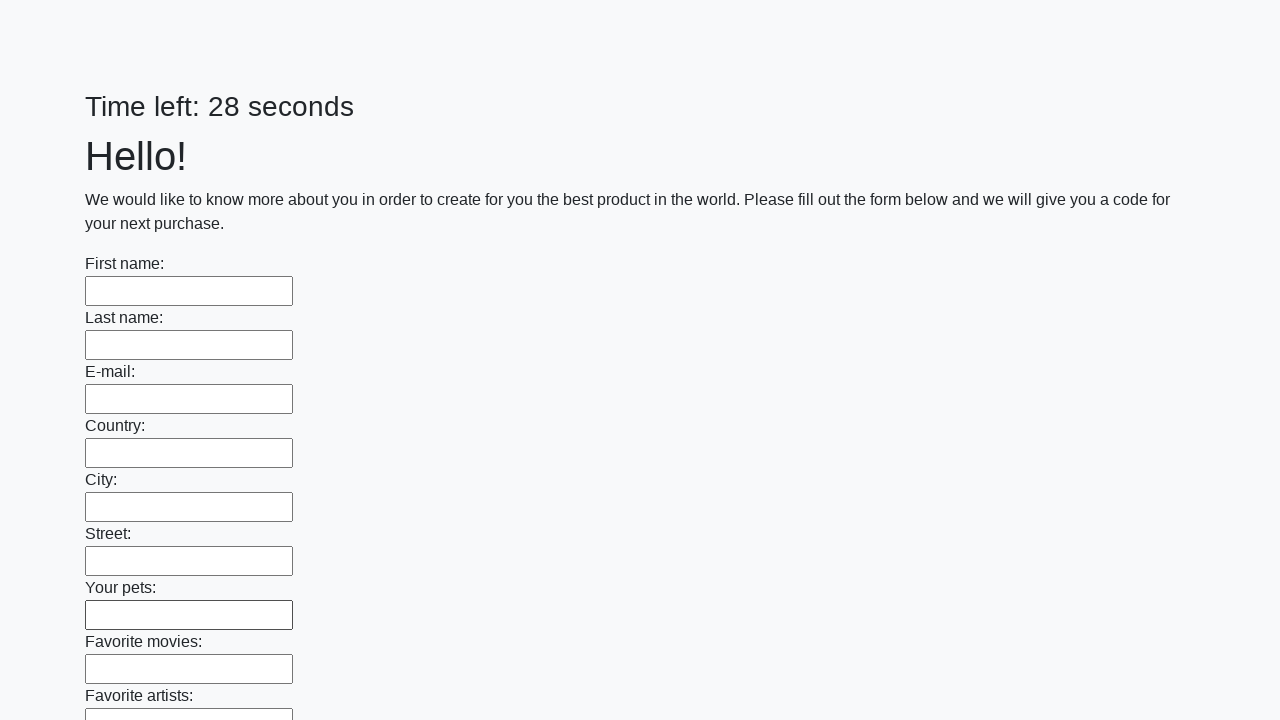

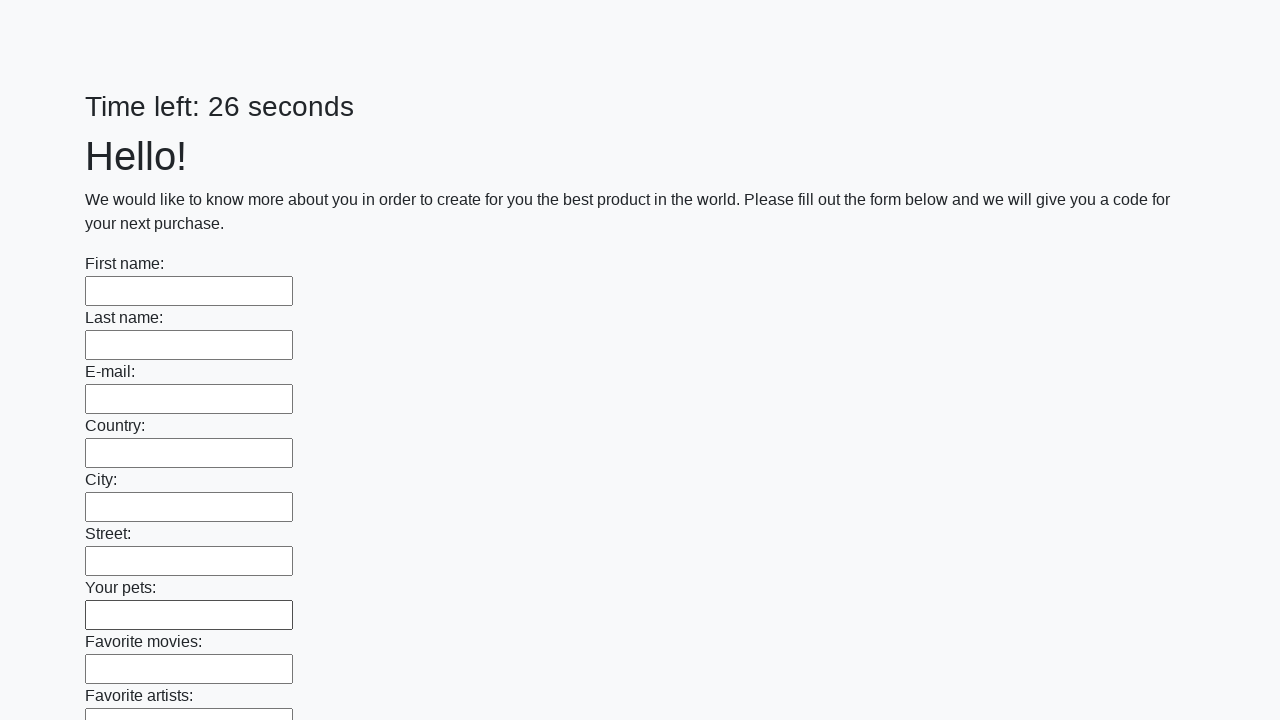